Tests filling out a large form by entering text into all text input fields and submitting the form

Starting URL: http://suninjuly.github.io/huge_form.html

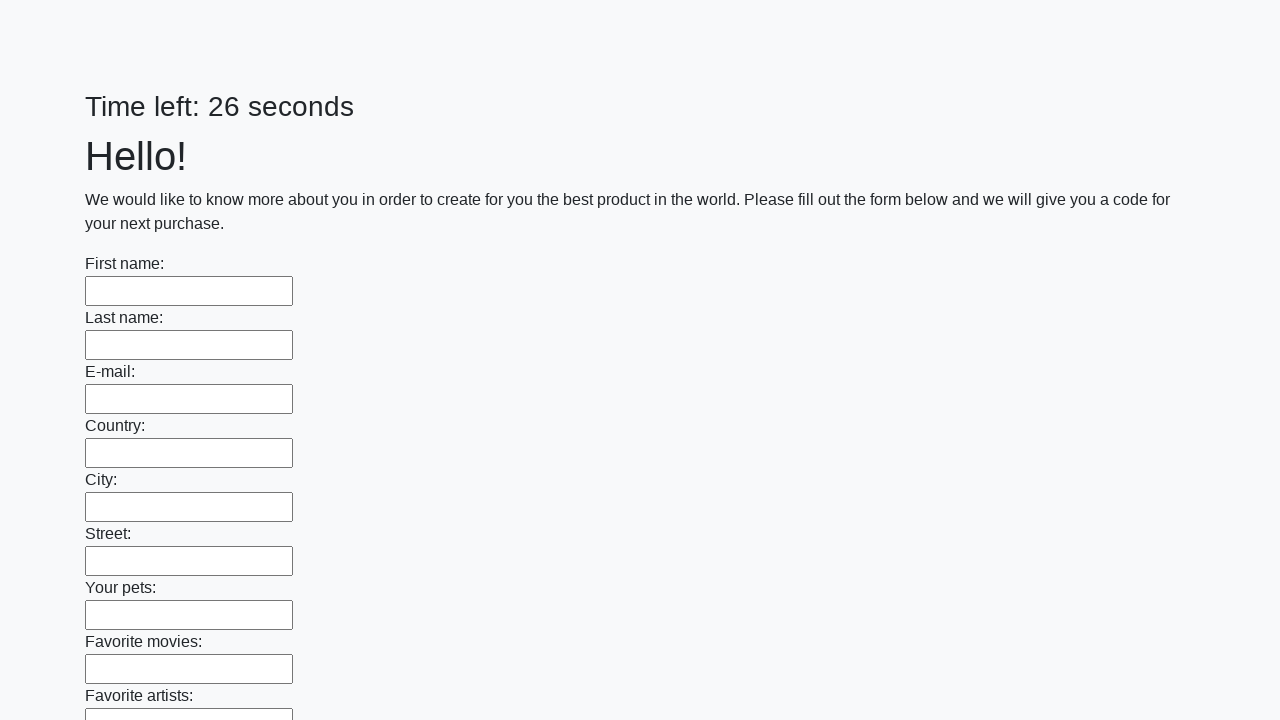

Navigated to huge form page
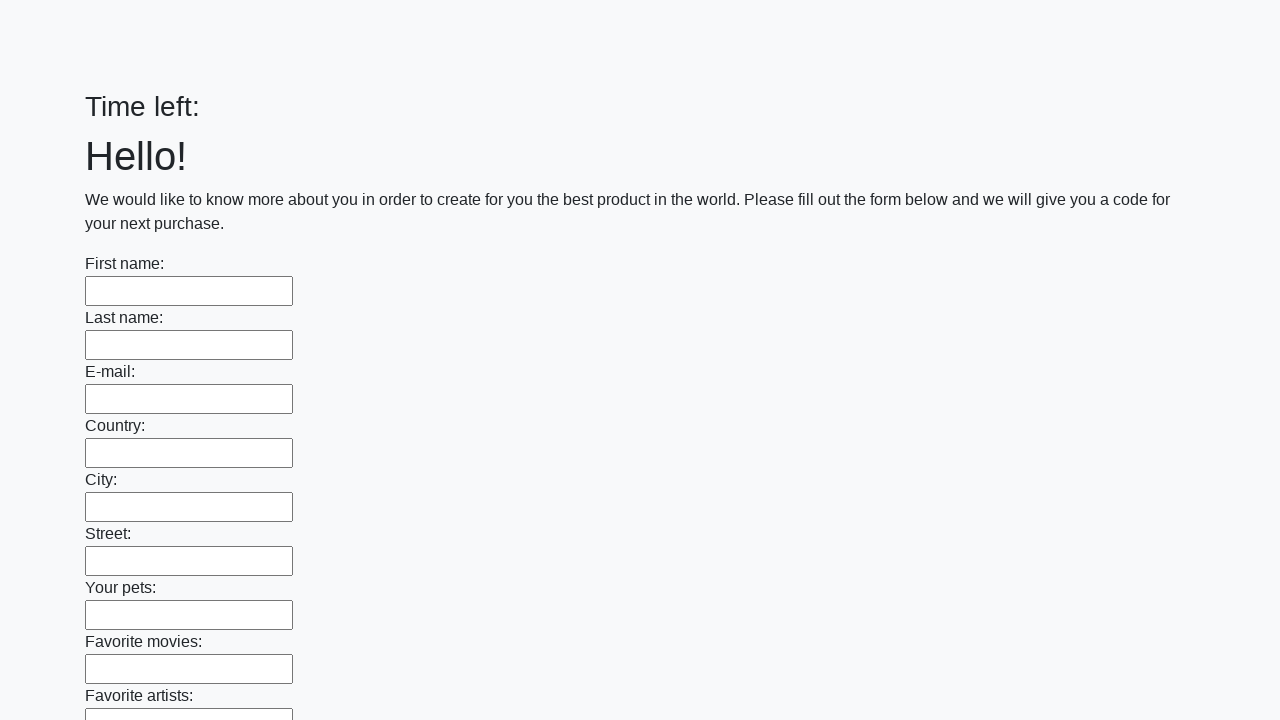

Located all text input fields on the form
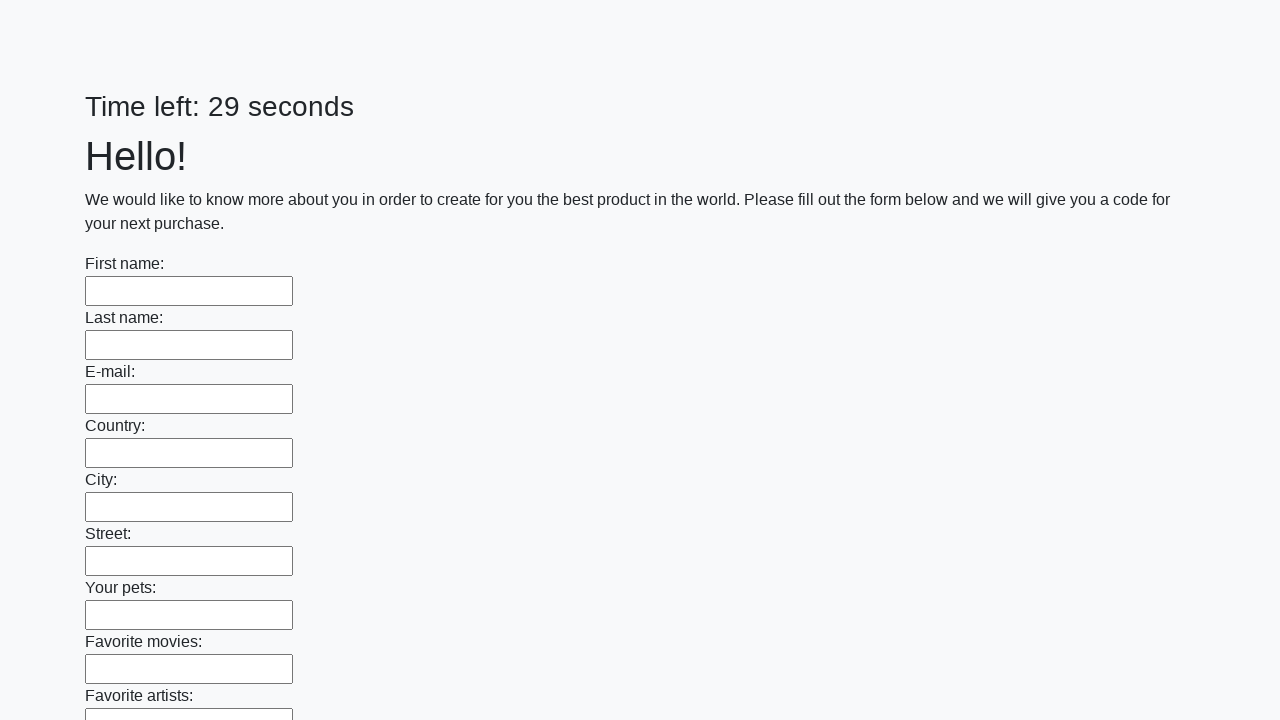

Filled a text input field with 'Мой ответ' on input[type='text'] >> nth=0
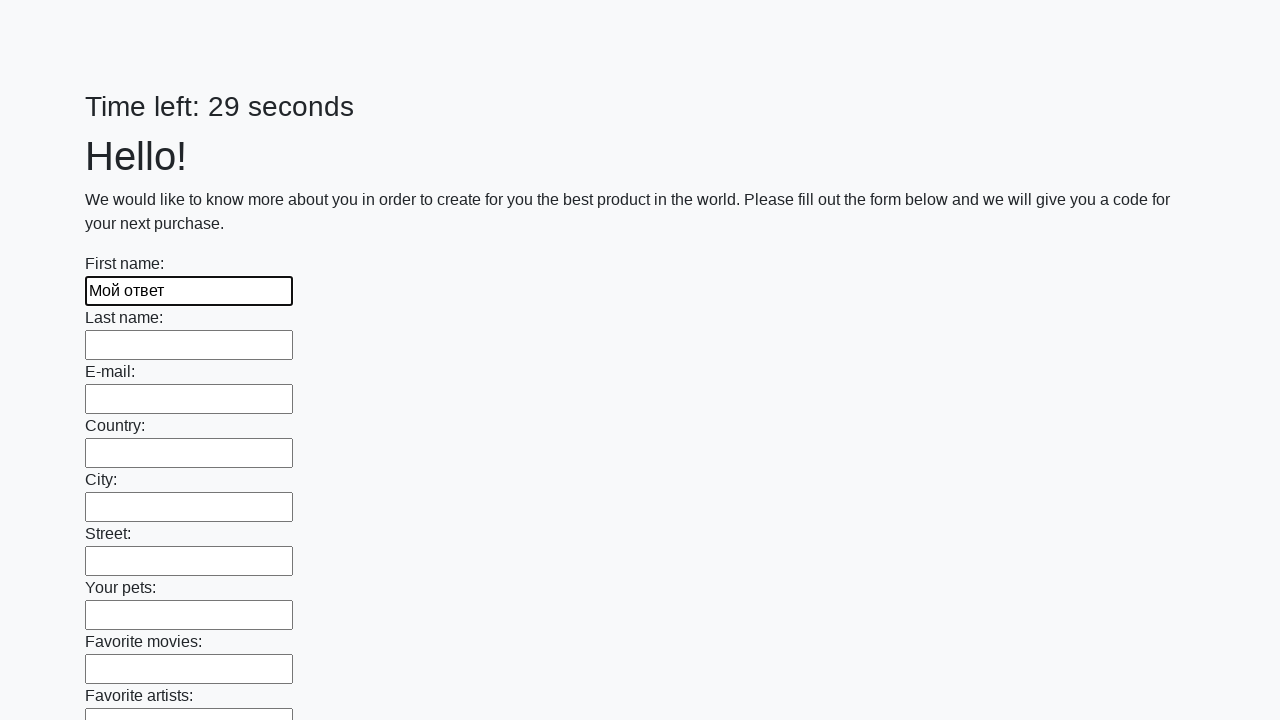

Filled a text input field with 'Мой ответ' on input[type='text'] >> nth=1
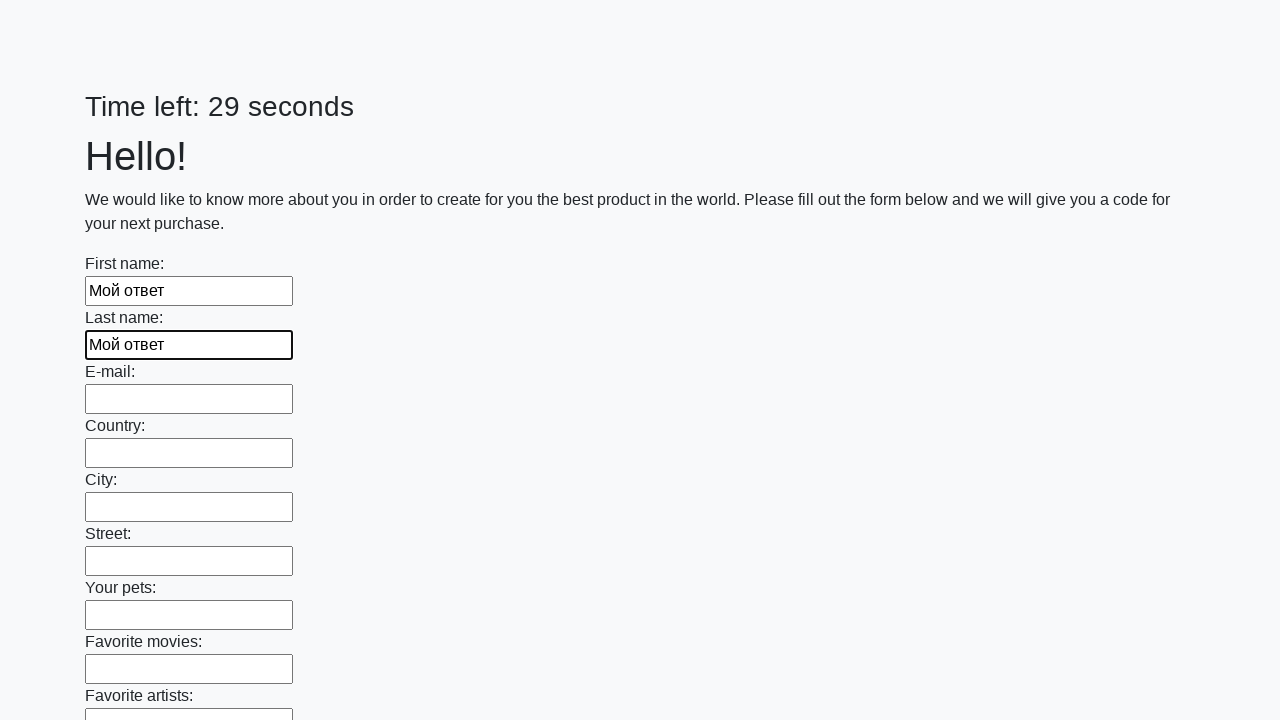

Filled a text input field with 'Мой ответ' on input[type='text'] >> nth=2
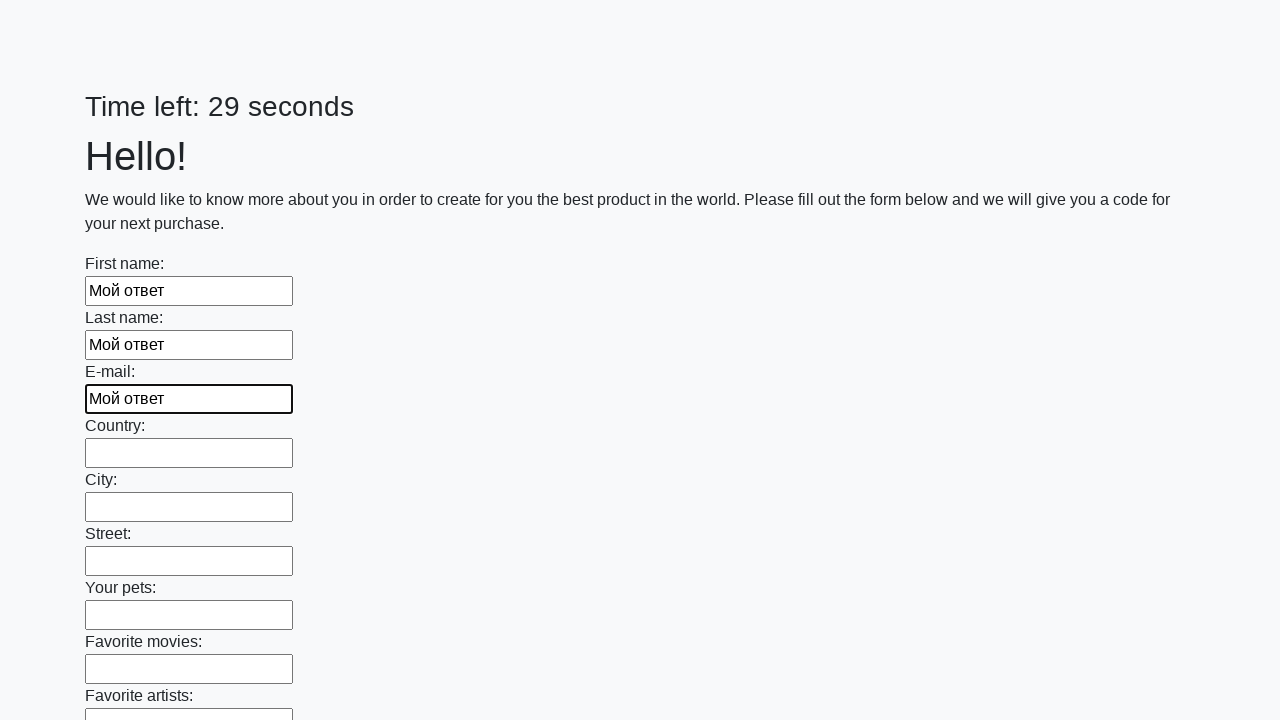

Filled a text input field with 'Мой ответ' on input[type='text'] >> nth=3
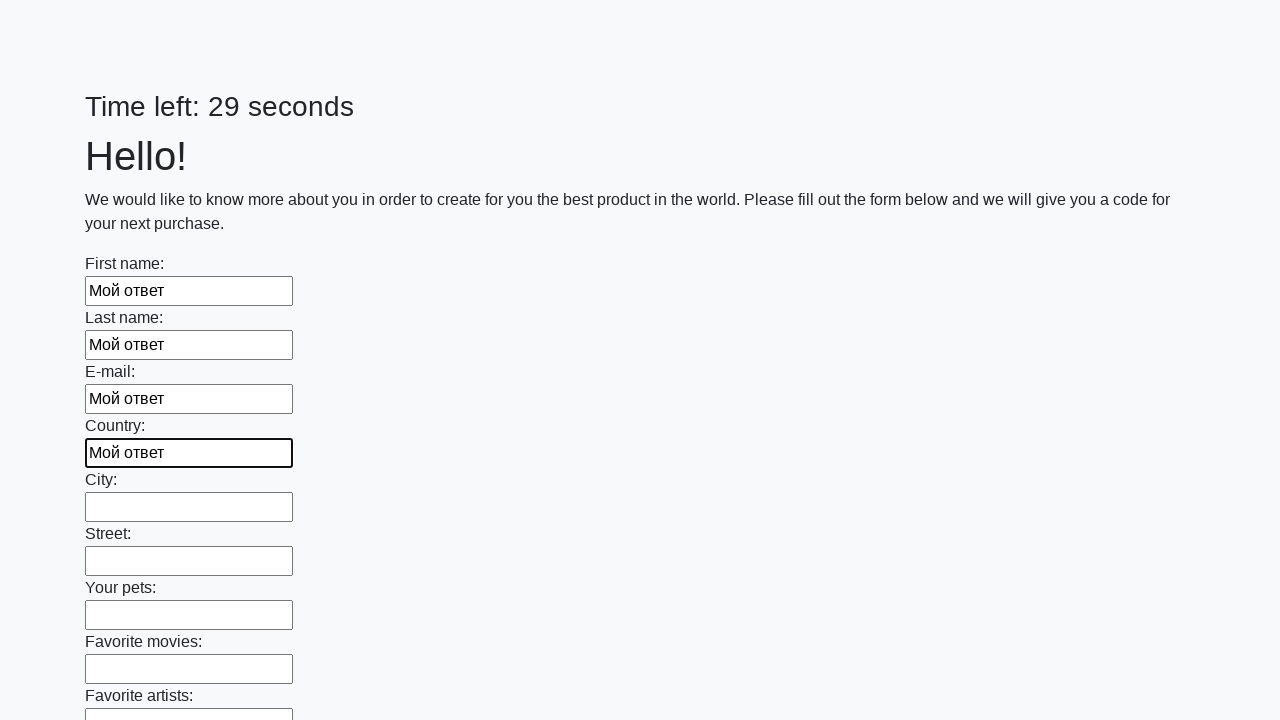

Filled a text input field with 'Мой ответ' on input[type='text'] >> nth=4
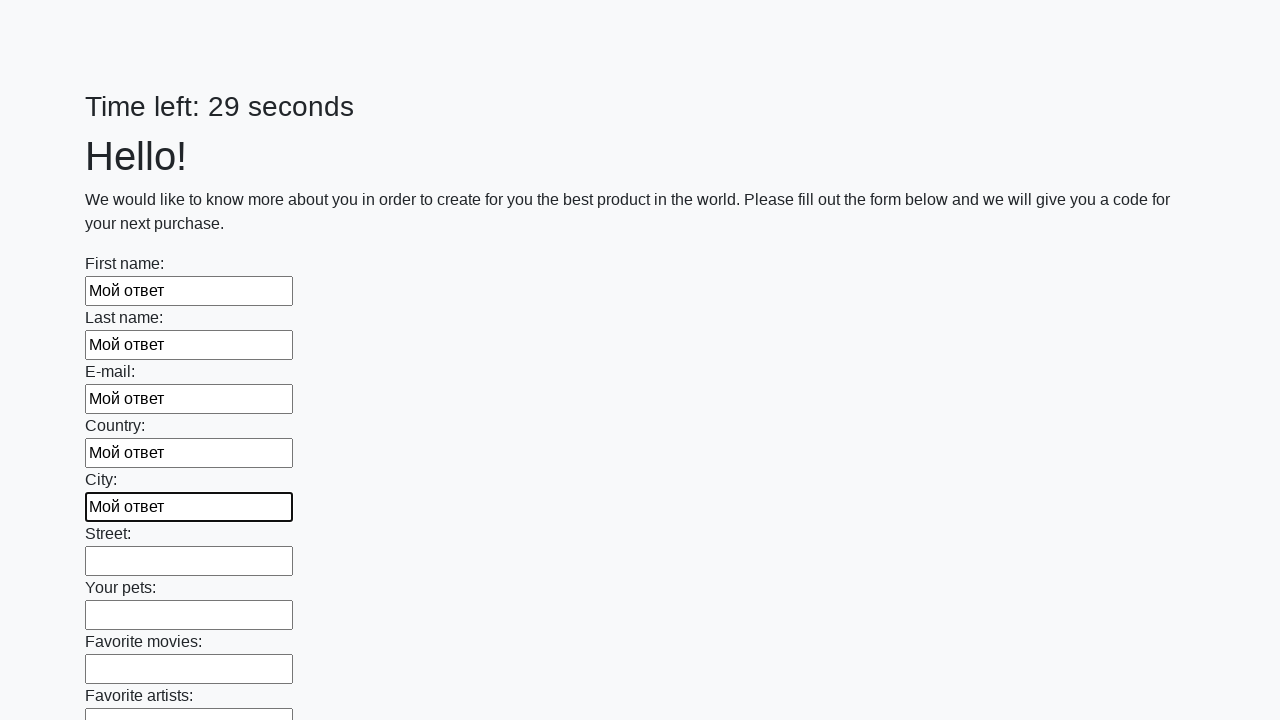

Filled a text input field with 'Мой ответ' on input[type='text'] >> nth=5
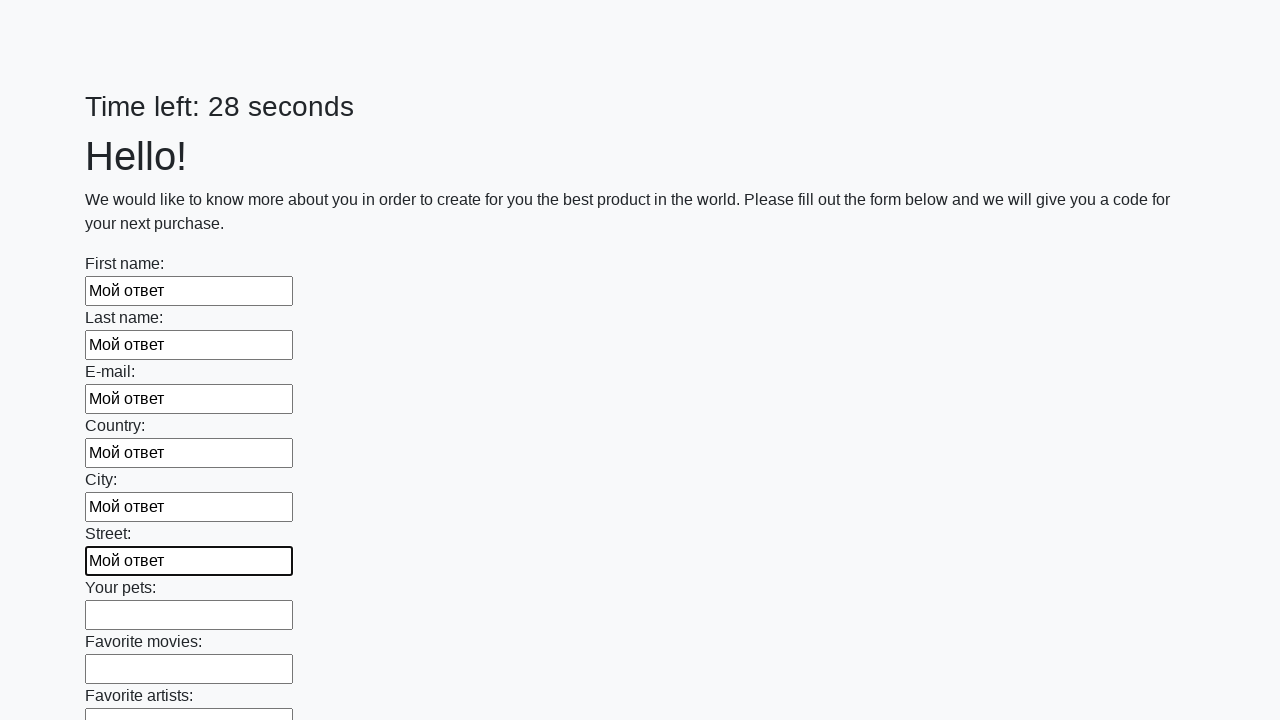

Filled a text input field with 'Мой ответ' on input[type='text'] >> nth=6
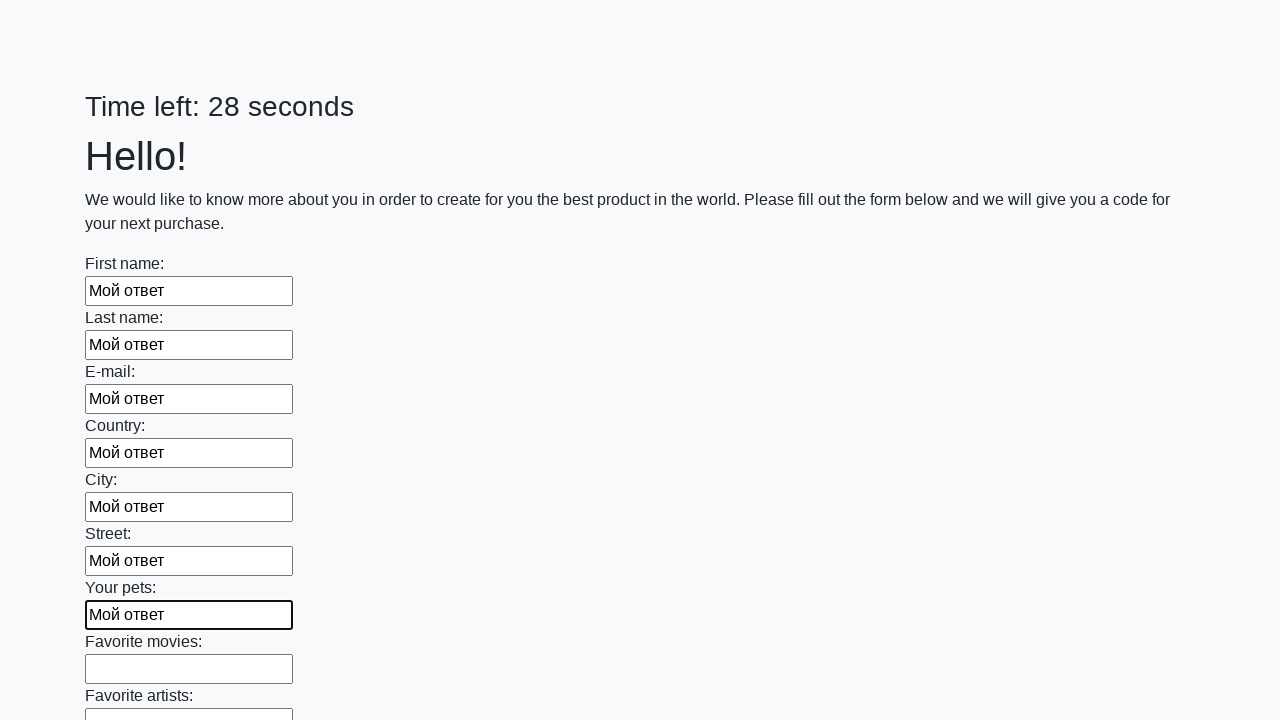

Filled a text input field with 'Мой ответ' on input[type='text'] >> nth=7
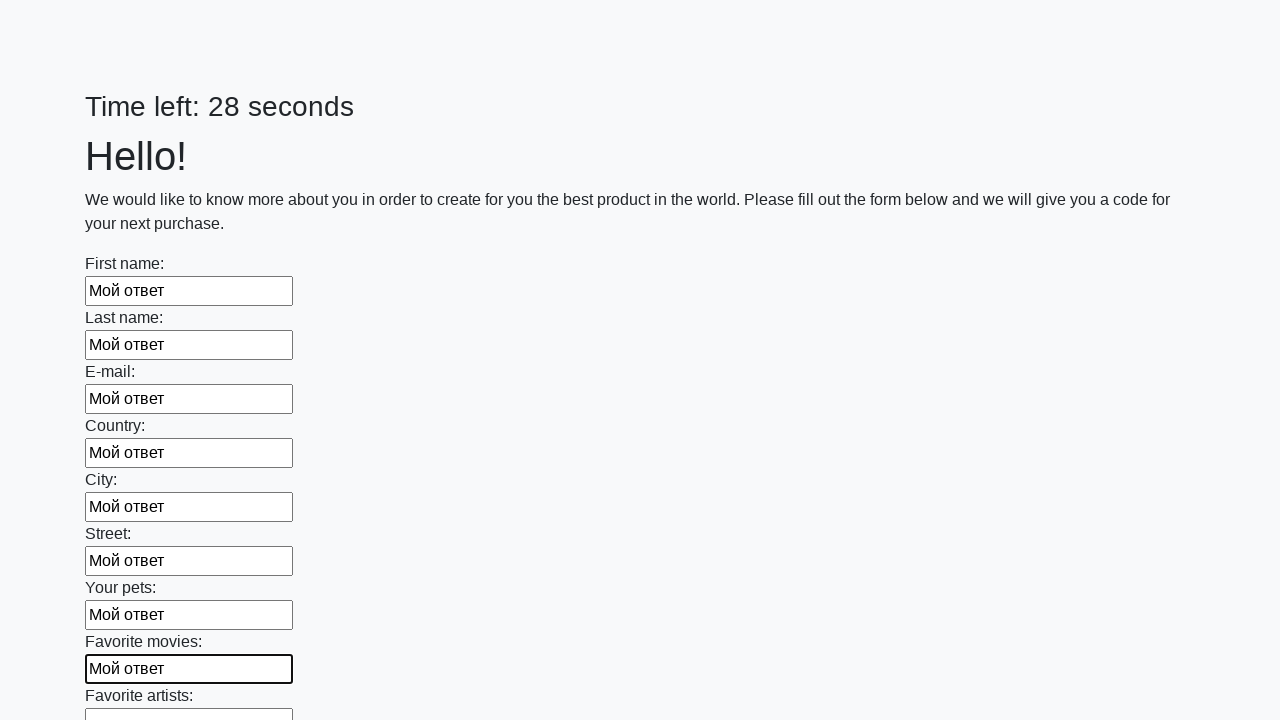

Filled a text input field with 'Мой ответ' on input[type='text'] >> nth=8
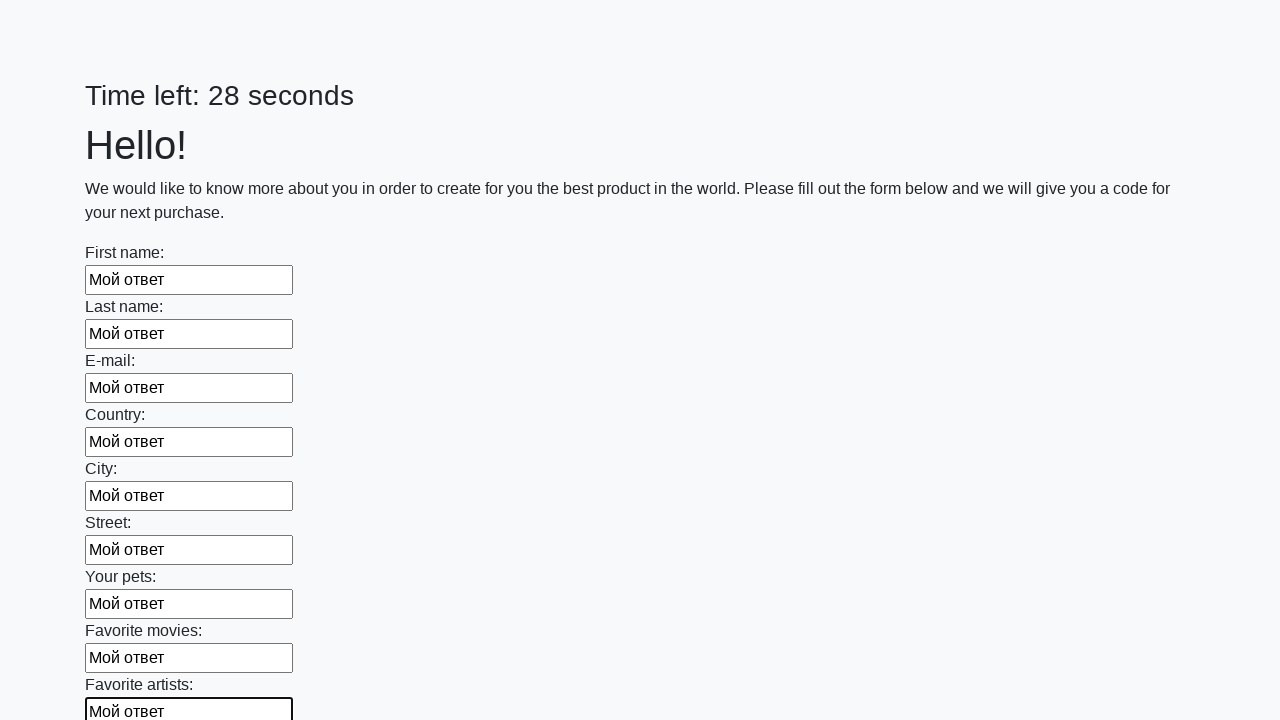

Filled a text input field with 'Мой ответ' on input[type='text'] >> nth=9
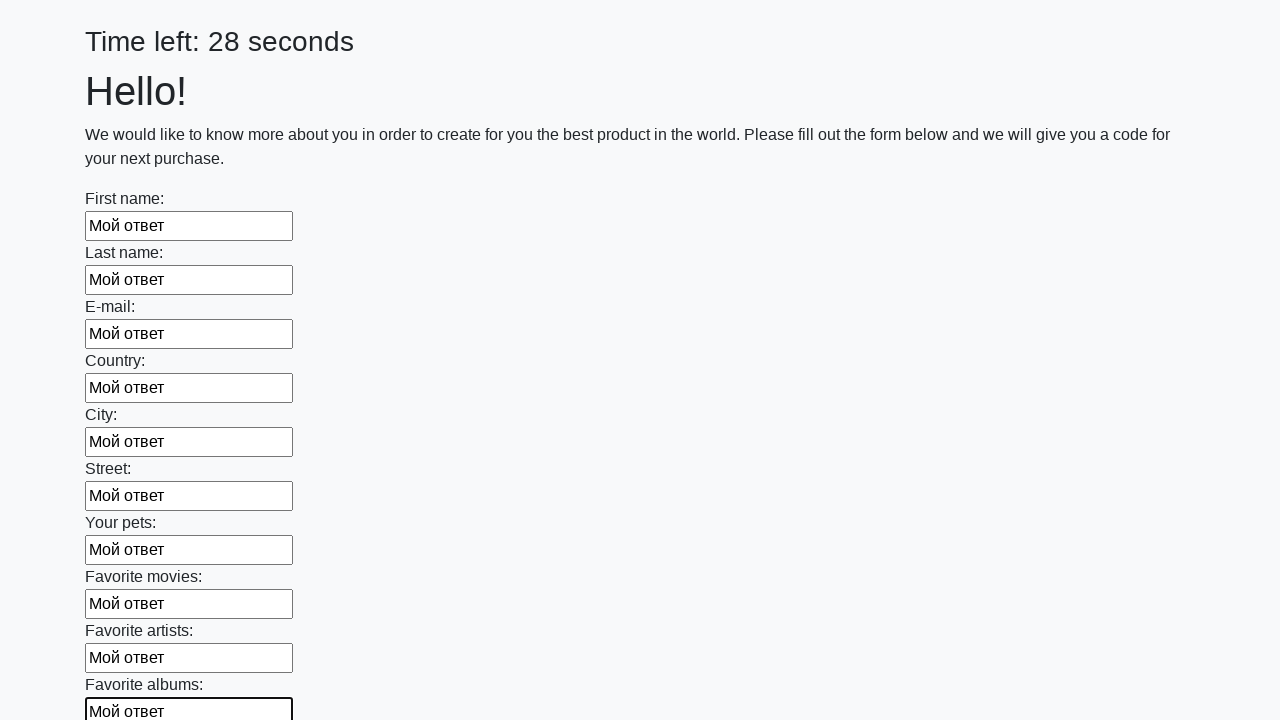

Filled a text input field with 'Мой ответ' on input[type='text'] >> nth=10
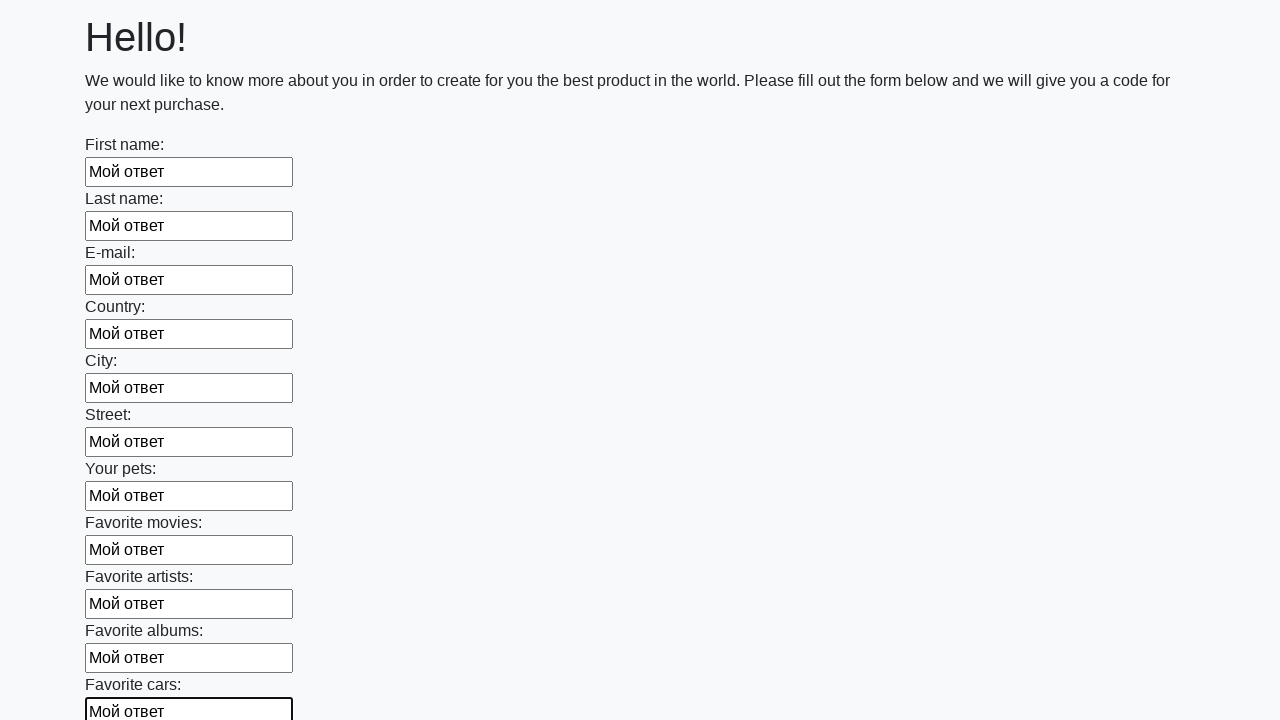

Filled a text input field with 'Мой ответ' on input[type='text'] >> nth=11
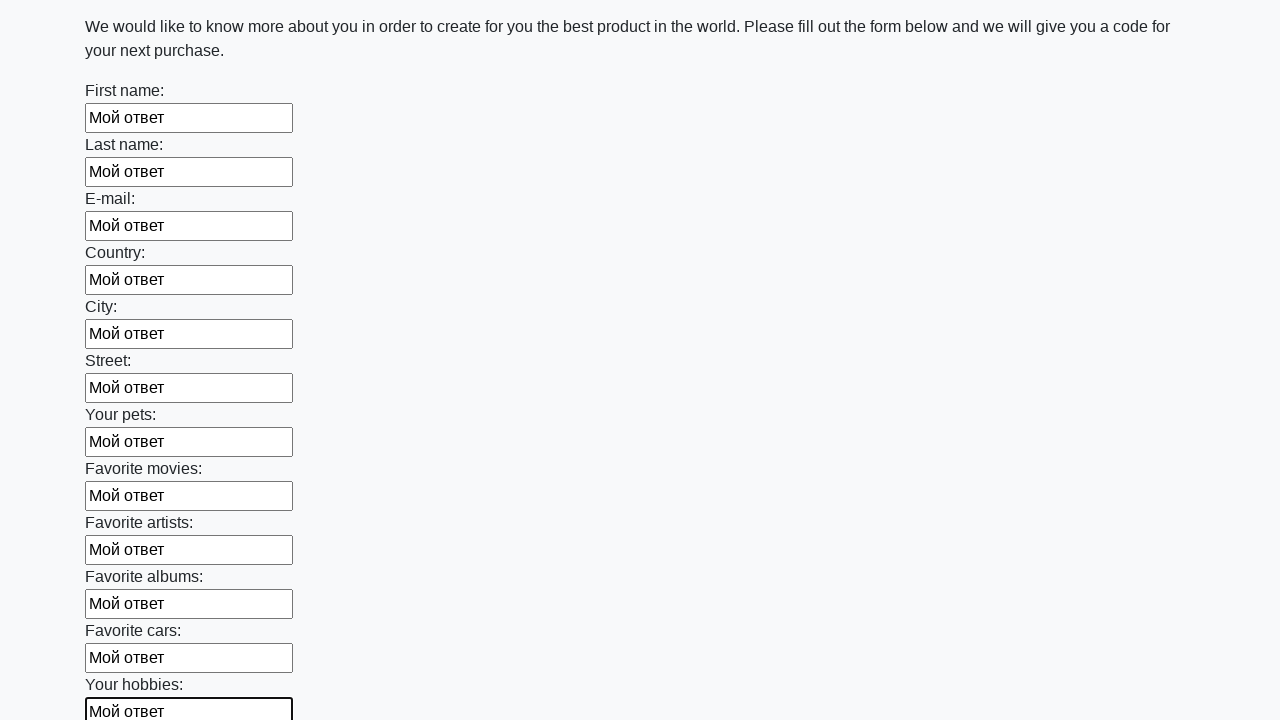

Filled a text input field with 'Мой ответ' on input[type='text'] >> nth=12
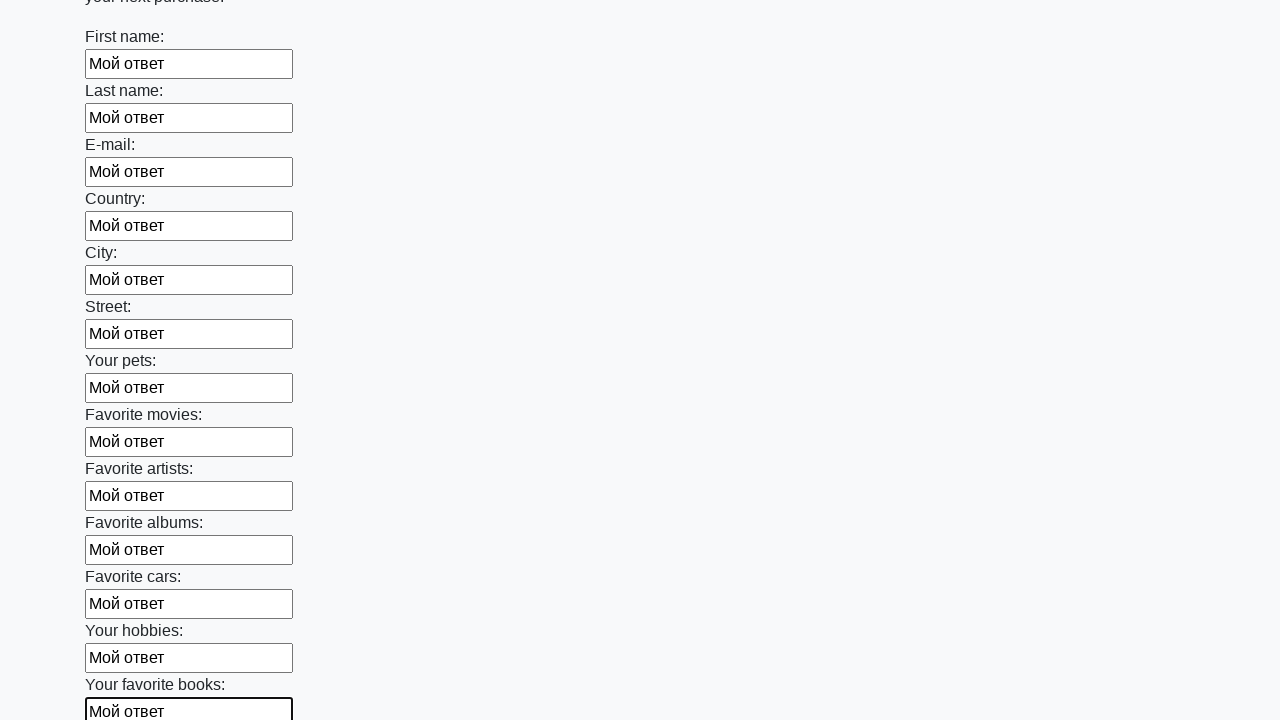

Filled a text input field with 'Мой ответ' on input[type='text'] >> nth=13
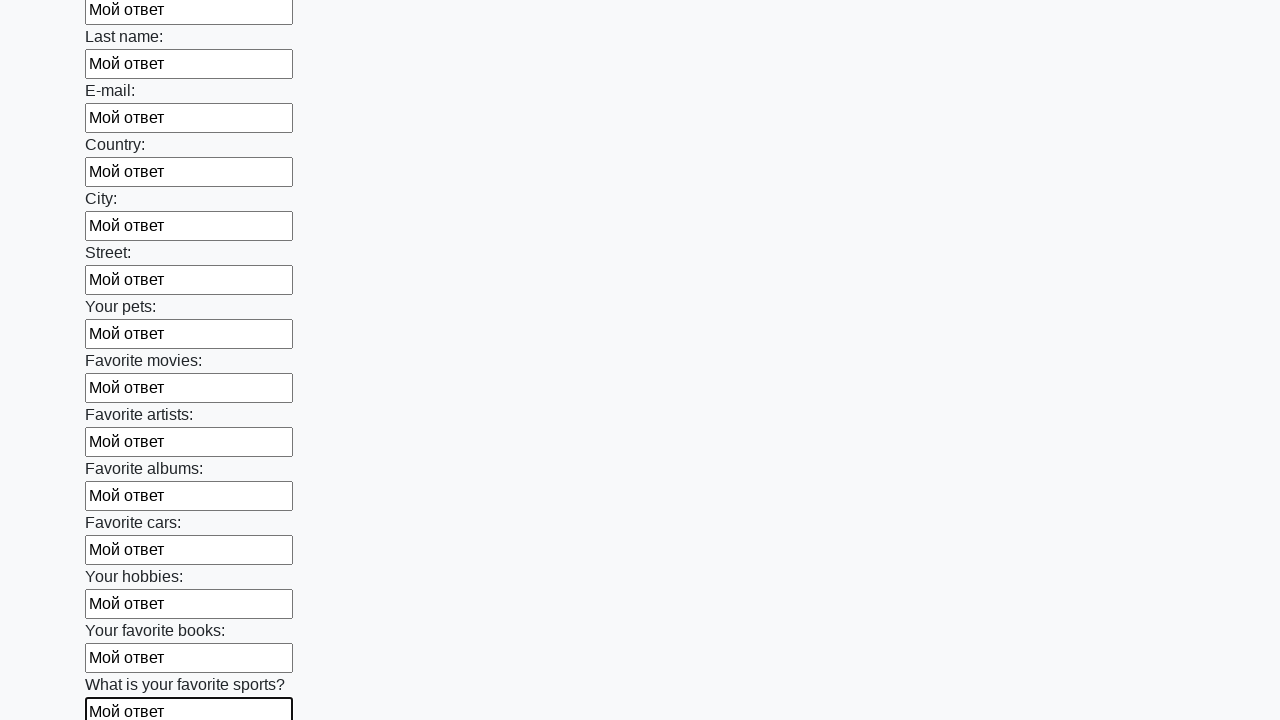

Filled a text input field with 'Мой ответ' on input[type='text'] >> nth=14
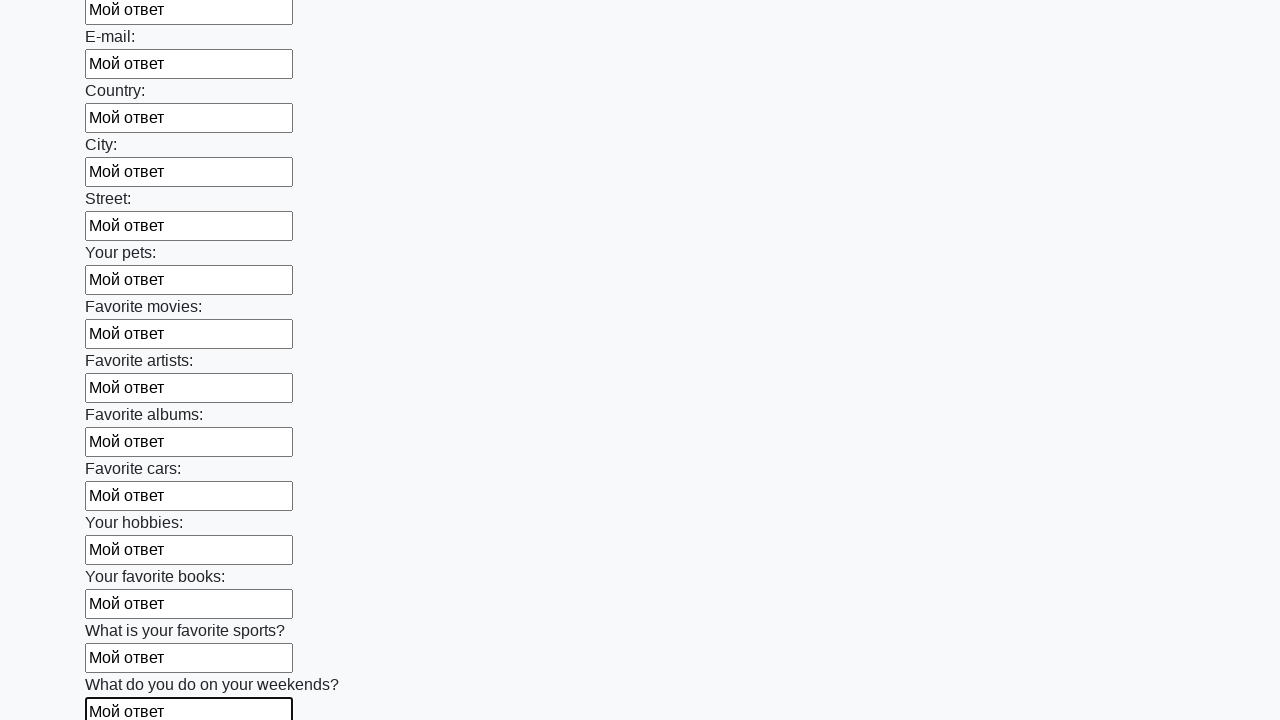

Filled a text input field with 'Мой ответ' on input[type='text'] >> nth=15
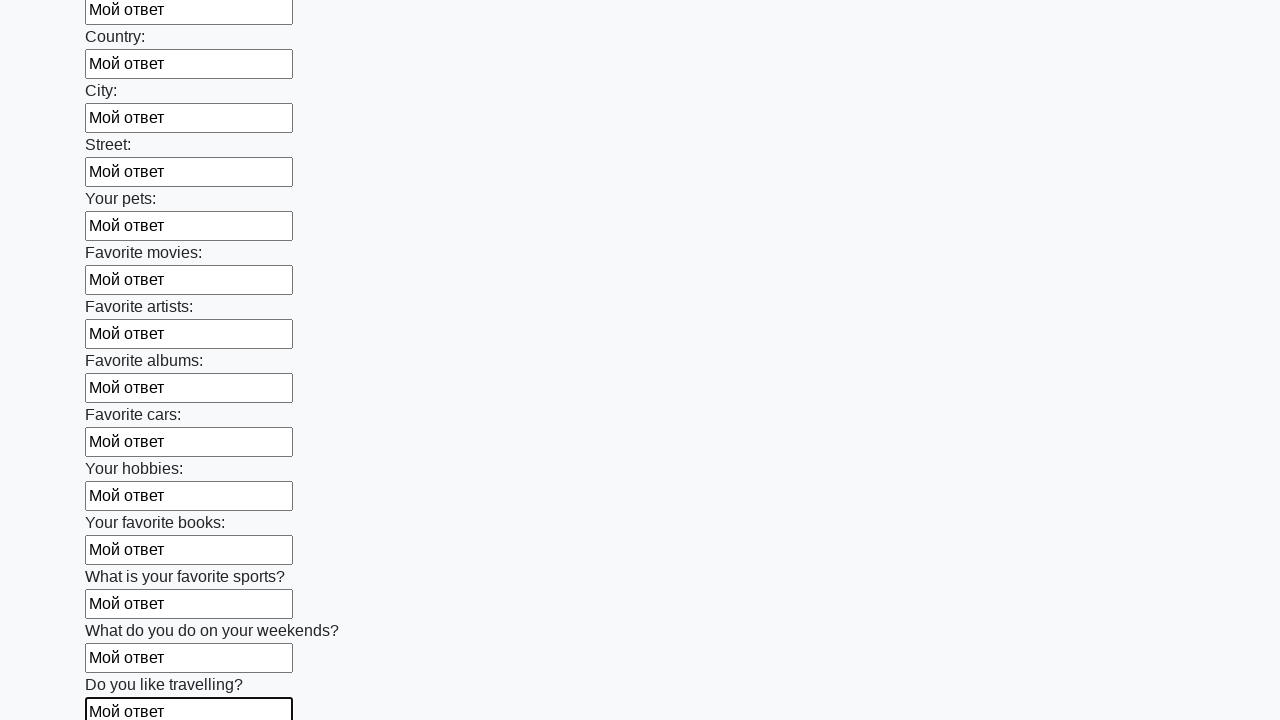

Filled a text input field with 'Мой ответ' on input[type='text'] >> nth=16
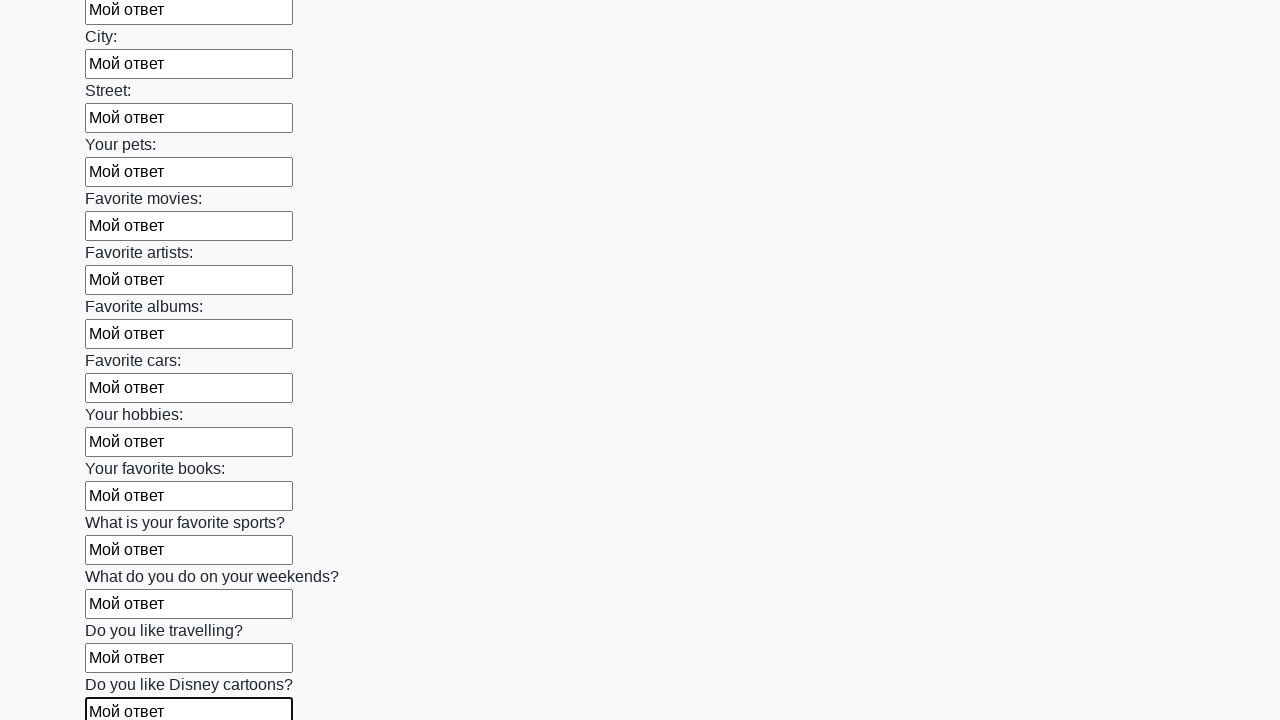

Filled a text input field with 'Мой ответ' on input[type='text'] >> nth=17
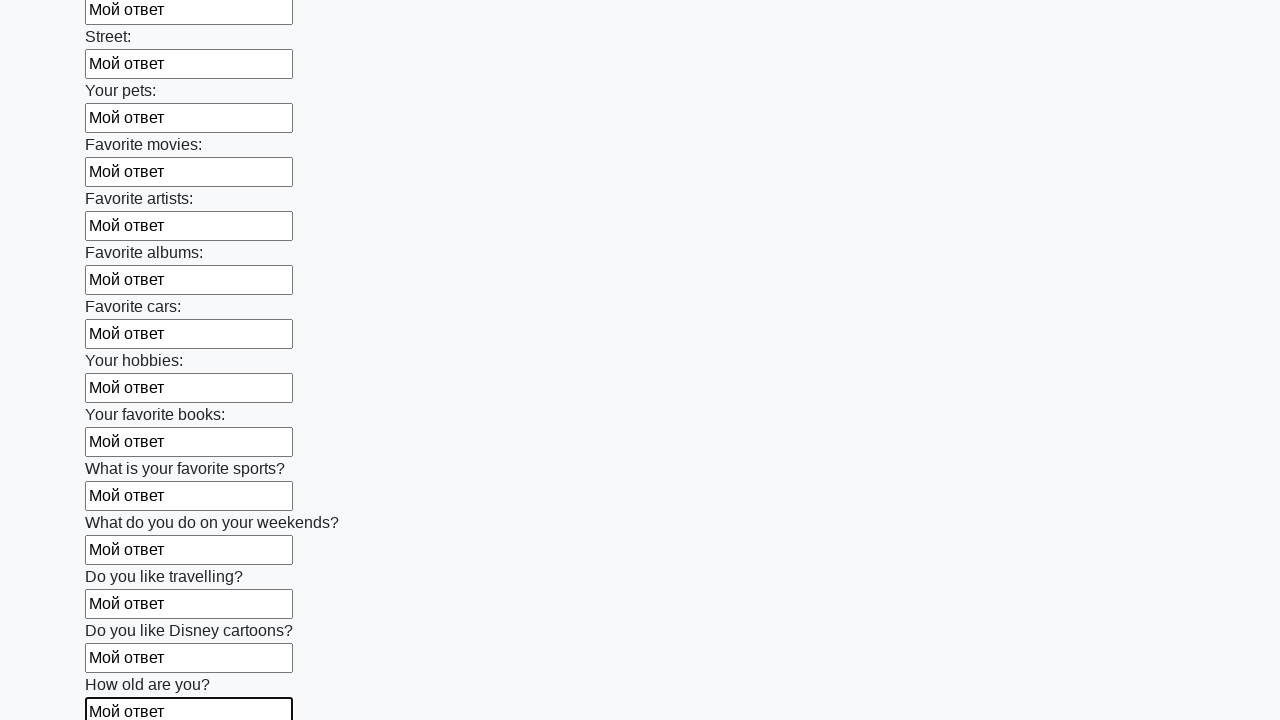

Filled a text input field with 'Мой ответ' on input[type='text'] >> nth=18
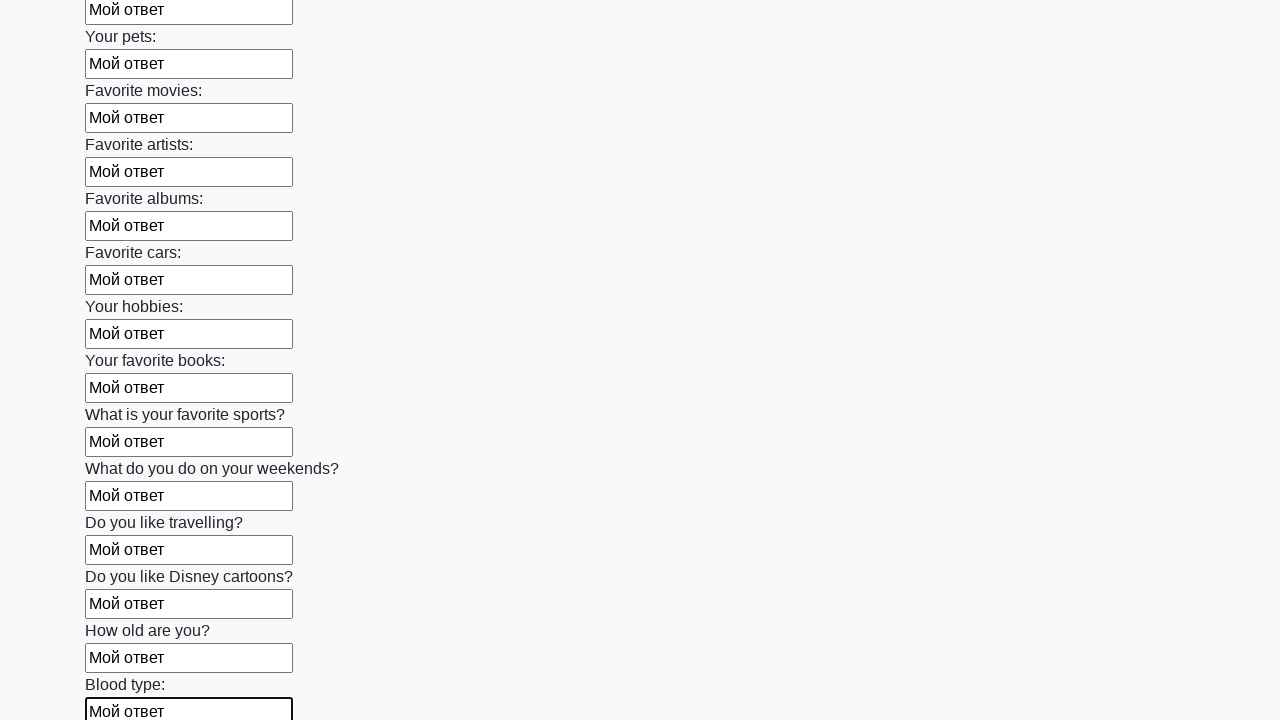

Filled a text input field with 'Мой ответ' on input[type='text'] >> nth=19
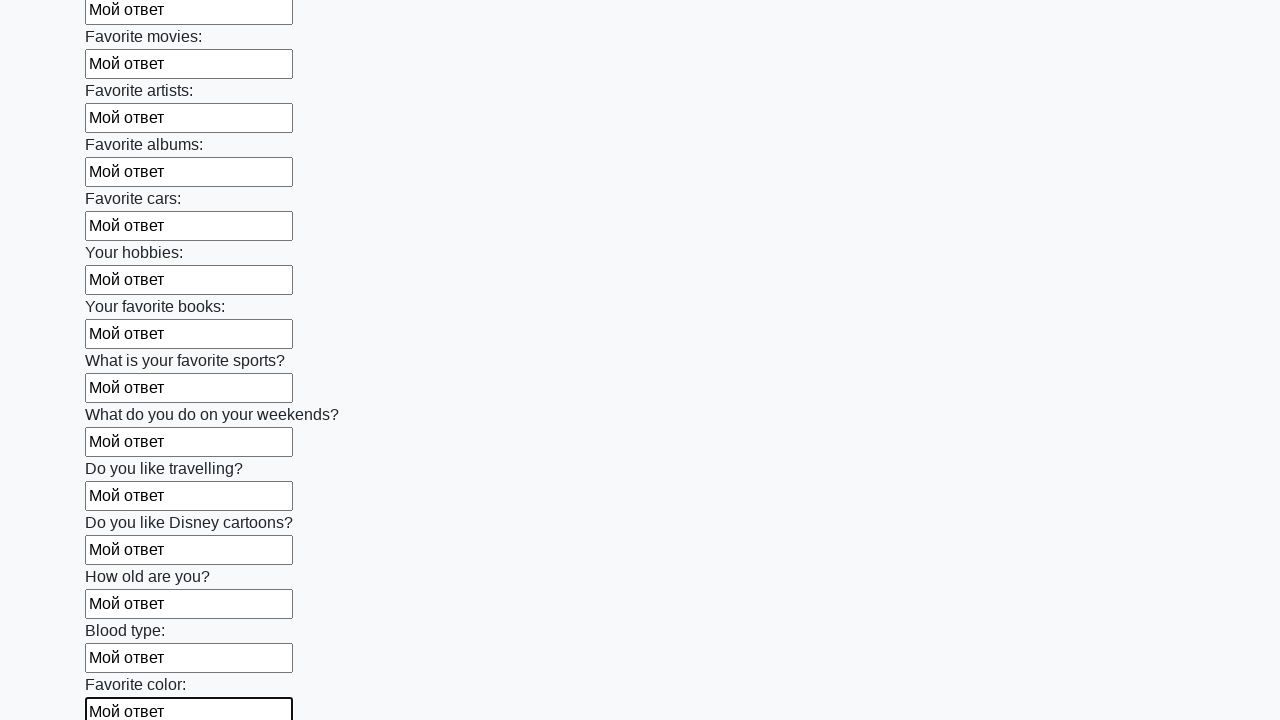

Filled a text input field with 'Мой ответ' on input[type='text'] >> nth=20
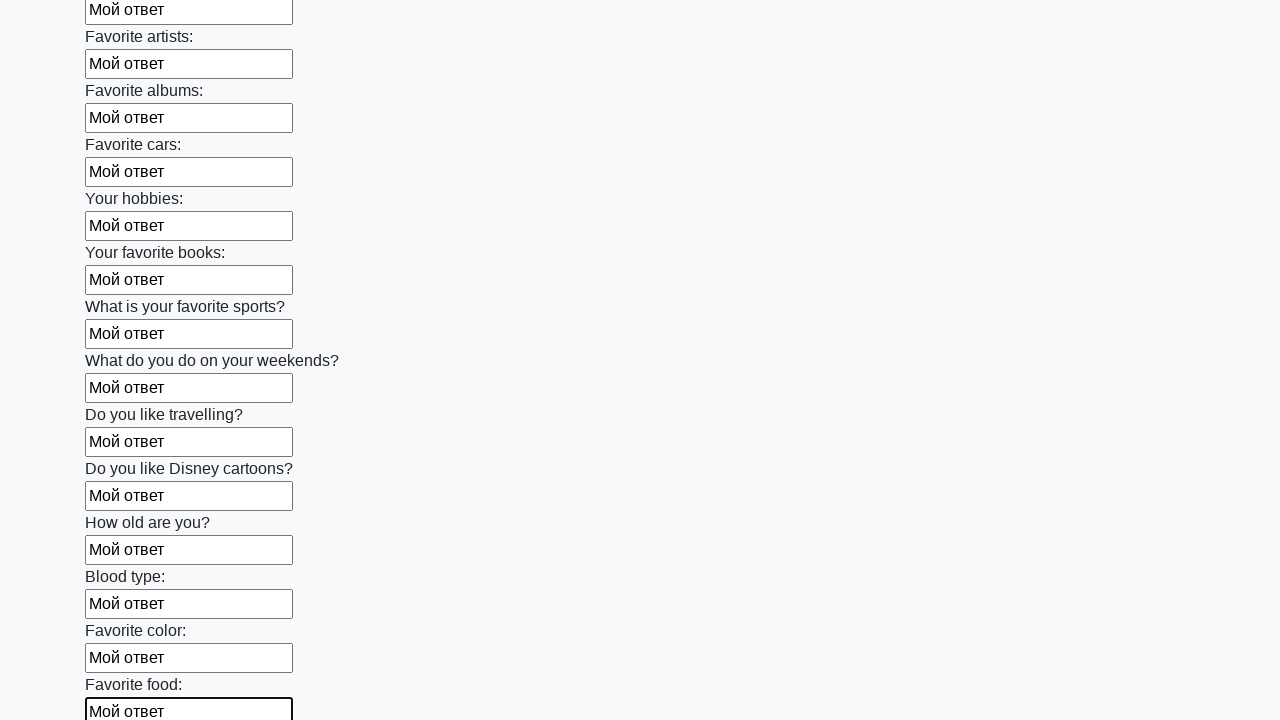

Filled a text input field with 'Мой ответ' on input[type='text'] >> nth=21
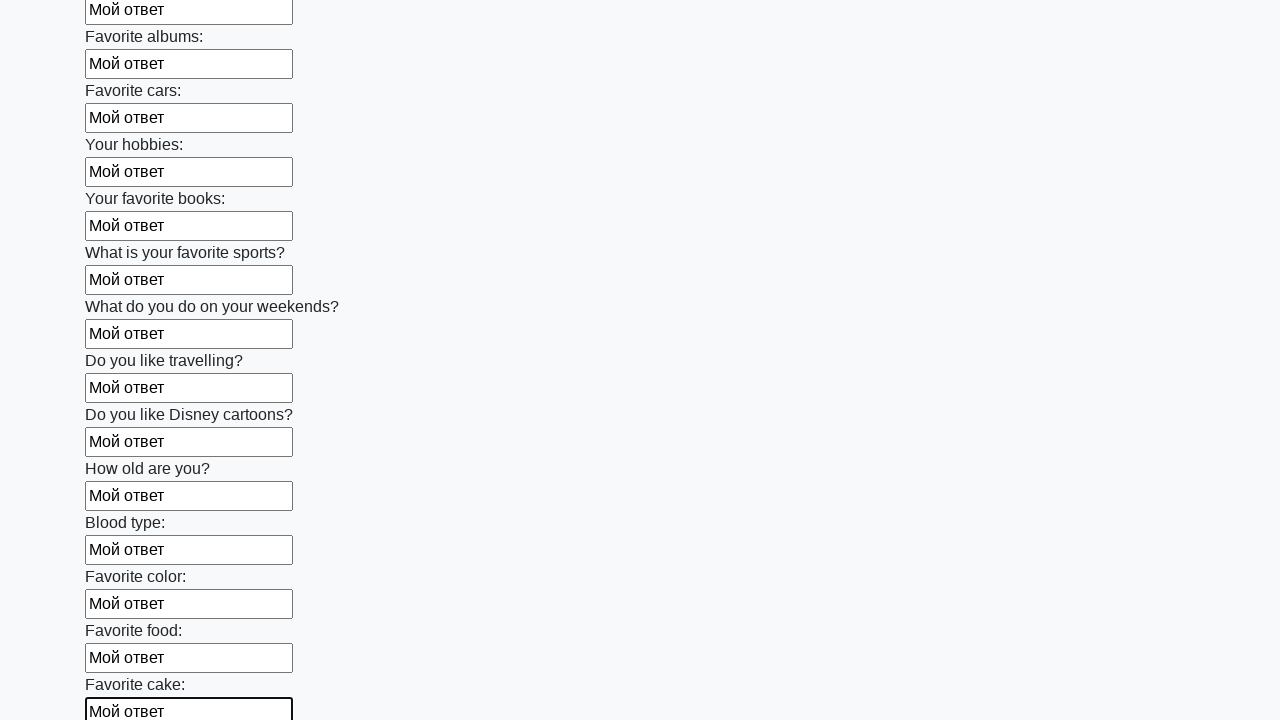

Filled a text input field with 'Мой ответ' on input[type='text'] >> nth=22
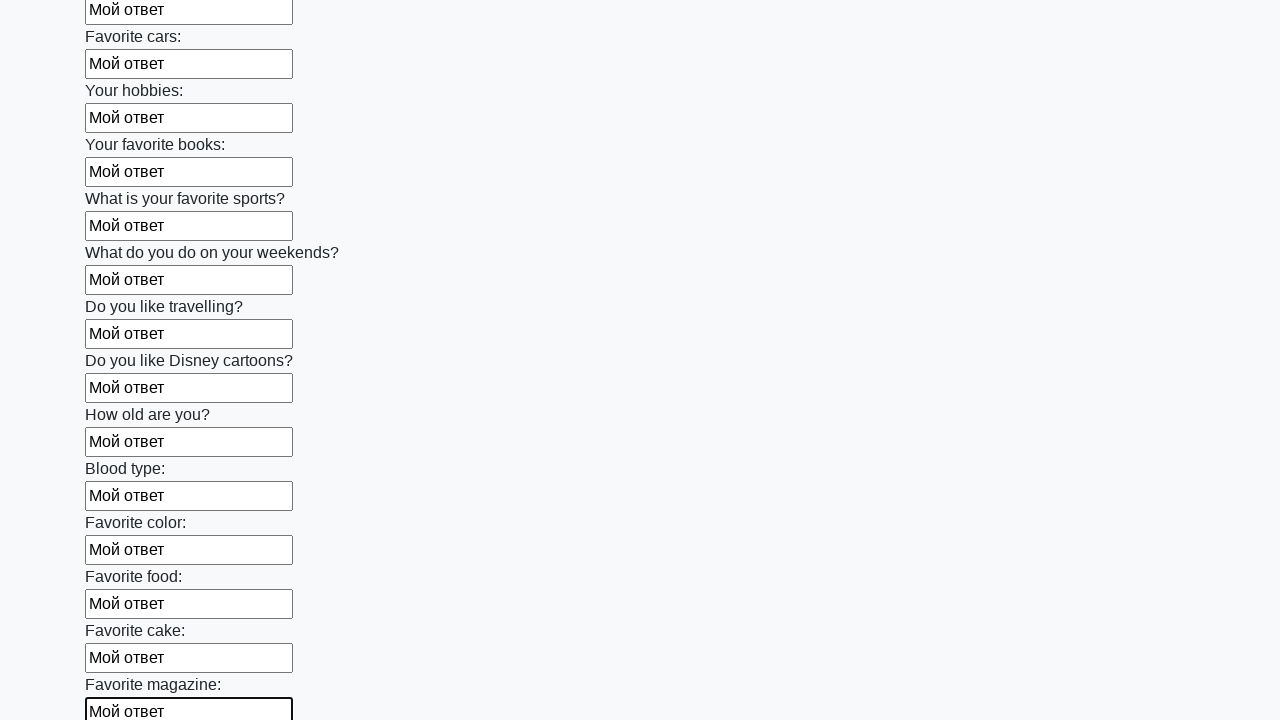

Filled a text input field with 'Мой ответ' on input[type='text'] >> nth=23
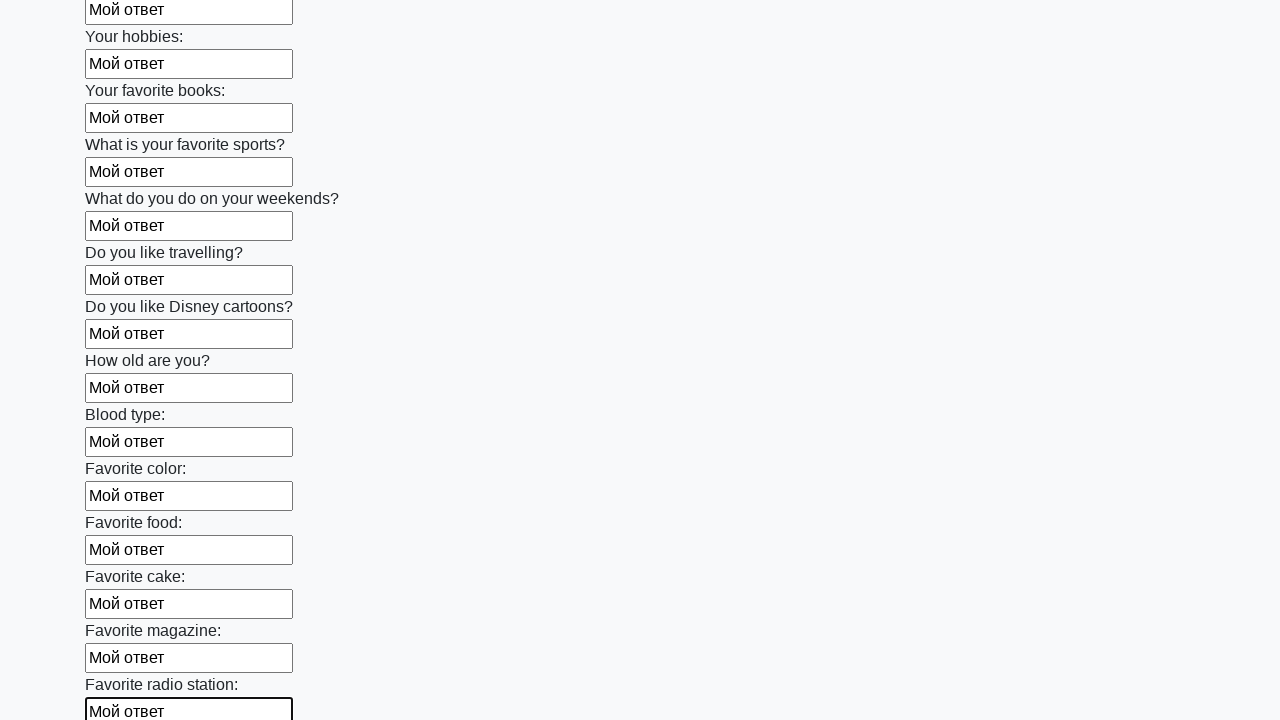

Filled a text input field with 'Мой ответ' on input[type='text'] >> nth=24
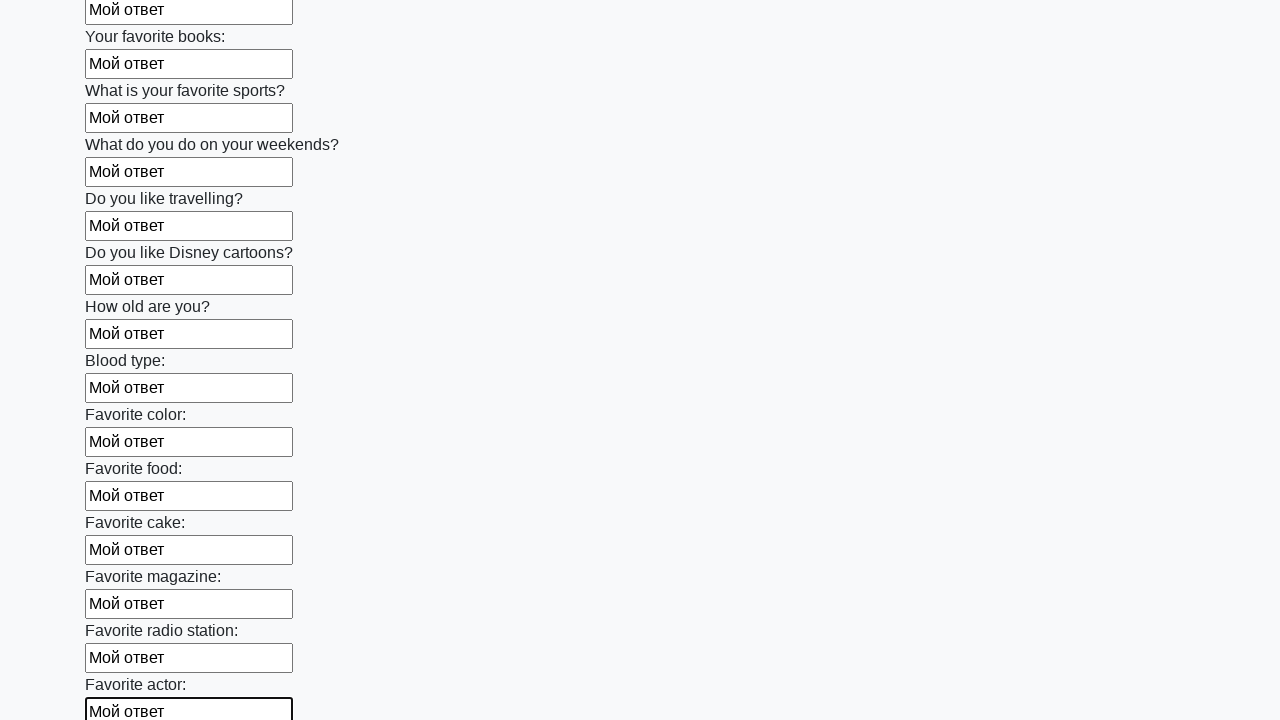

Filled a text input field with 'Мой ответ' on input[type='text'] >> nth=25
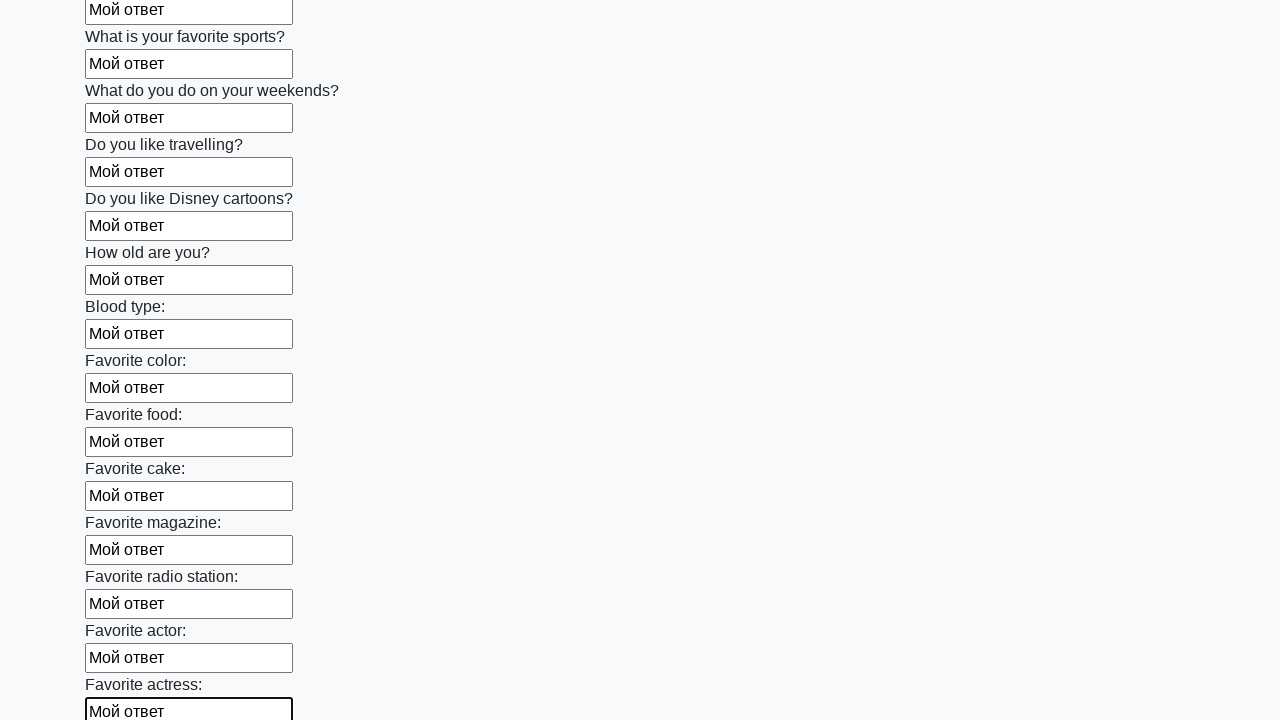

Filled a text input field with 'Мой ответ' on input[type='text'] >> nth=26
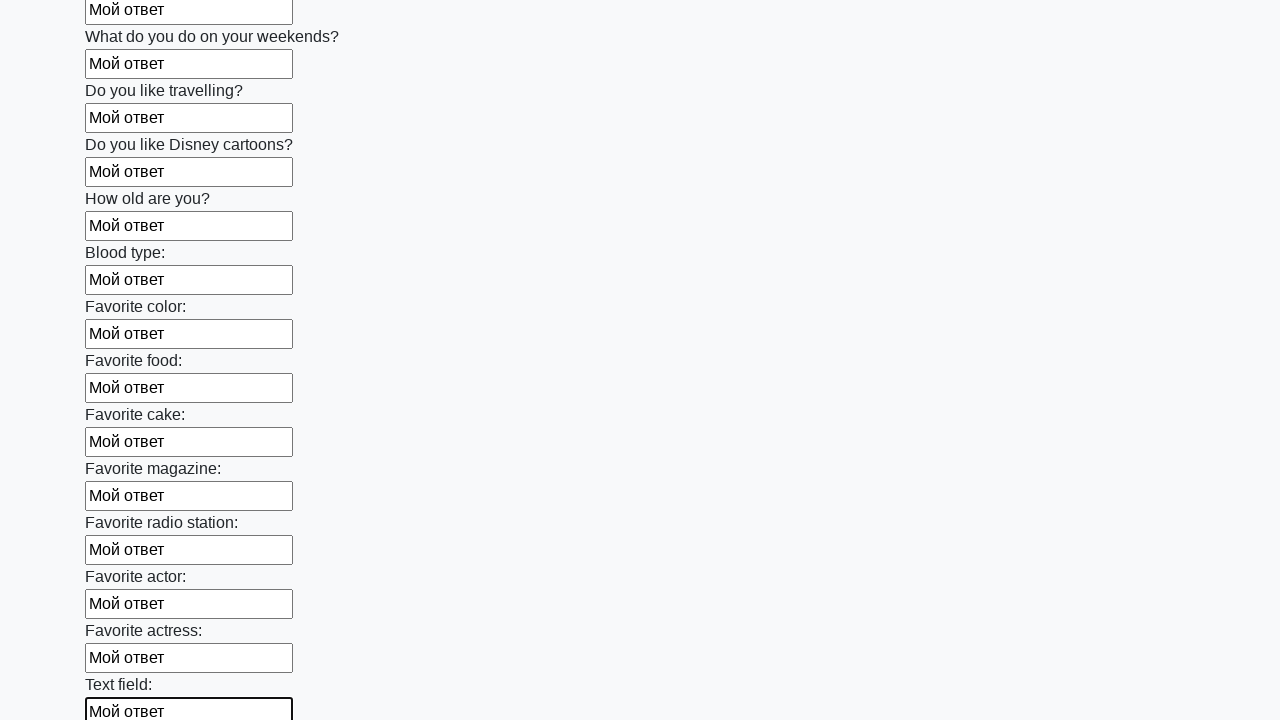

Filled a text input field with 'Мой ответ' on input[type='text'] >> nth=27
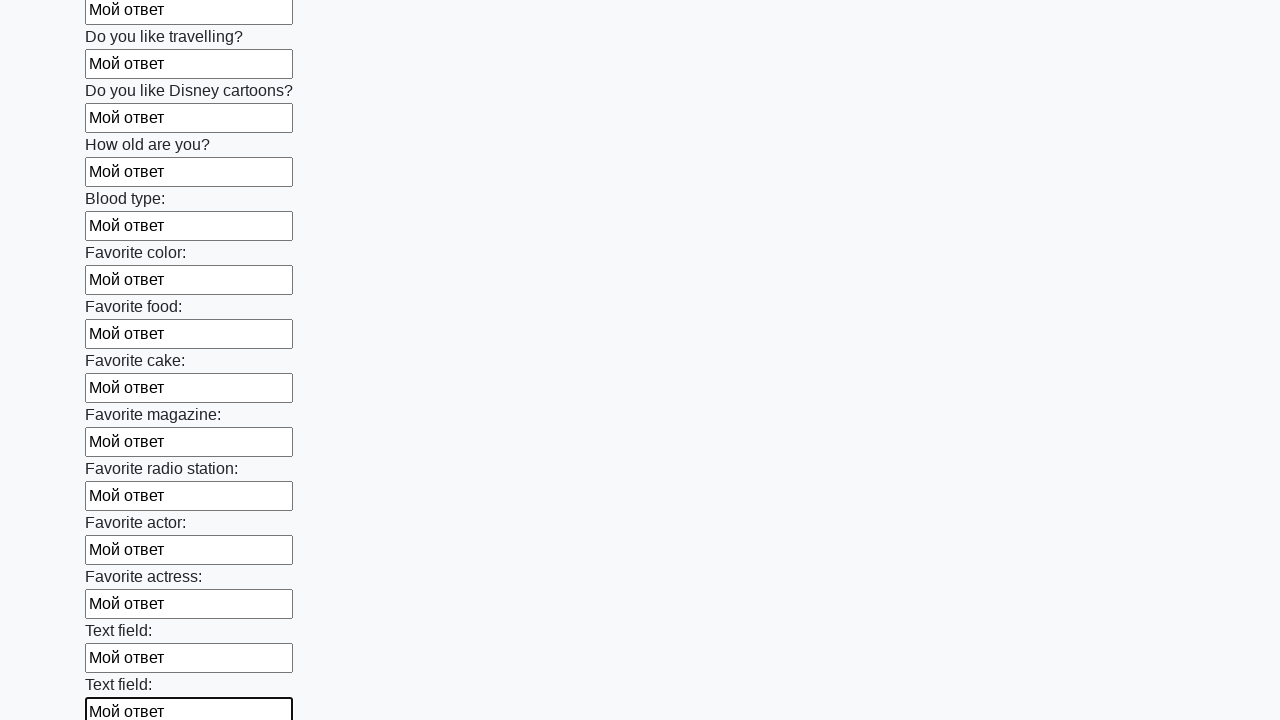

Filled a text input field with 'Мой ответ' on input[type='text'] >> nth=28
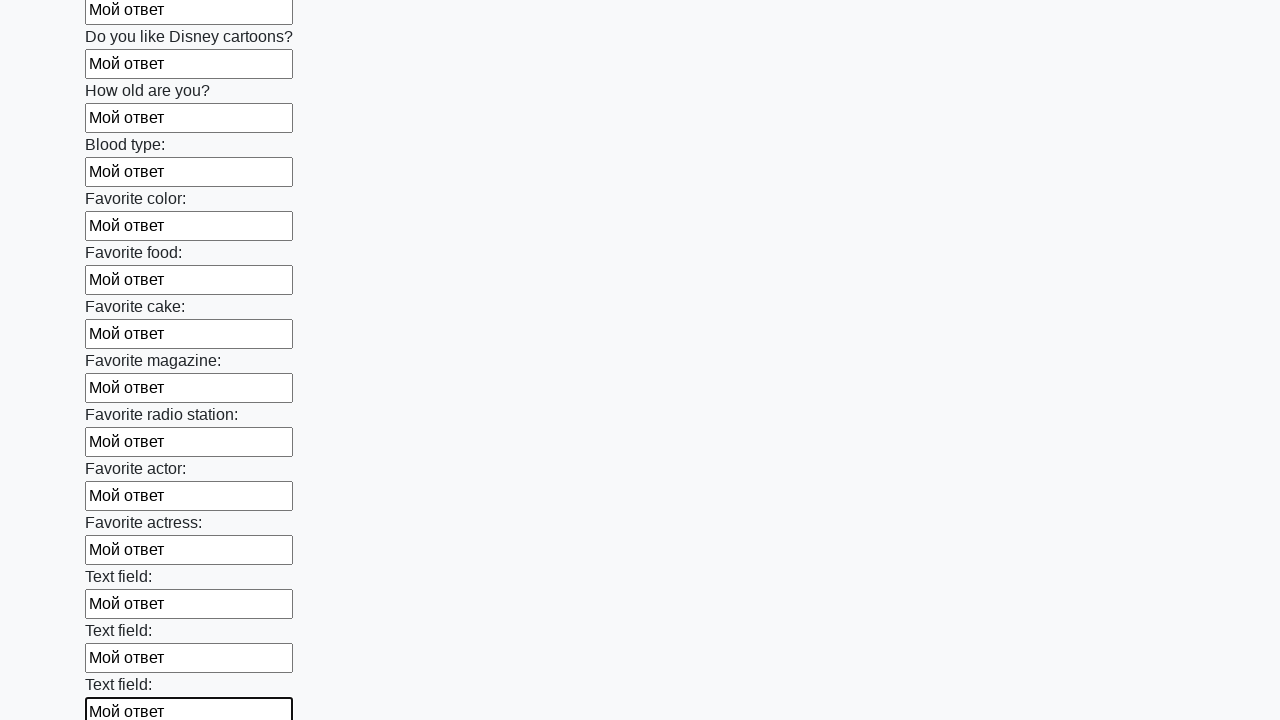

Filled a text input field with 'Мой ответ' on input[type='text'] >> nth=29
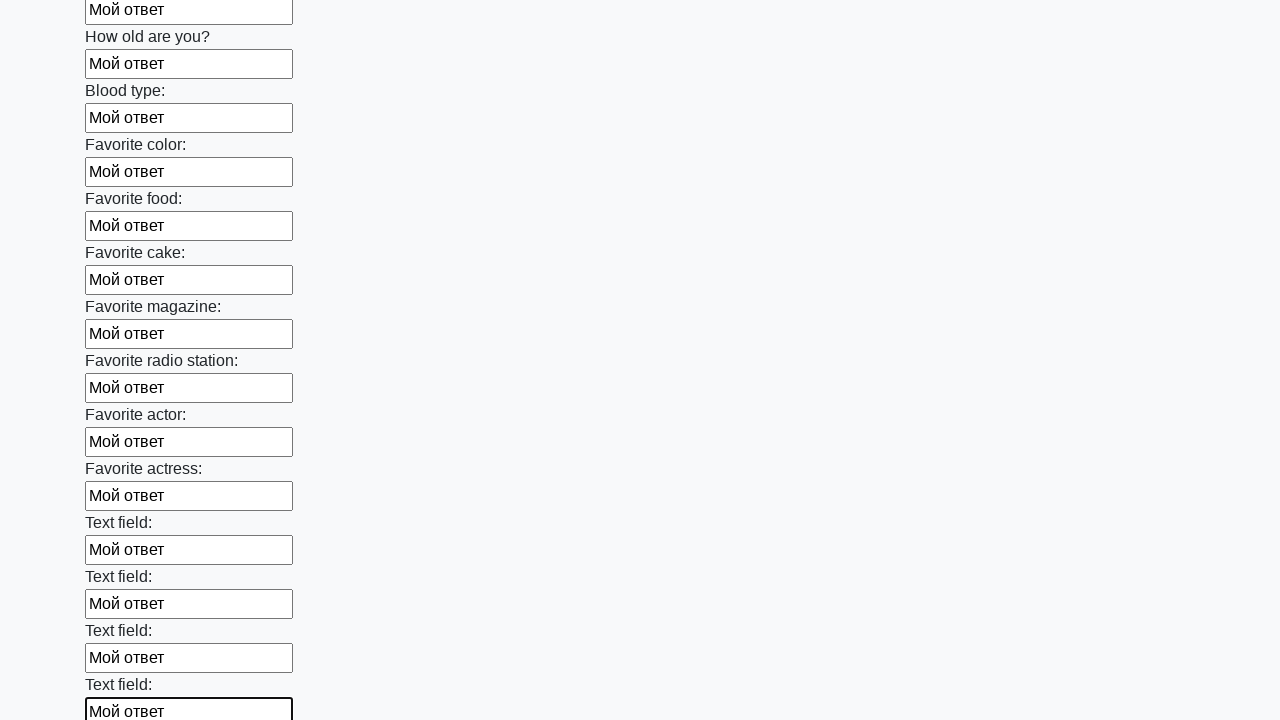

Filled a text input field with 'Мой ответ' on input[type='text'] >> nth=30
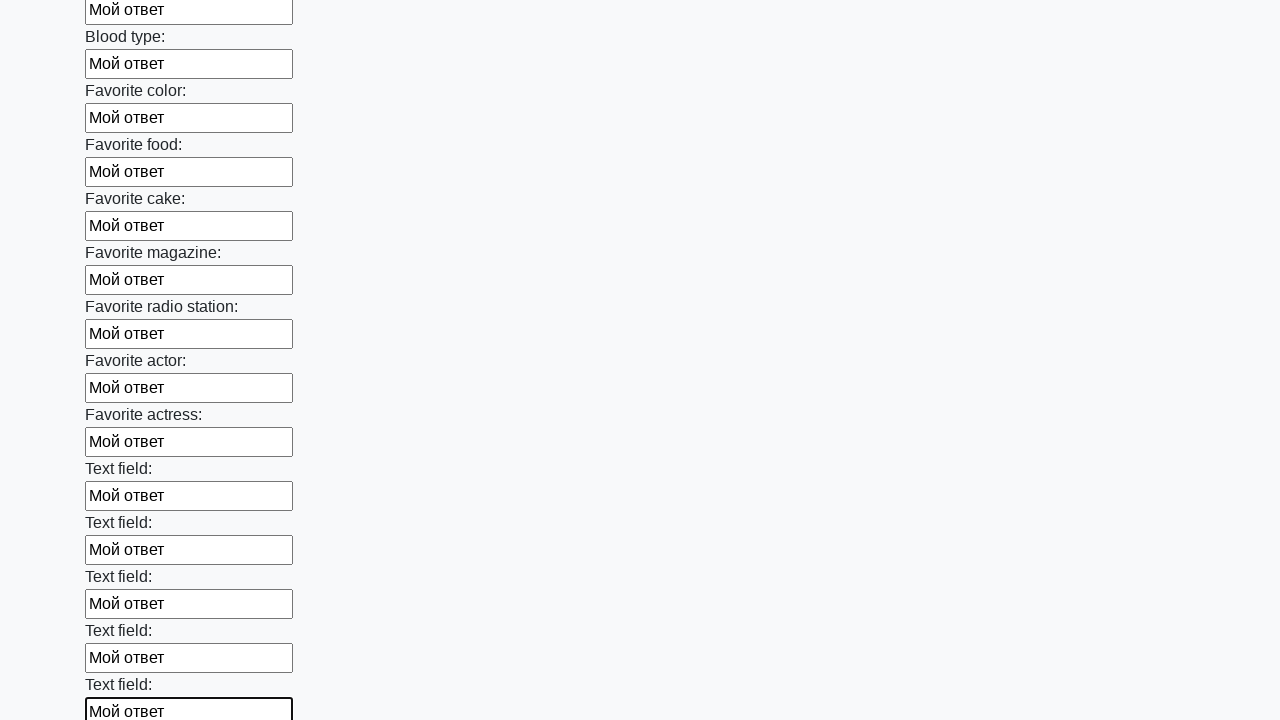

Filled a text input field with 'Мой ответ' on input[type='text'] >> nth=31
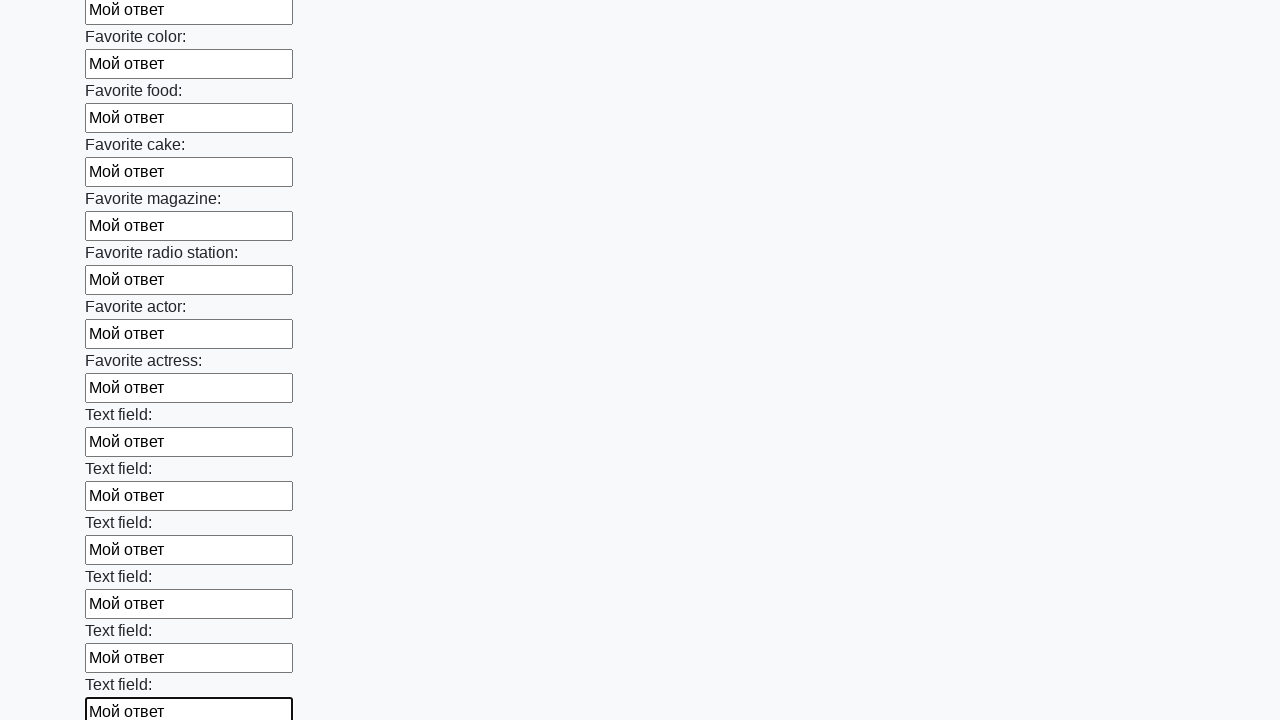

Filled a text input field with 'Мой ответ' on input[type='text'] >> nth=32
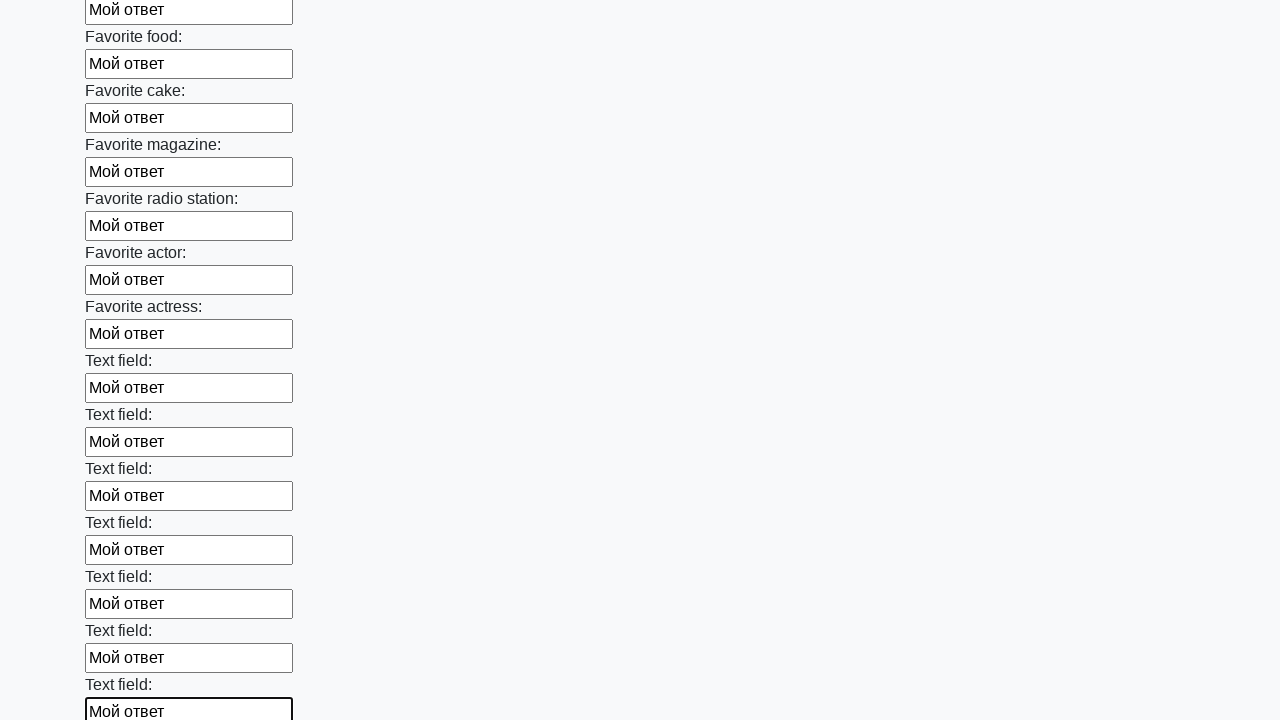

Filled a text input field with 'Мой ответ' on input[type='text'] >> nth=33
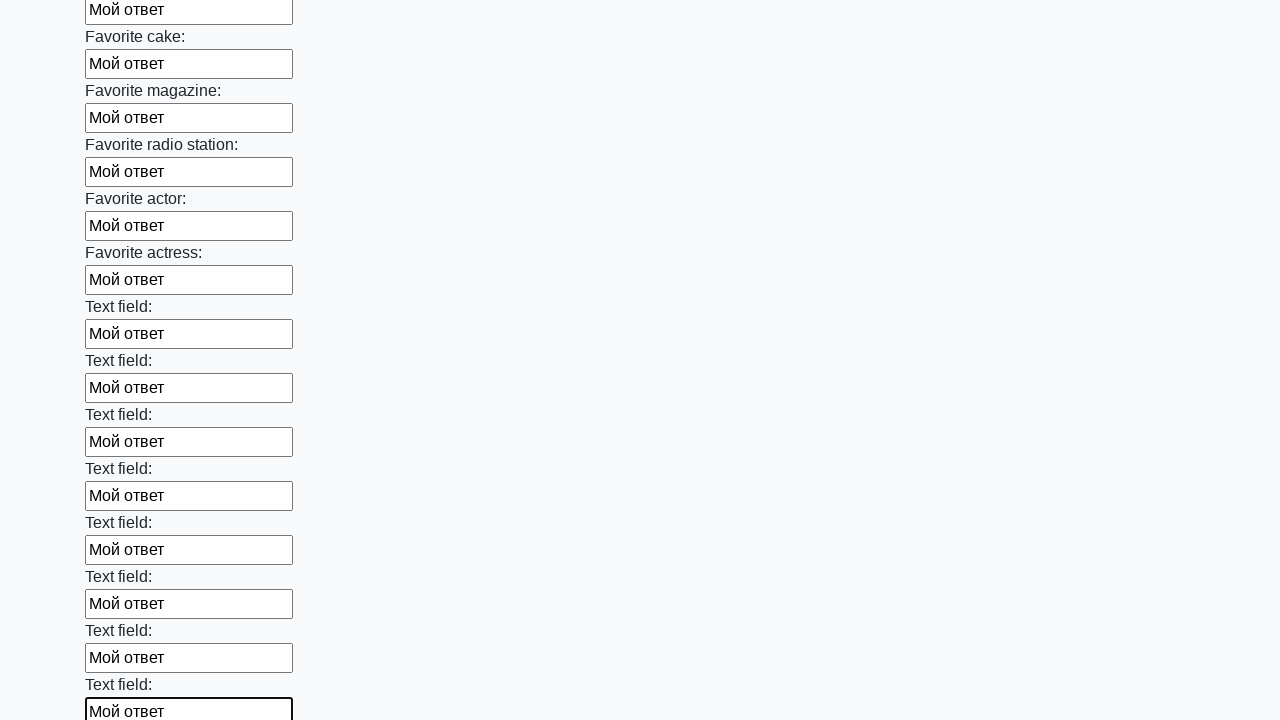

Filled a text input field with 'Мой ответ' on input[type='text'] >> nth=34
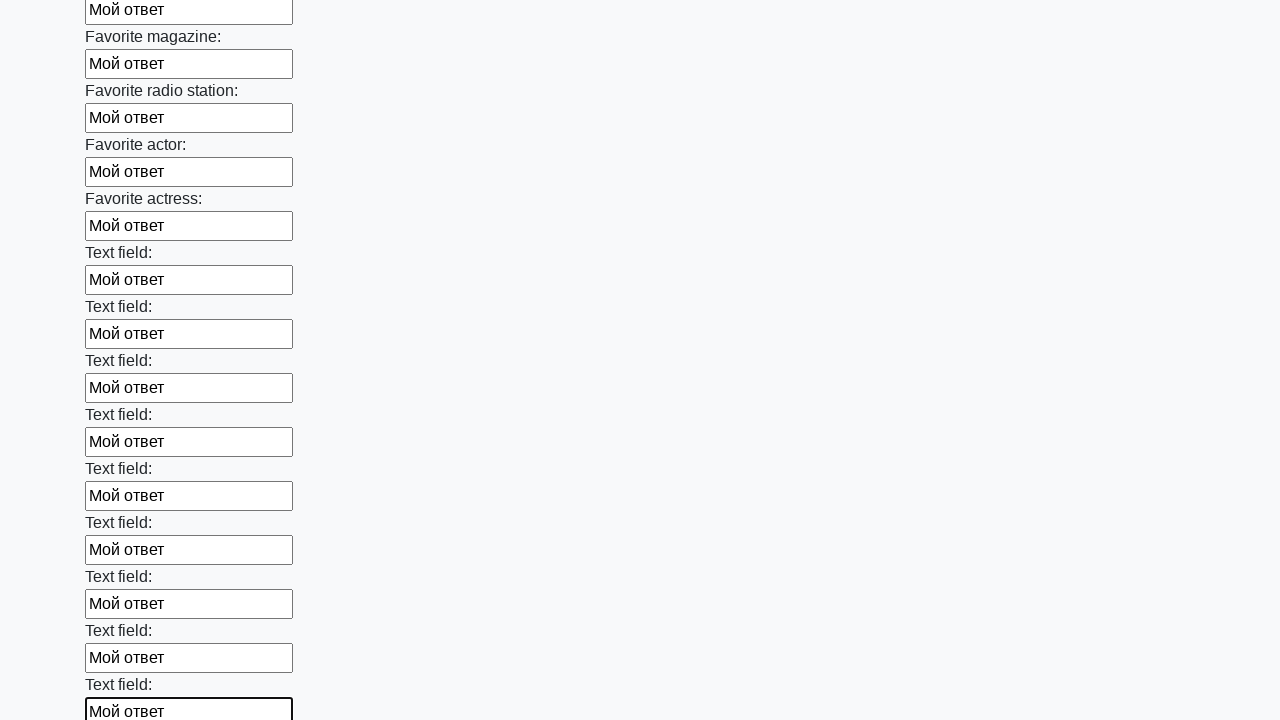

Filled a text input field with 'Мой ответ' on input[type='text'] >> nth=35
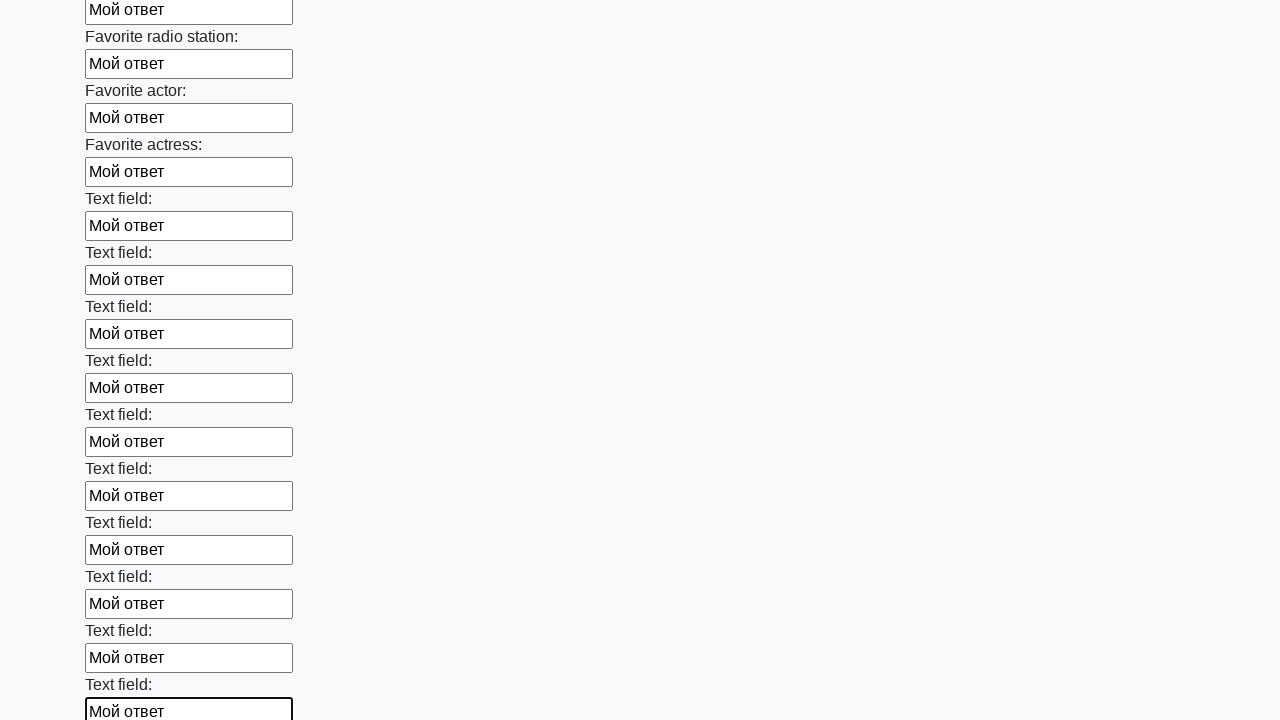

Filled a text input field with 'Мой ответ' on input[type='text'] >> nth=36
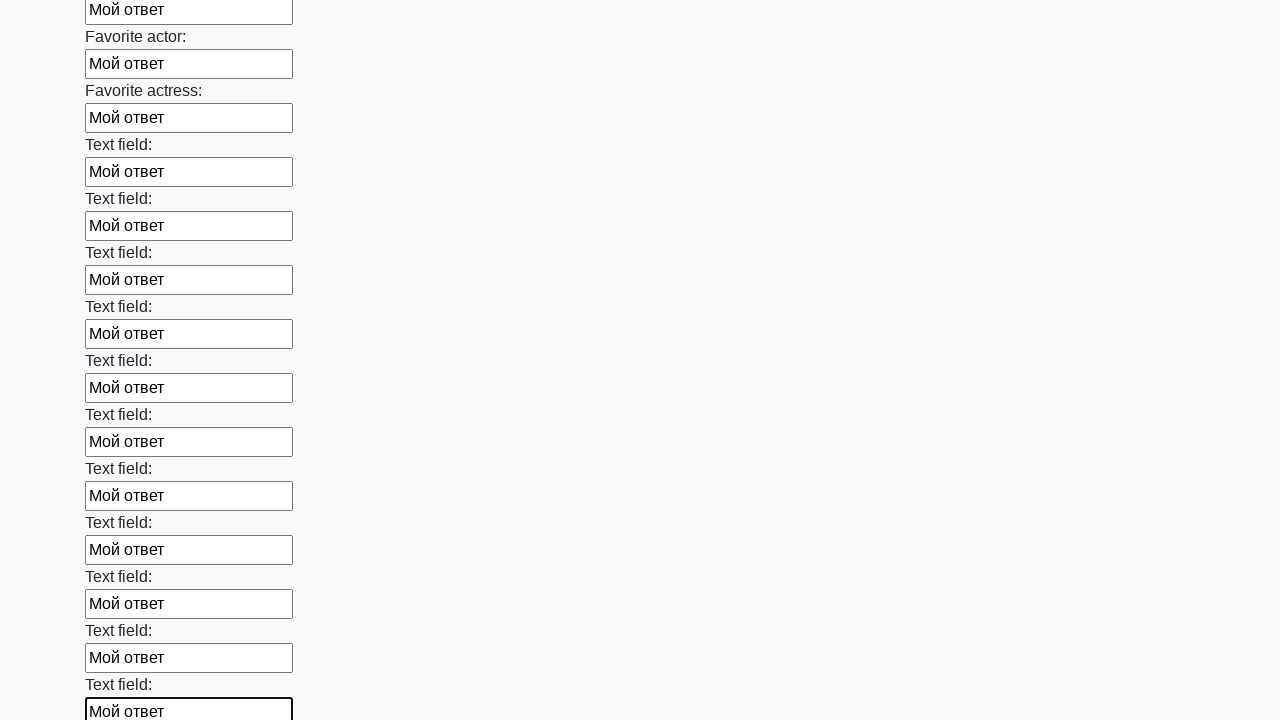

Filled a text input field with 'Мой ответ' on input[type='text'] >> nth=37
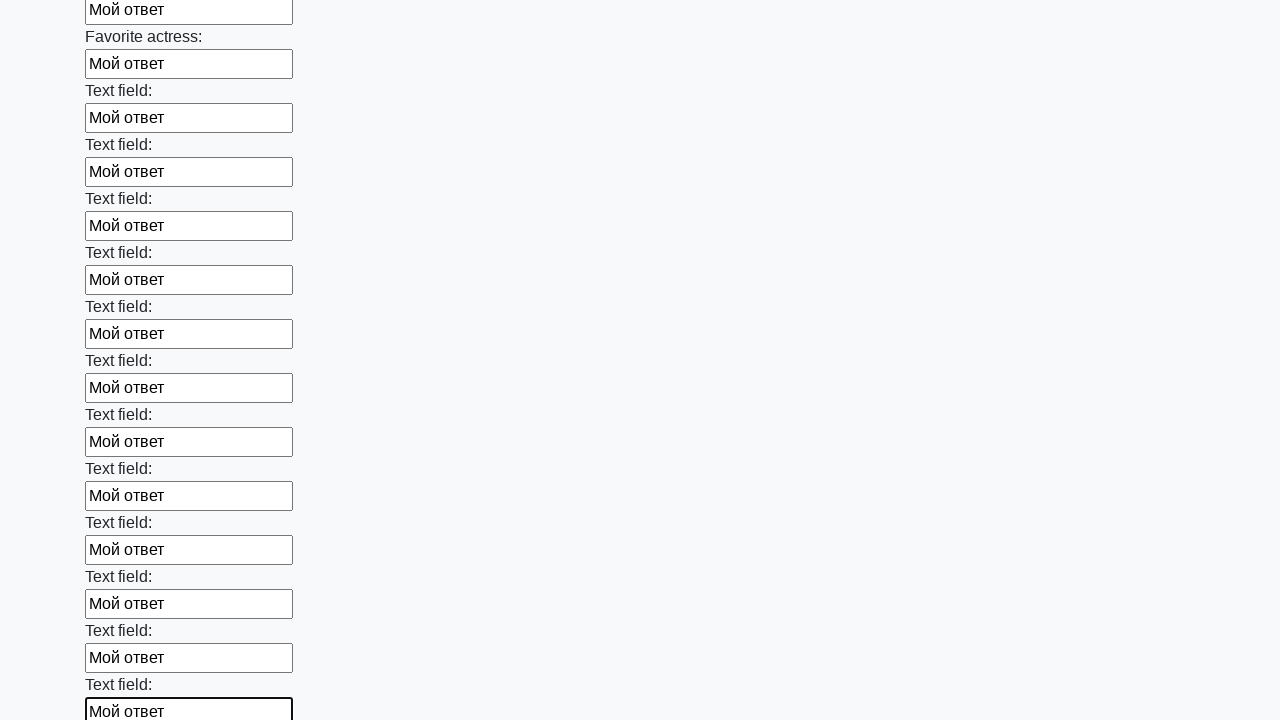

Filled a text input field with 'Мой ответ' on input[type='text'] >> nth=38
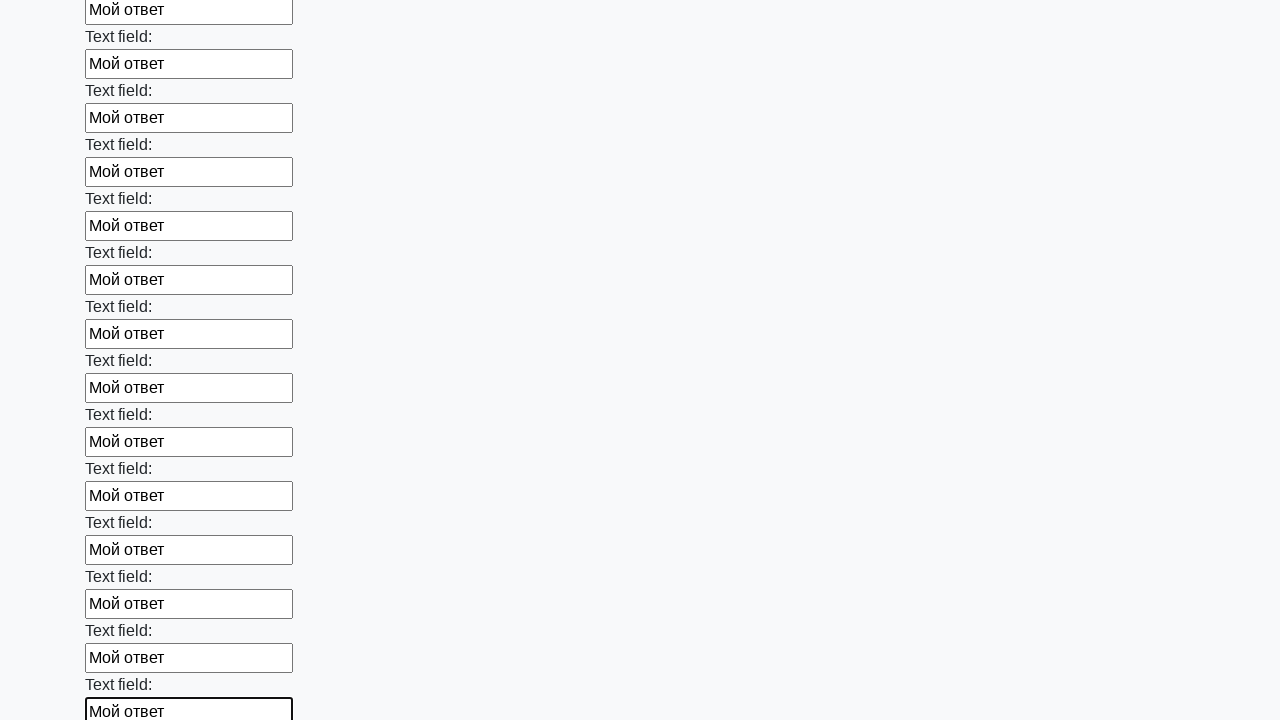

Filled a text input field with 'Мой ответ' on input[type='text'] >> nth=39
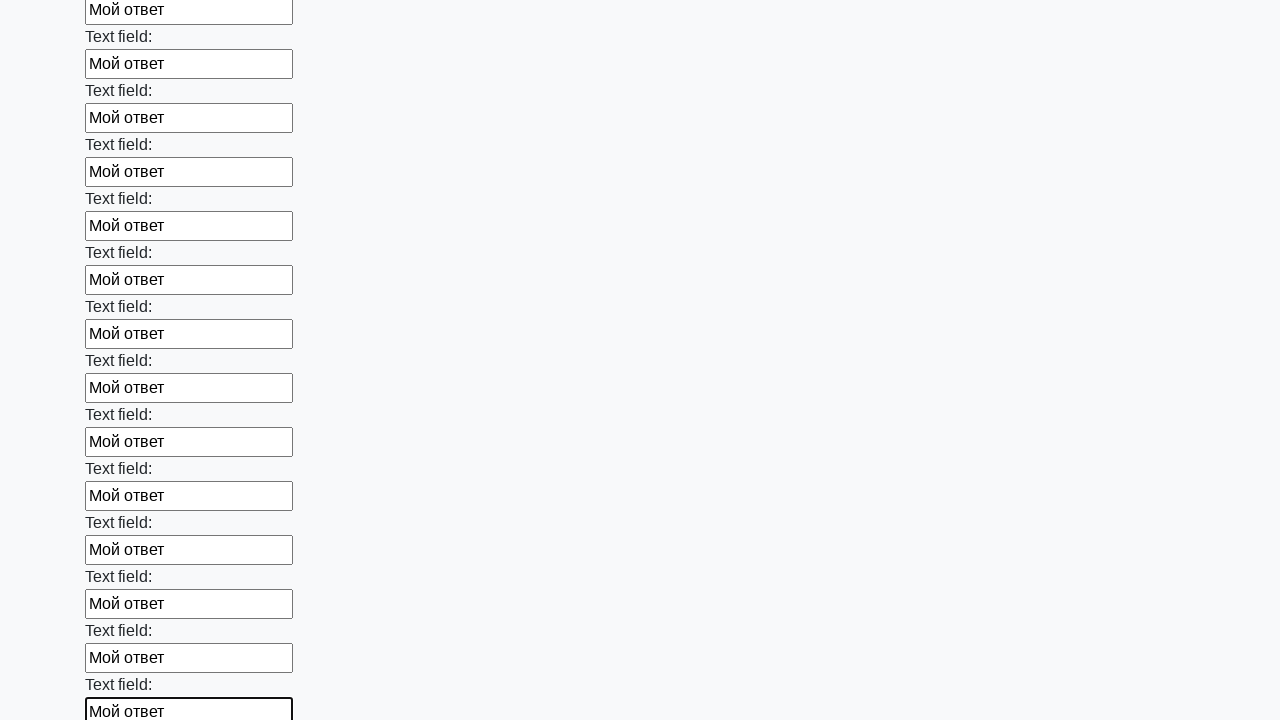

Filled a text input field with 'Мой ответ' on input[type='text'] >> nth=40
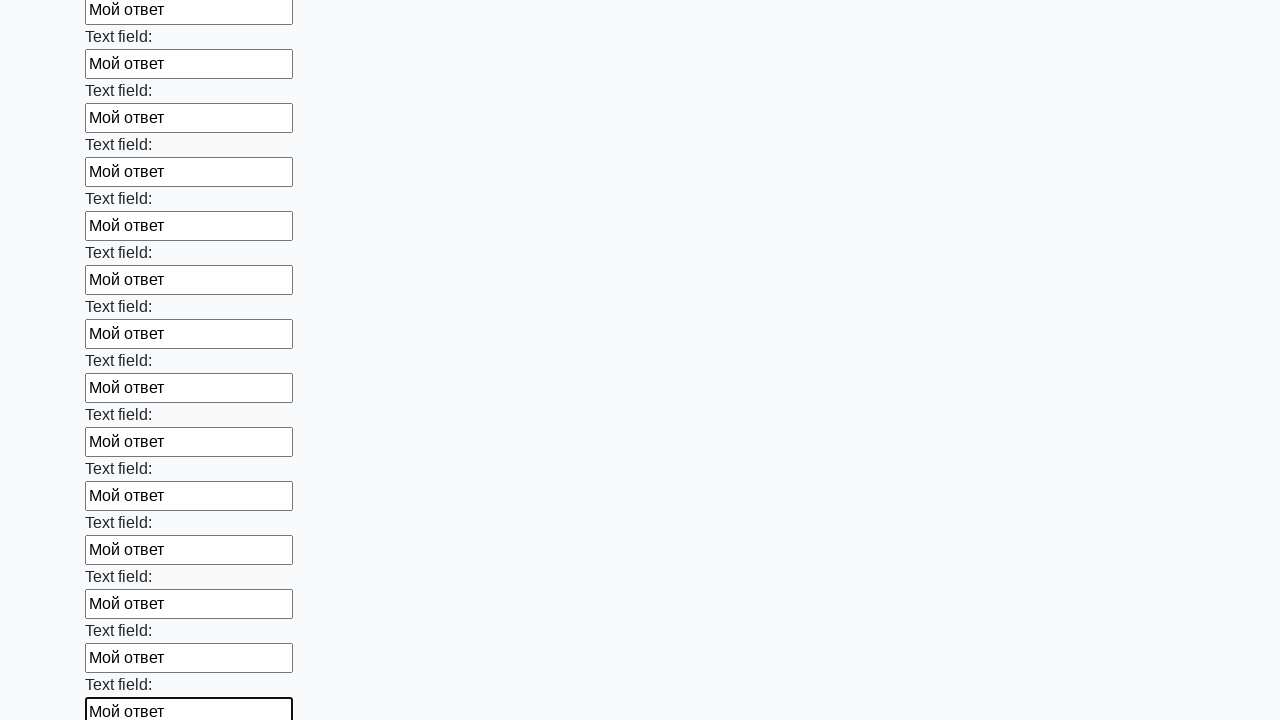

Filled a text input field with 'Мой ответ' on input[type='text'] >> nth=41
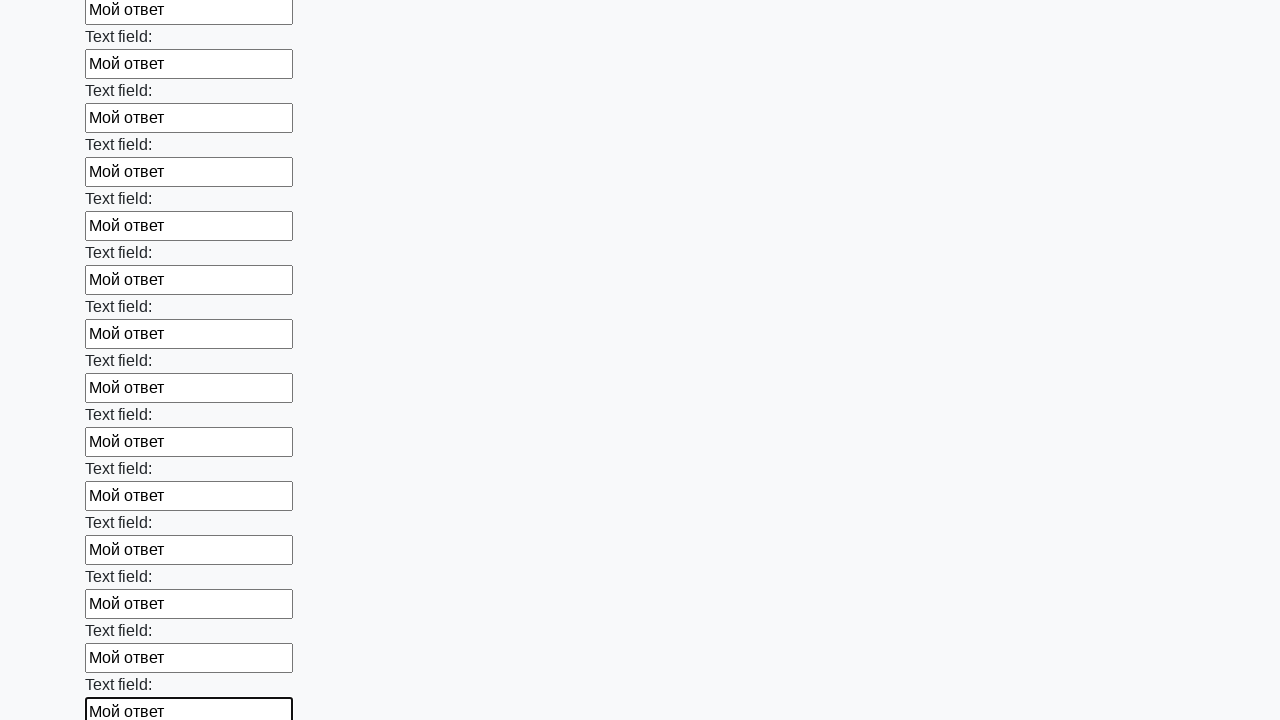

Filled a text input field with 'Мой ответ' on input[type='text'] >> nth=42
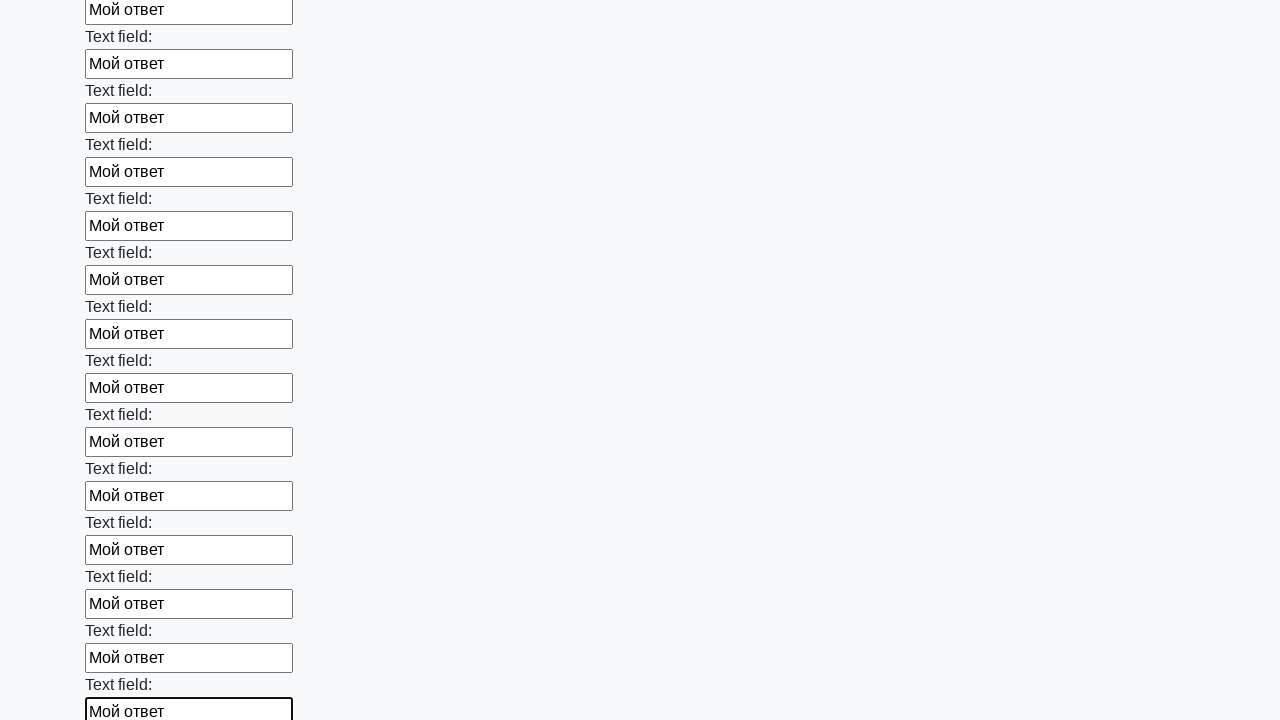

Filled a text input field with 'Мой ответ' on input[type='text'] >> nth=43
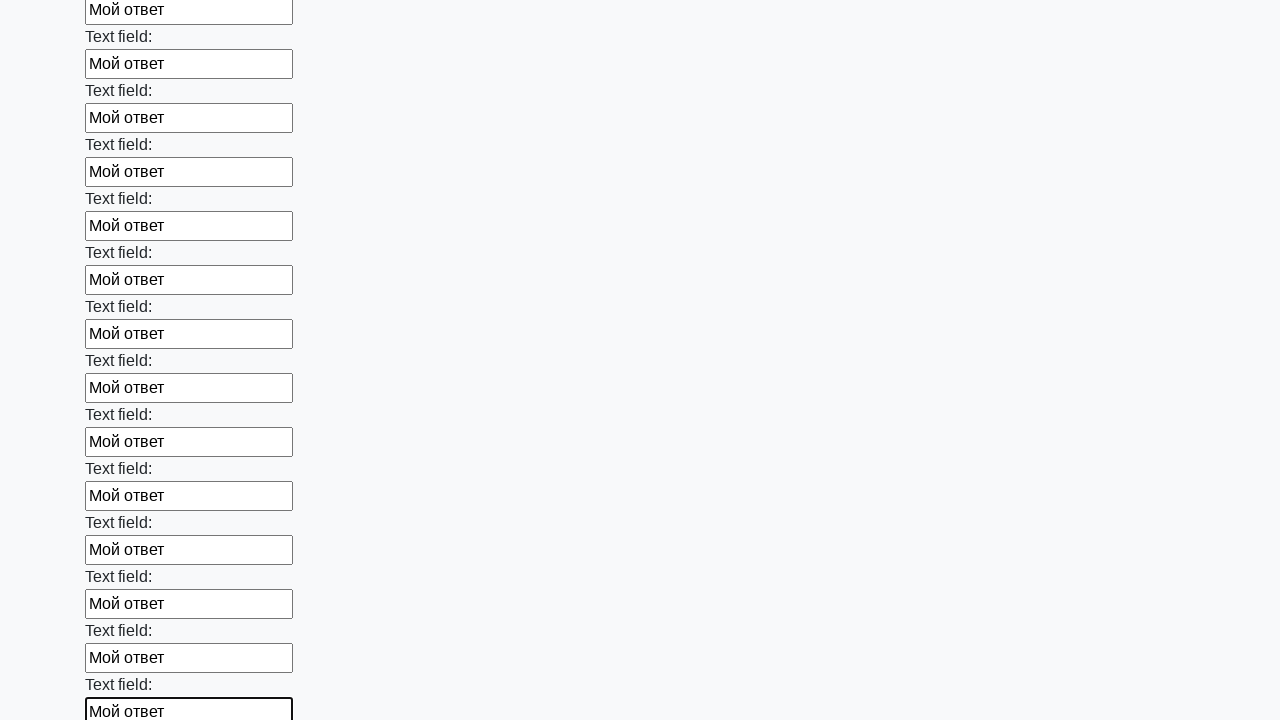

Filled a text input field with 'Мой ответ' on input[type='text'] >> nth=44
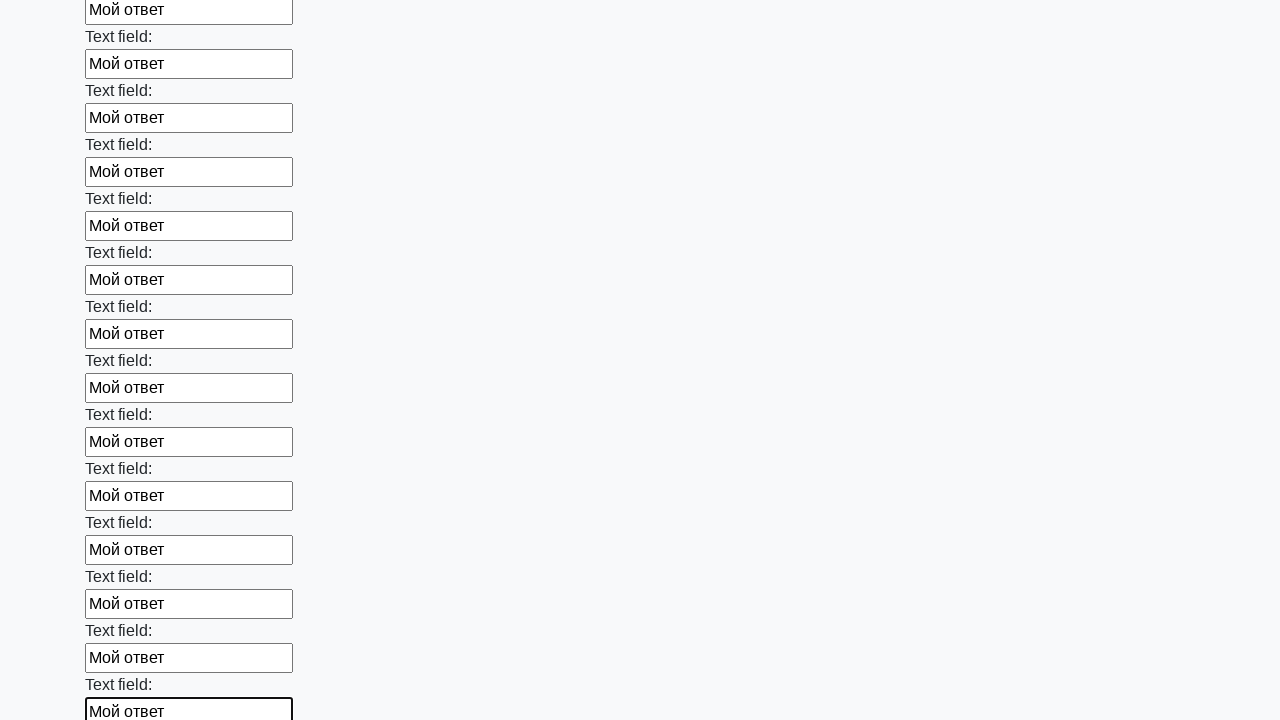

Filled a text input field with 'Мой ответ' on input[type='text'] >> nth=45
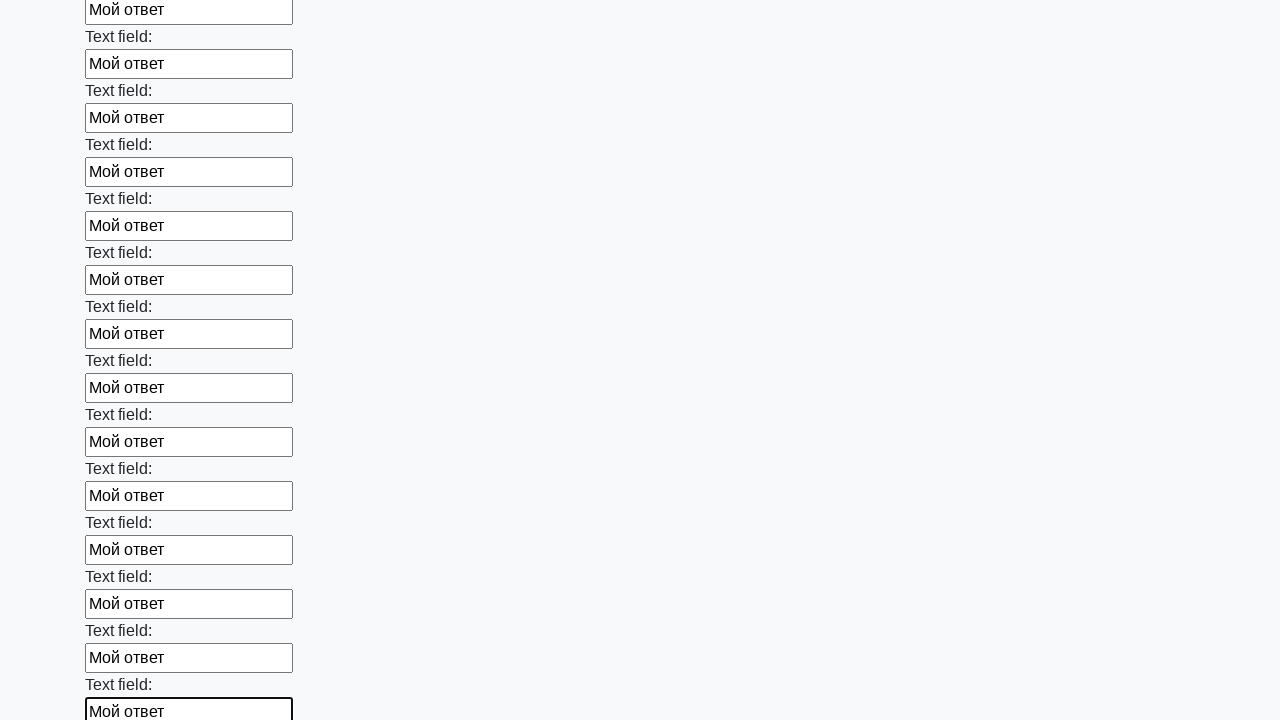

Filled a text input field with 'Мой ответ' on input[type='text'] >> nth=46
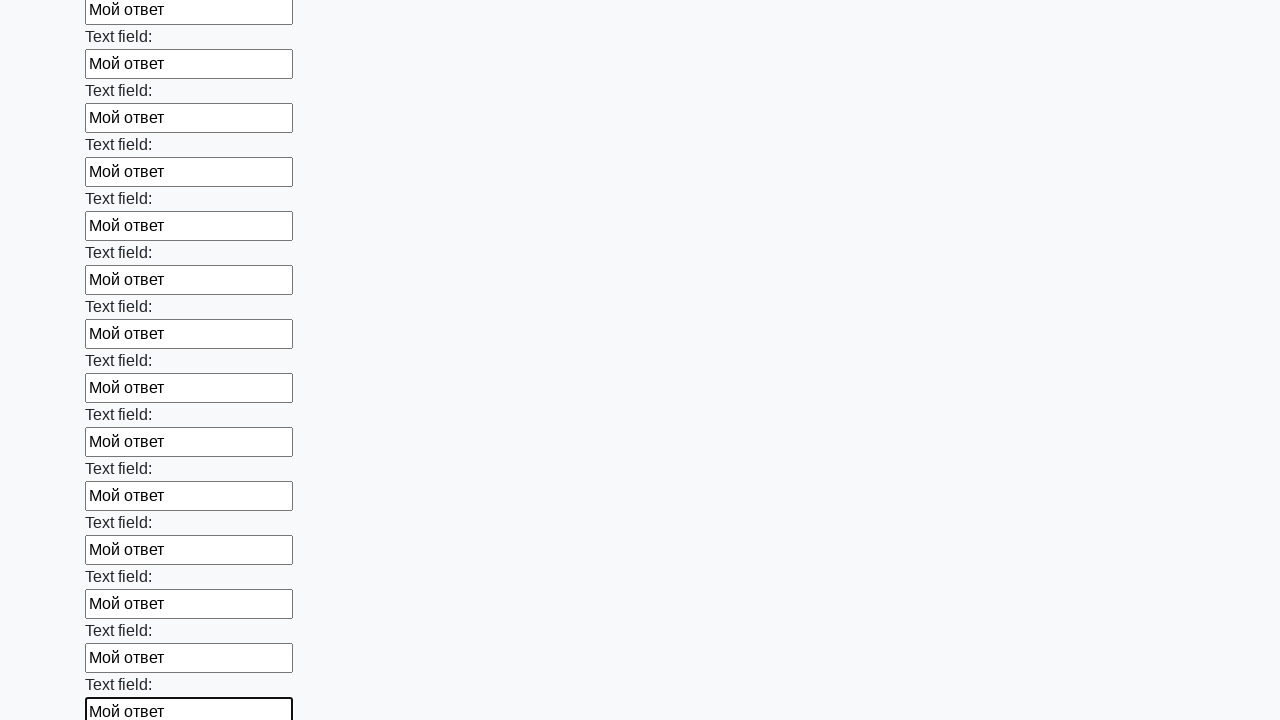

Filled a text input field with 'Мой ответ' on input[type='text'] >> nth=47
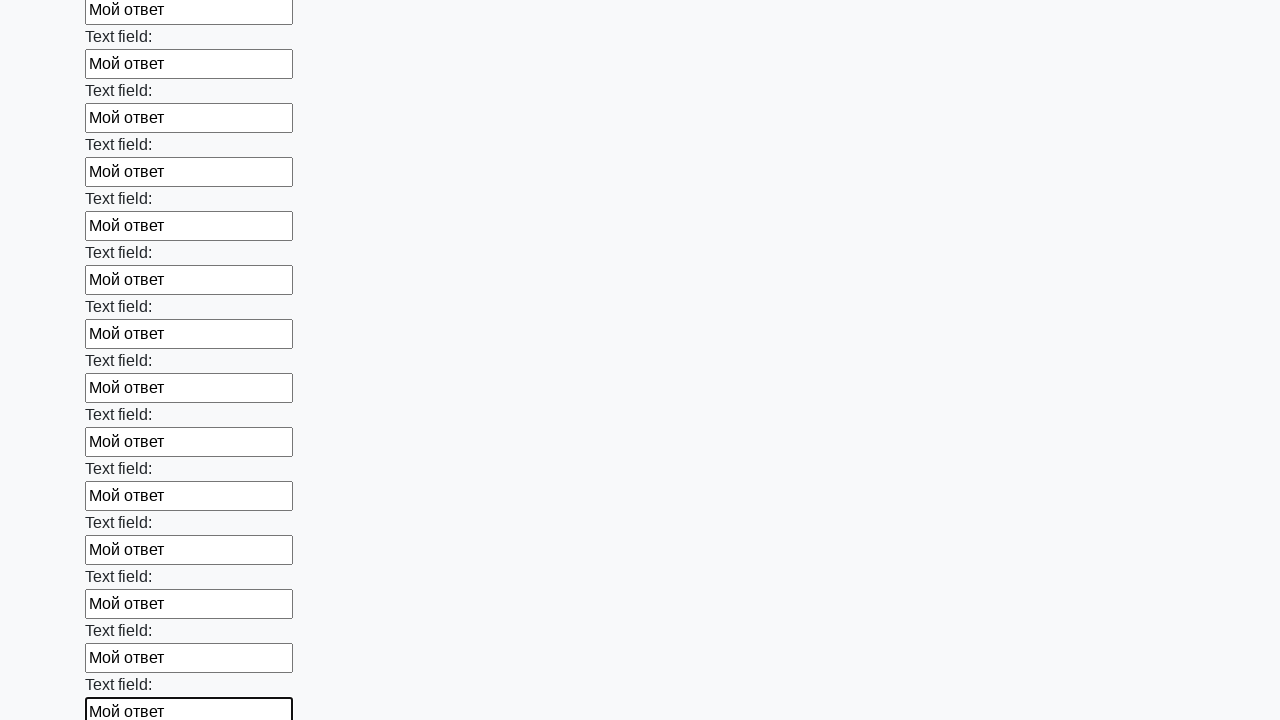

Filled a text input field with 'Мой ответ' on input[type='text'] >> nth=48
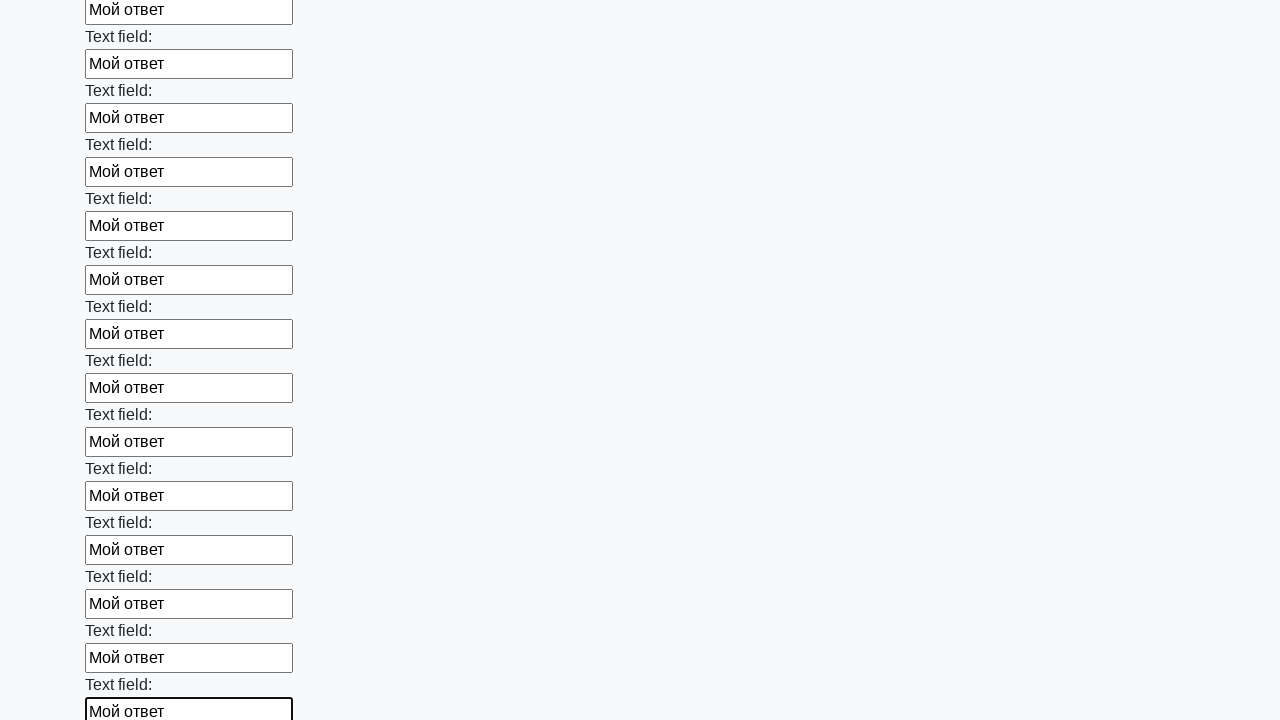

Filled a text input field with 'Мой ответ' on input[type='text'] >> nth=49
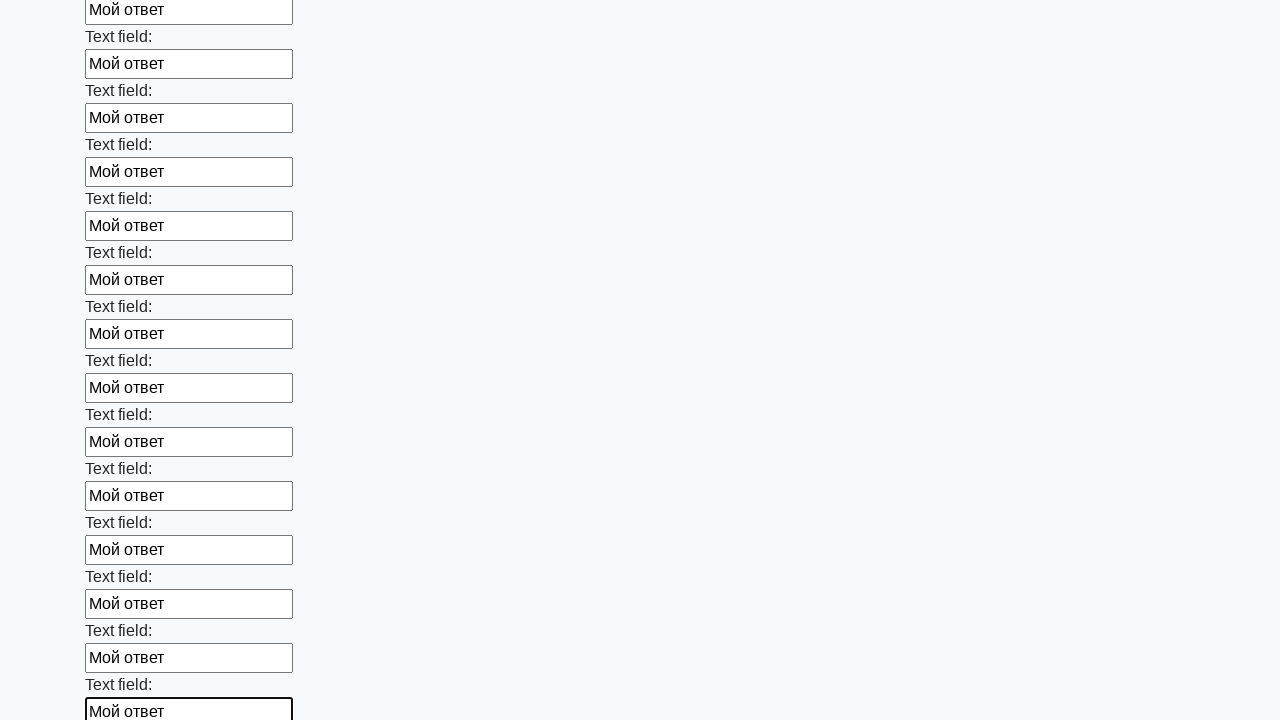

Filled a text input field with 'Мой ответ' on input[type='text'] >> nth=50
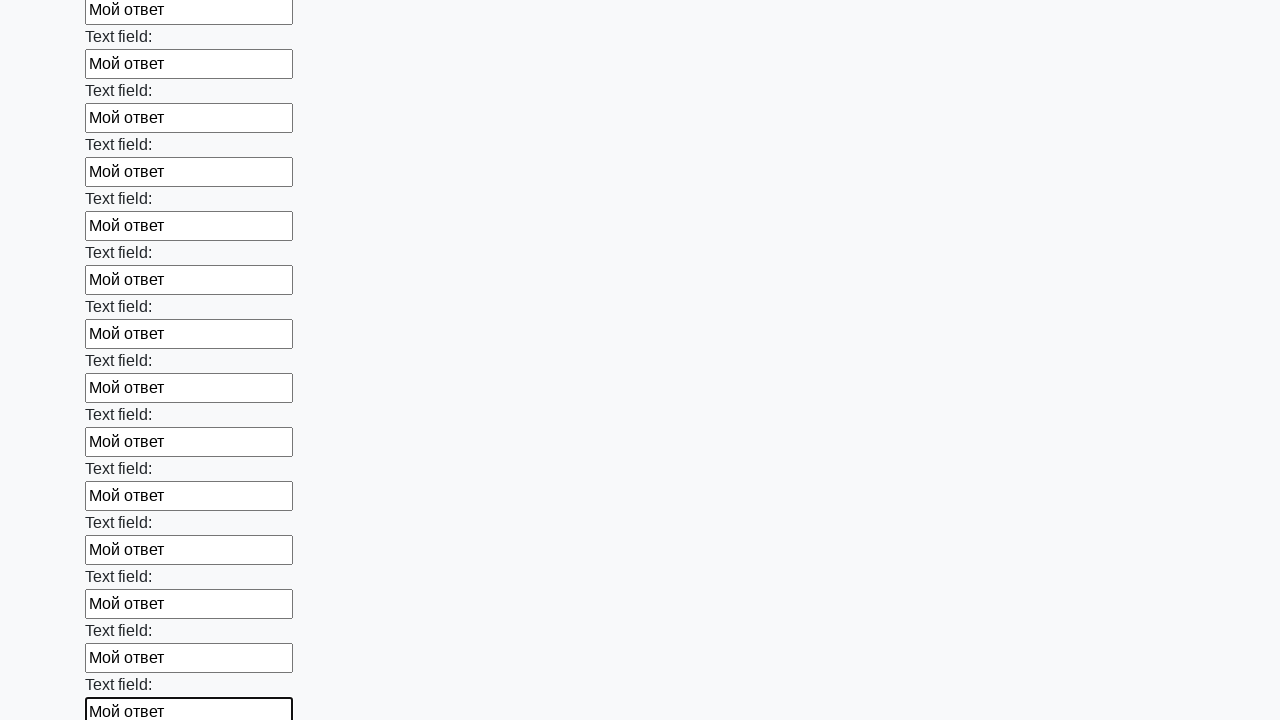

Filled a text input field with 'Мой ответ' on input[type='text'] >> nth=51
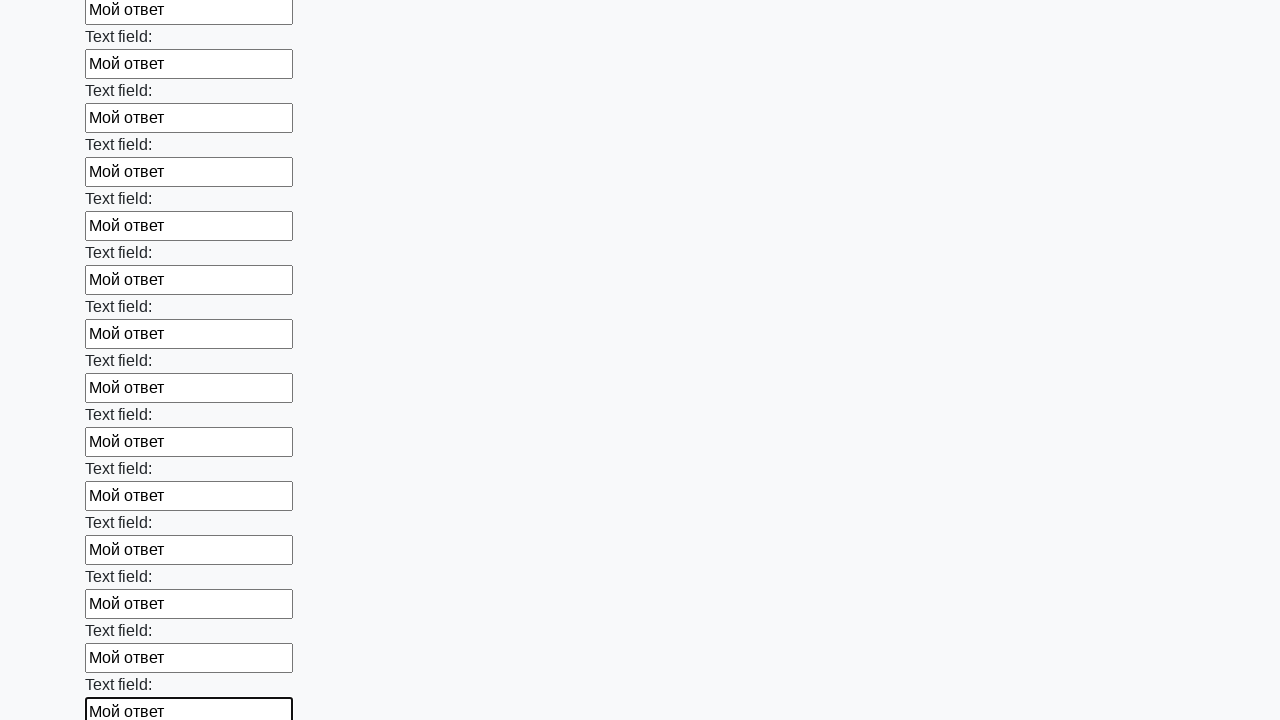

Filled a text input field with 'Мой ответ' on input[type='text'] >> nth=52
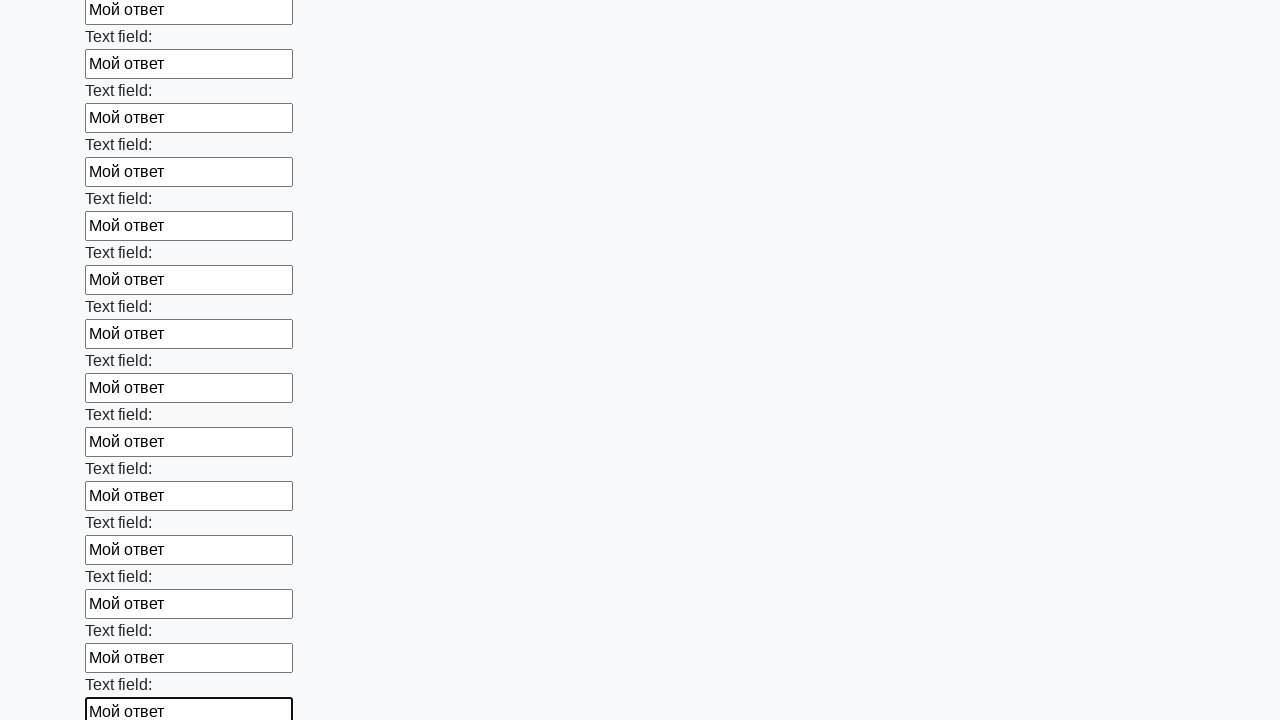

Filled a text input field with 'Мой ответ' on input[type='text'] >> nth=53
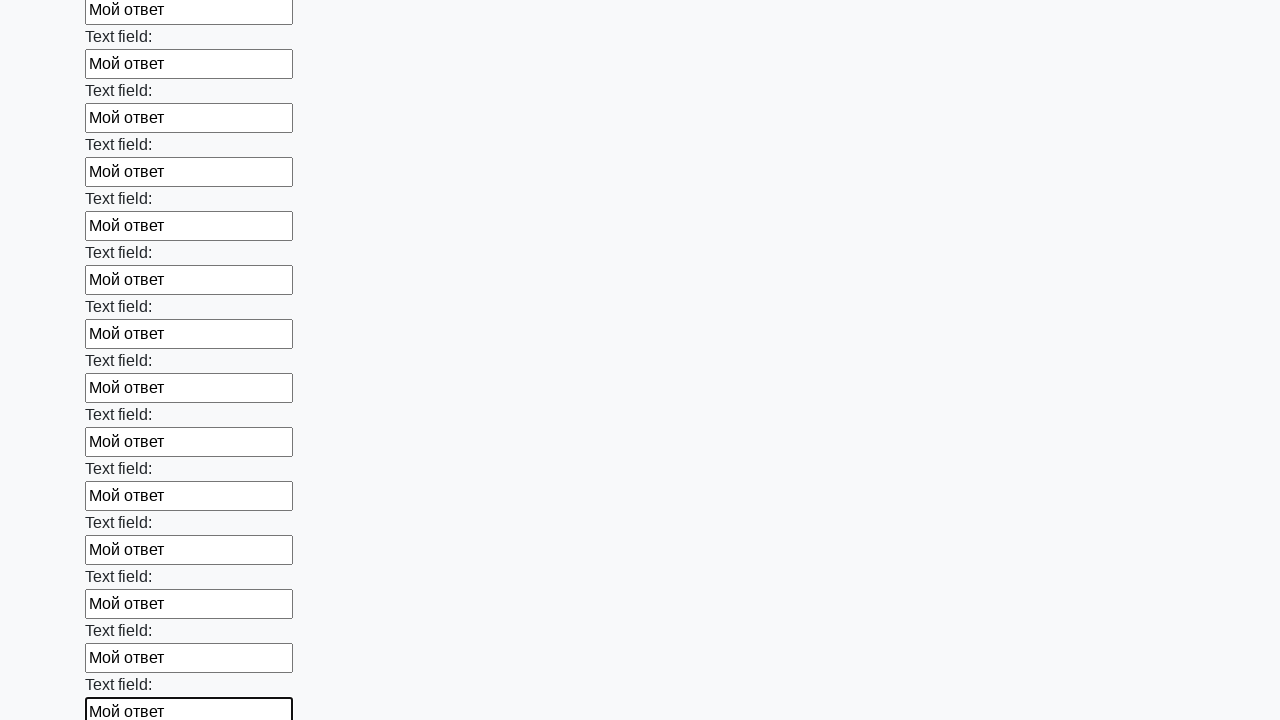

Filled a text input field with 'Мой ответ' on input[type='text'] >> nth=54
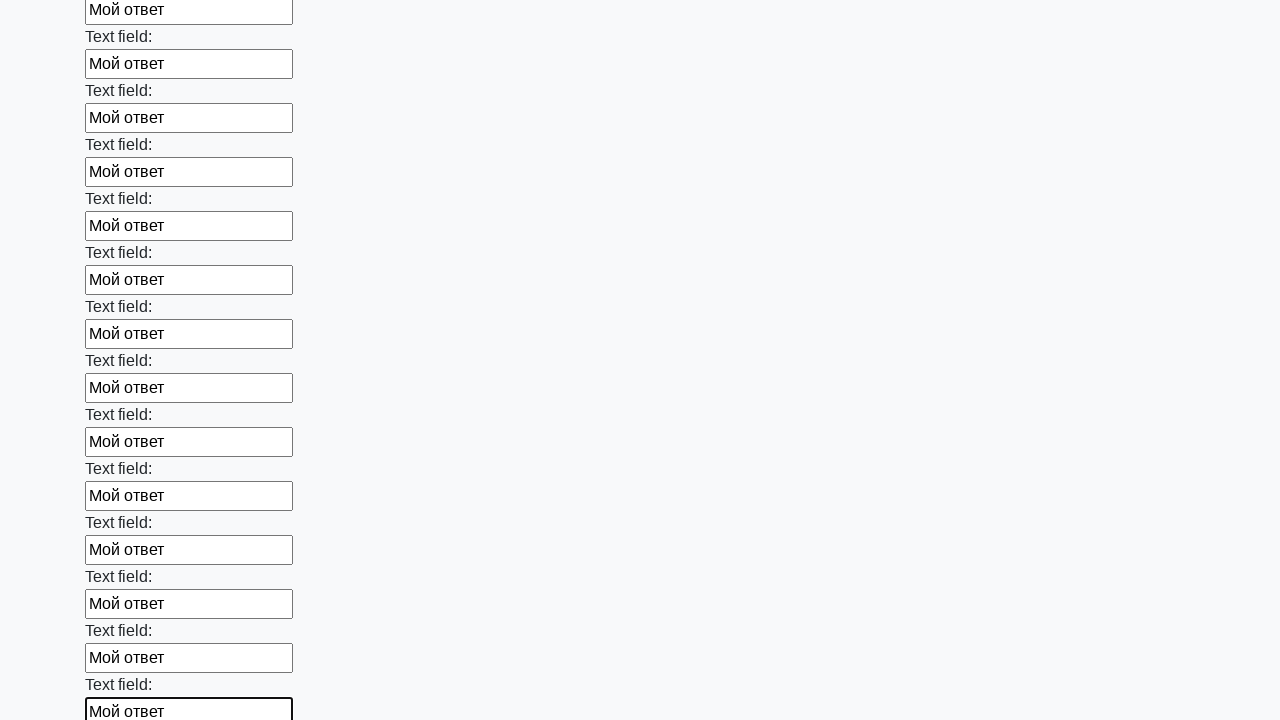

Filled a text input field with 'Мой ответ' on input[type='text'] >> nth=55
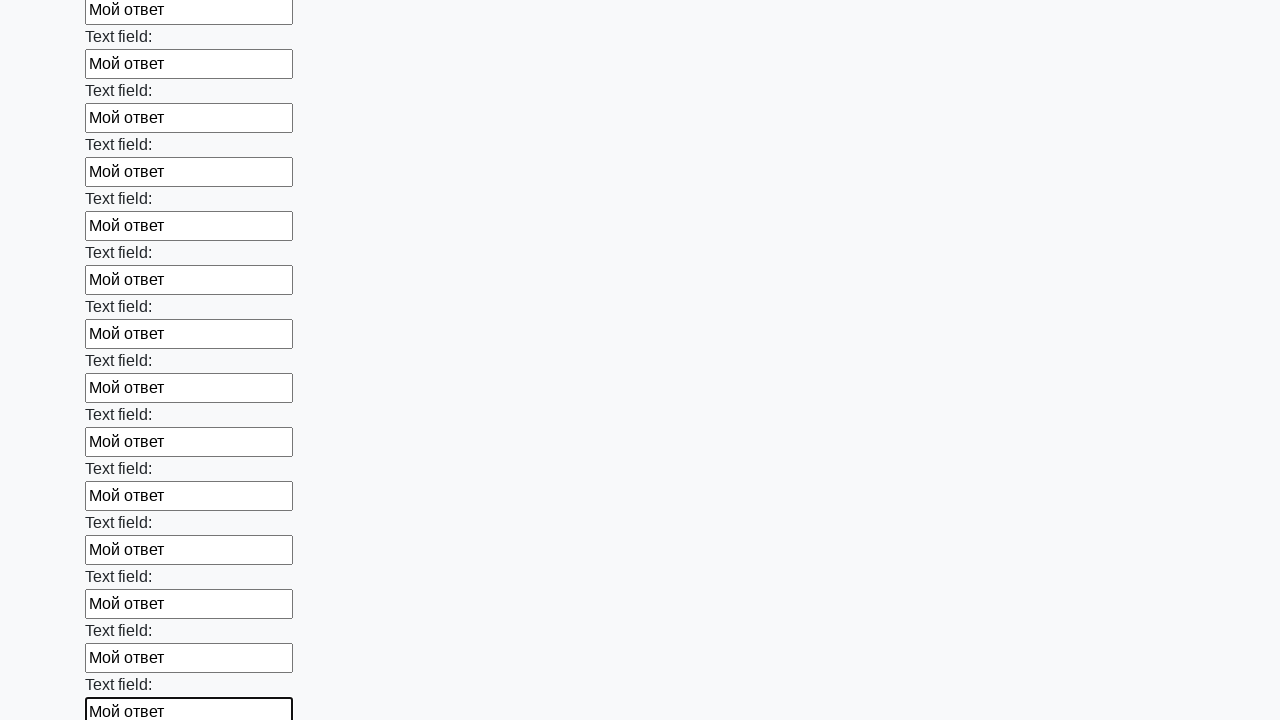

Filled a text input field with 'Мой ответ' on input[type='text'] >> nth=56
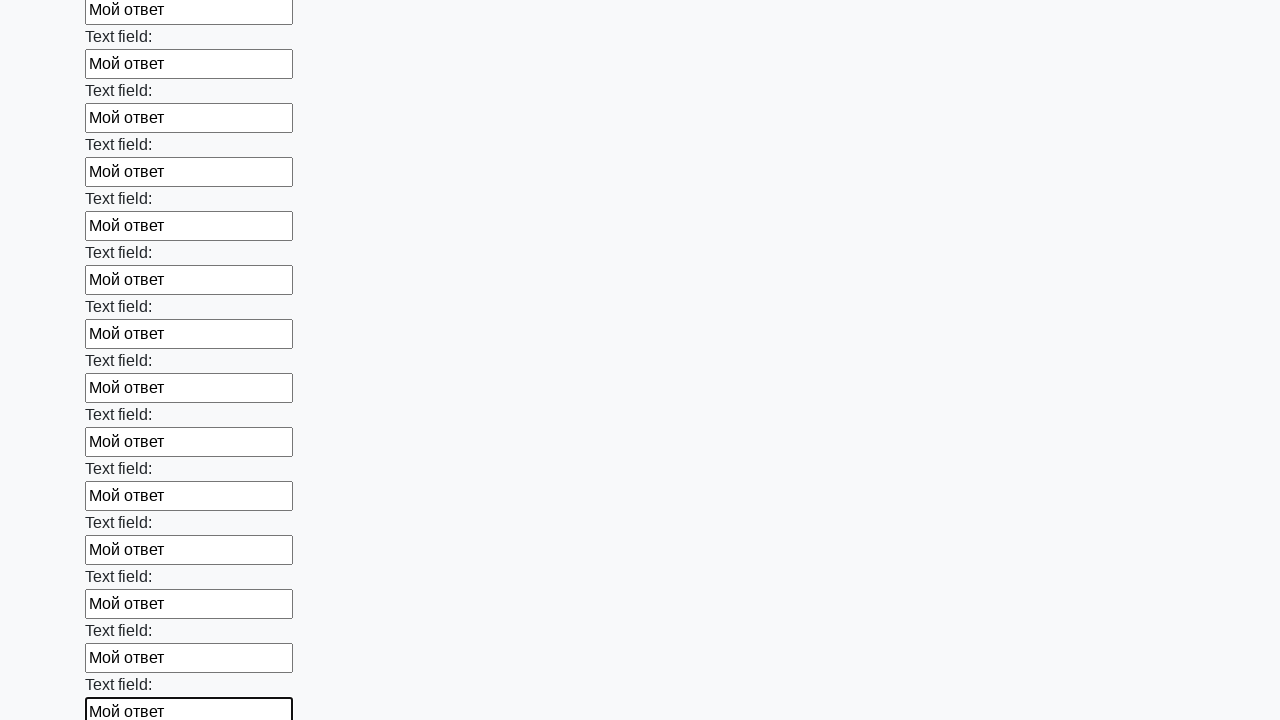

Filled a text input field with 'Мой ответ' on input[type='text'] >> nth=57
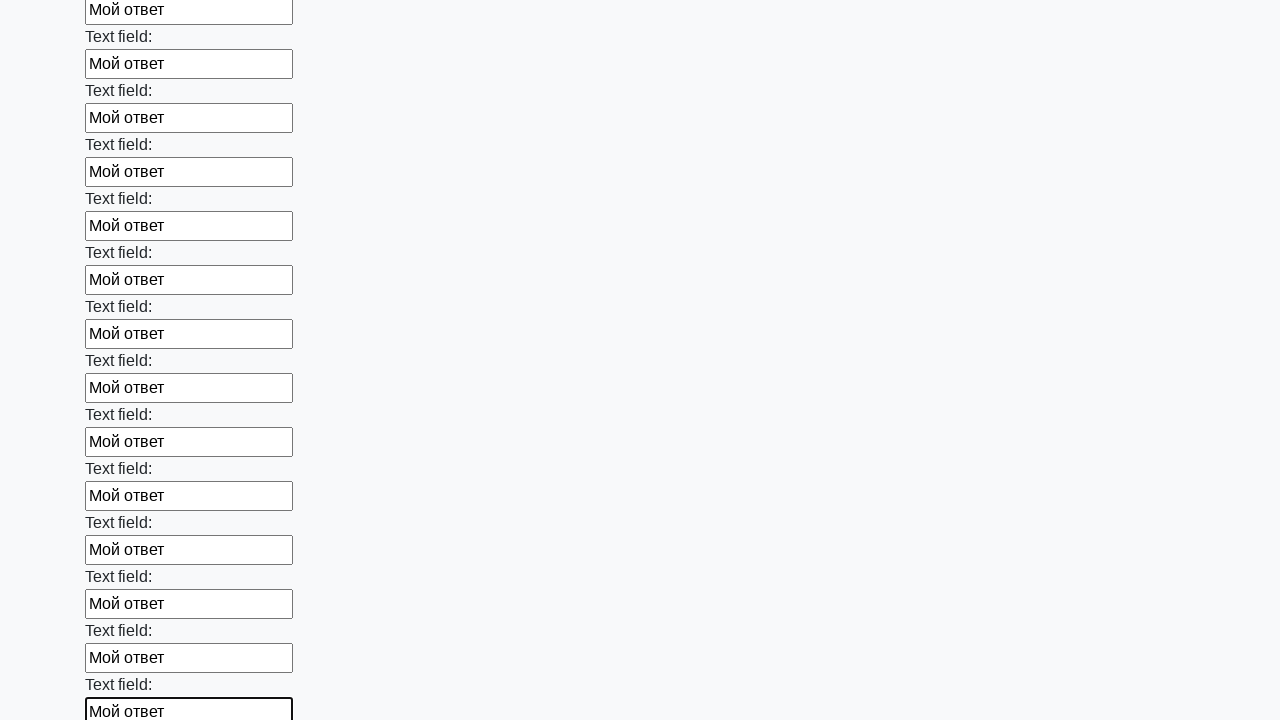

Filled a text input field with 'Мой ответ' on input[type='text'] >> nth=58
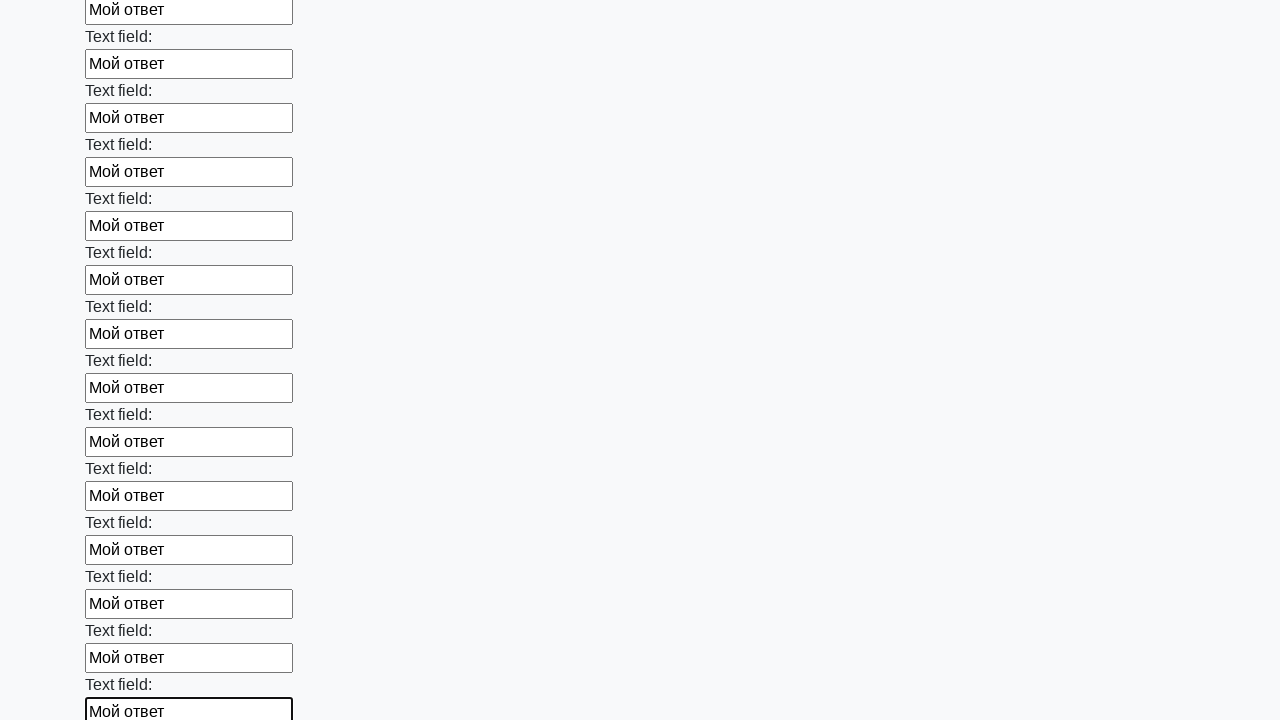

Filled a text input field with 'Мой ответ' on input[type='text'] >> nth=59
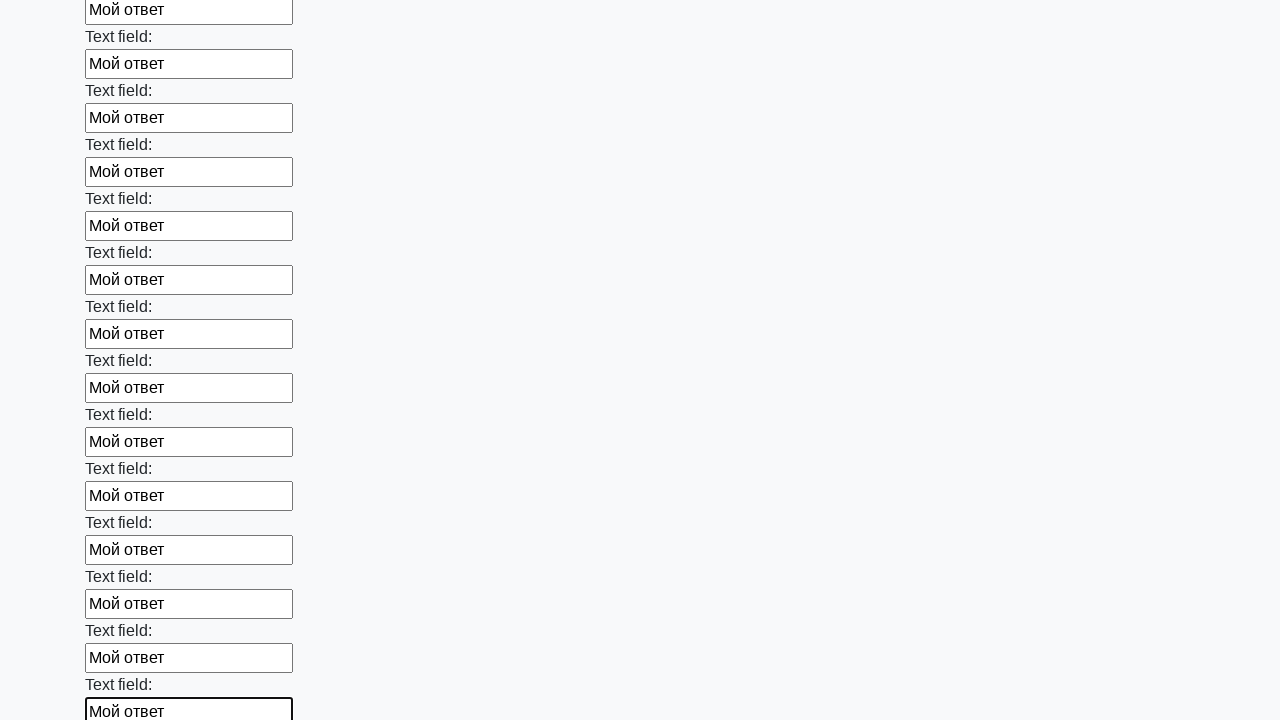

Filled a text input field with 'Мой ответ' on input[type='text'] >> nth=60
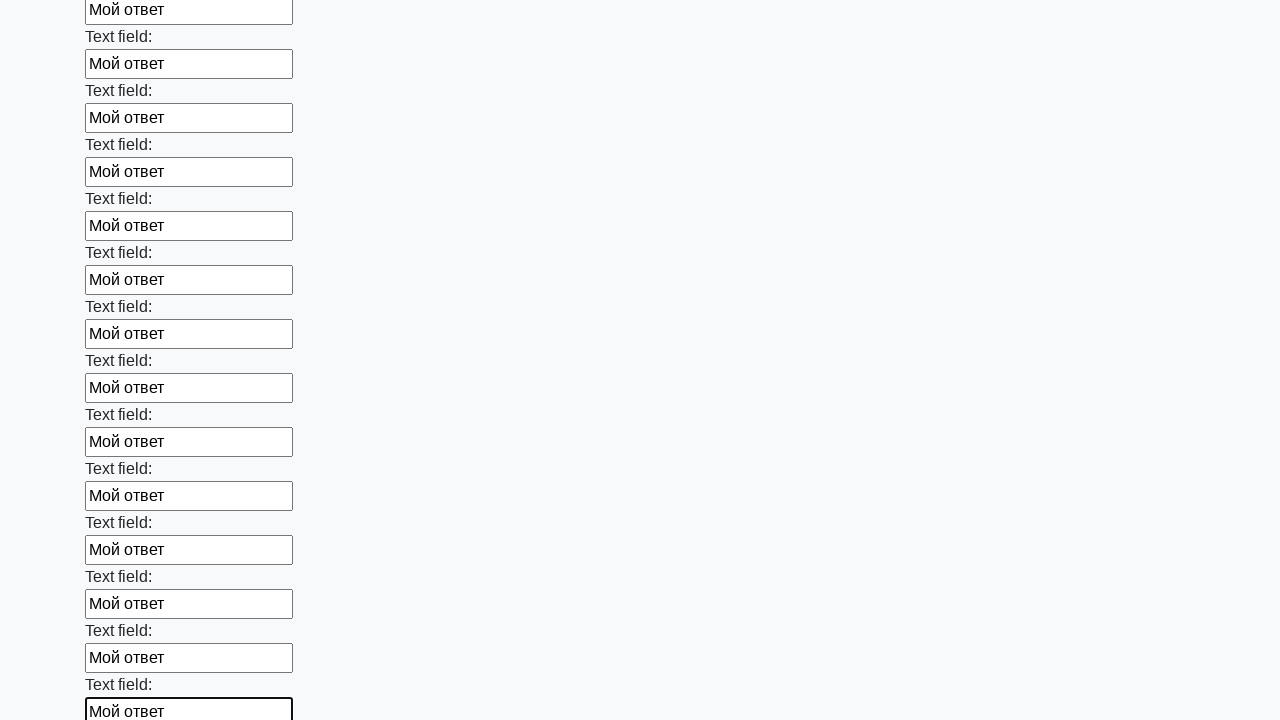

Filled a text input field with 'Мой ответ' on input[type='text'] >> nth=61
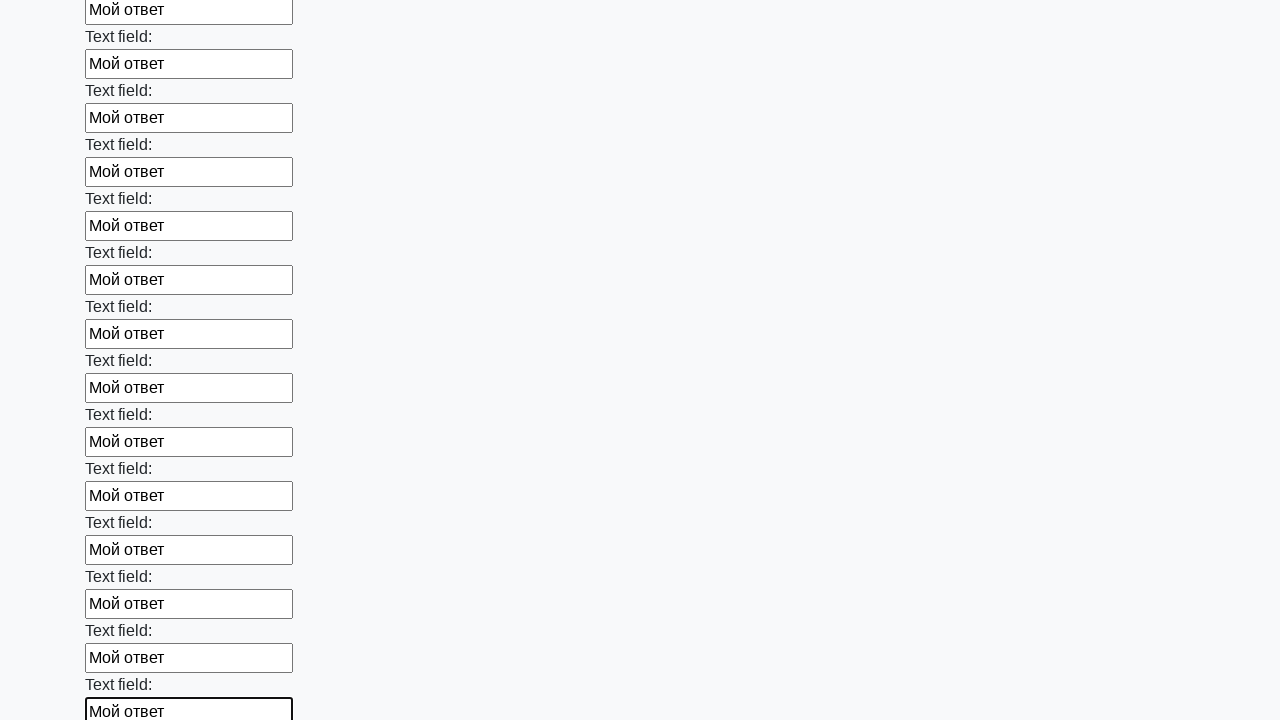

Filled a text input field with 'Мой ответ' on input[type='text'] >> nth=62
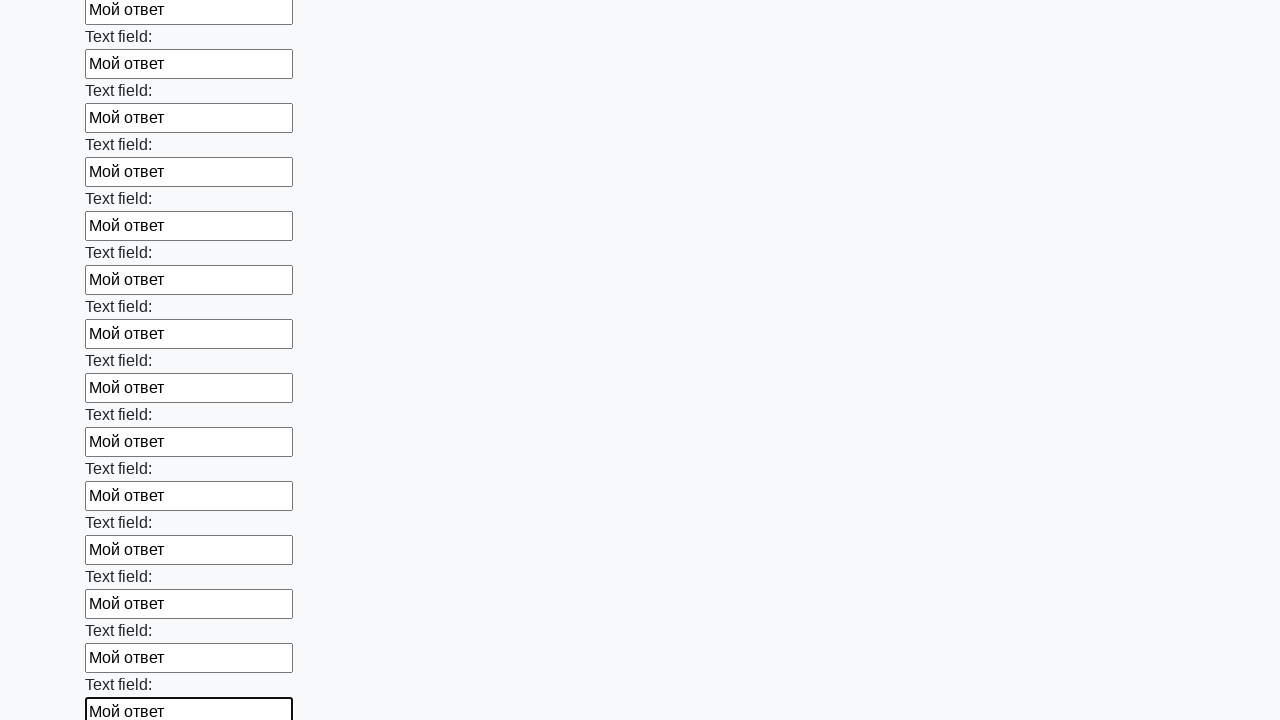

Filled a text input field with 'Мой ответ' on input[type='text'] >> nth=63
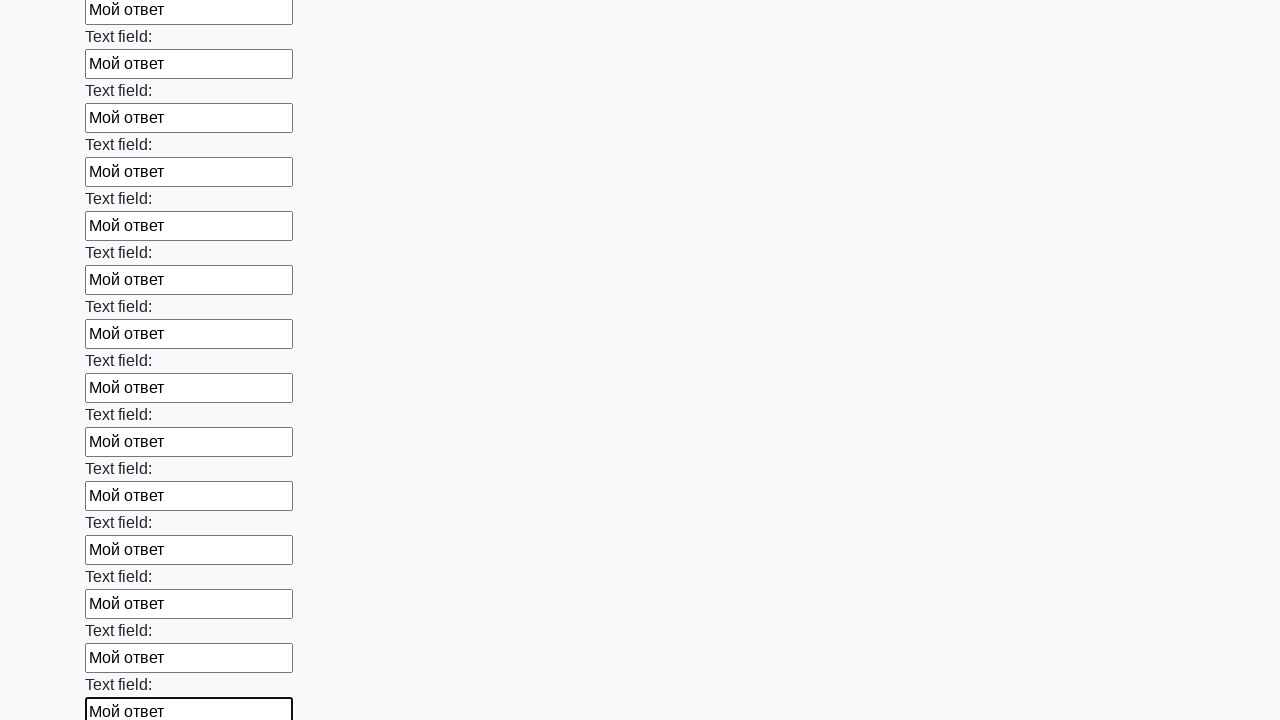

Filled a text input field with 'Мой ответ' on input[type='text'] >> nth=64
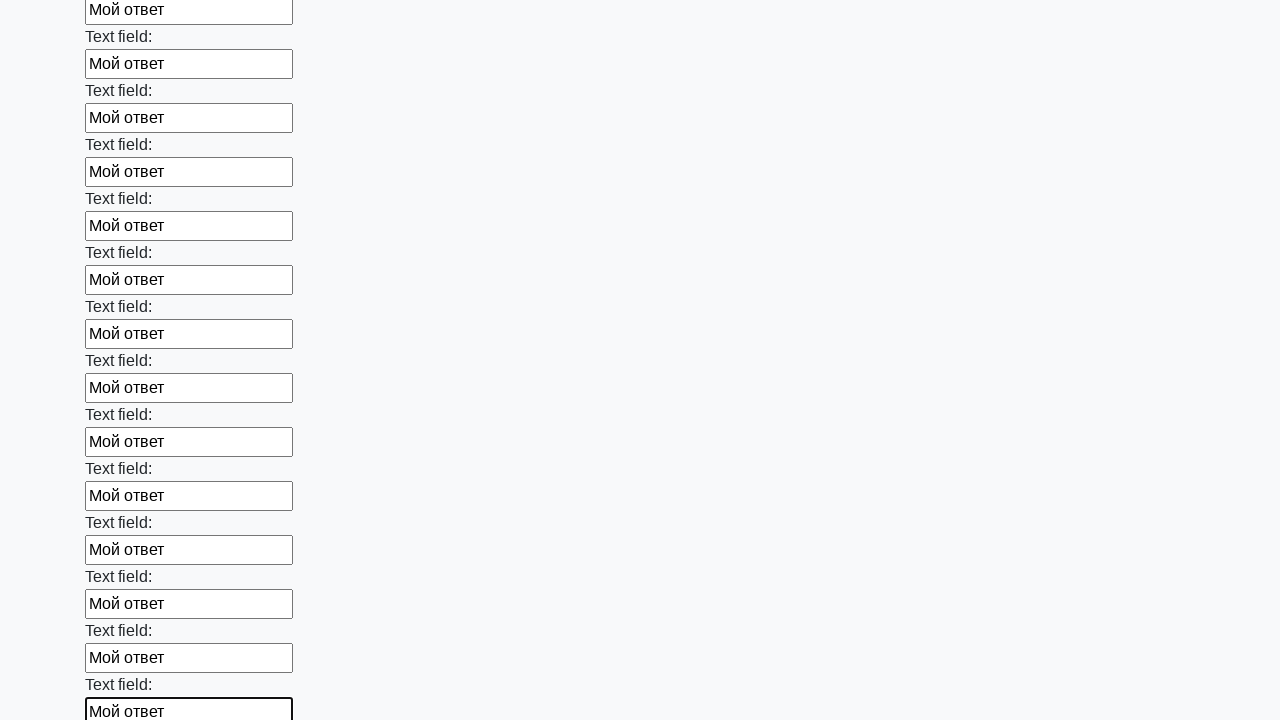

Filled a text input field with 'Мой ответ' on input[type='text'] >> nth=65
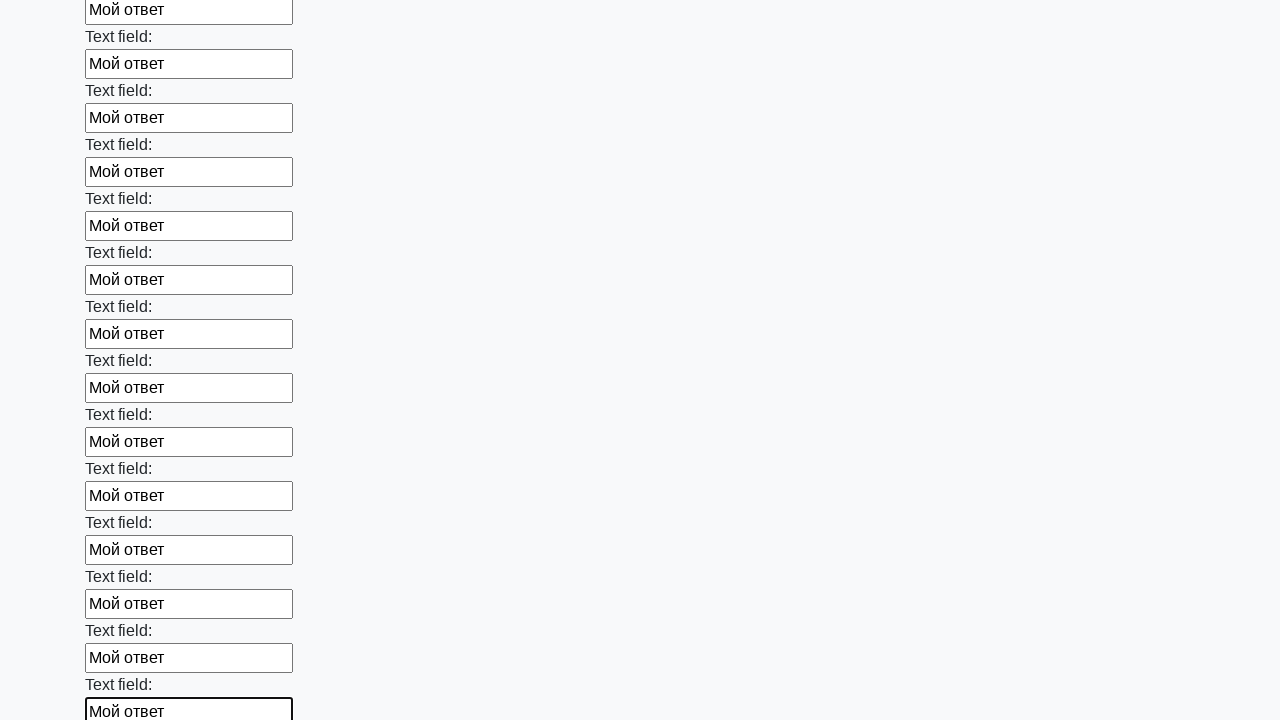

Filled a text input field with 'Мой ответ' on input[type='text'] >> nth=66
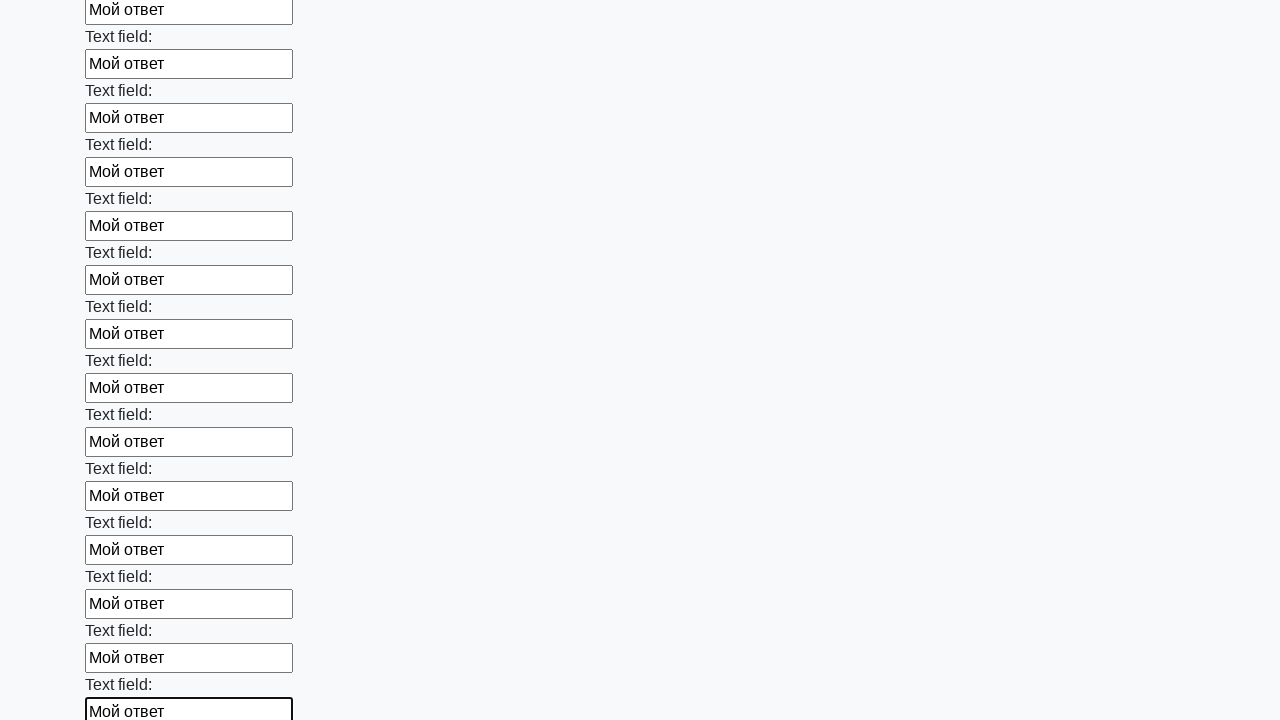

Filled a text input field with 'Мой ответ' on input[type='text'] >> nth=67
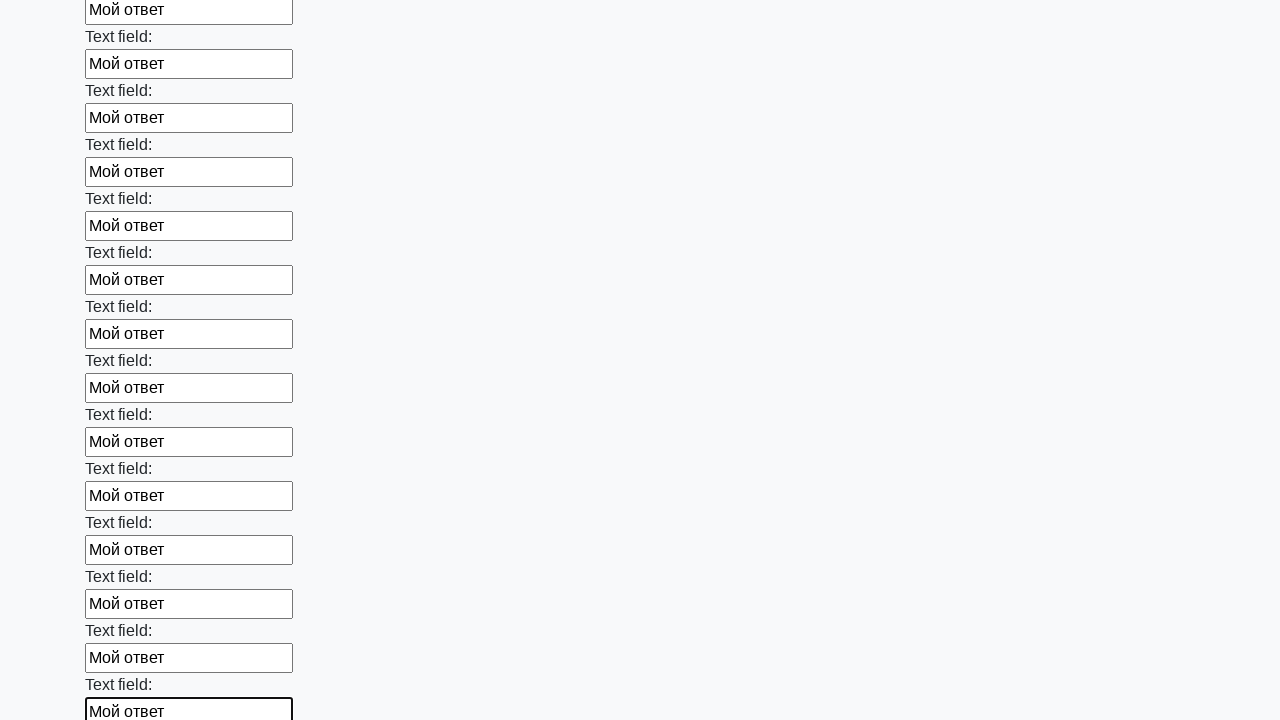

Filled a text input field with 'Мой ответ' on input[type='text'] >> nth=68
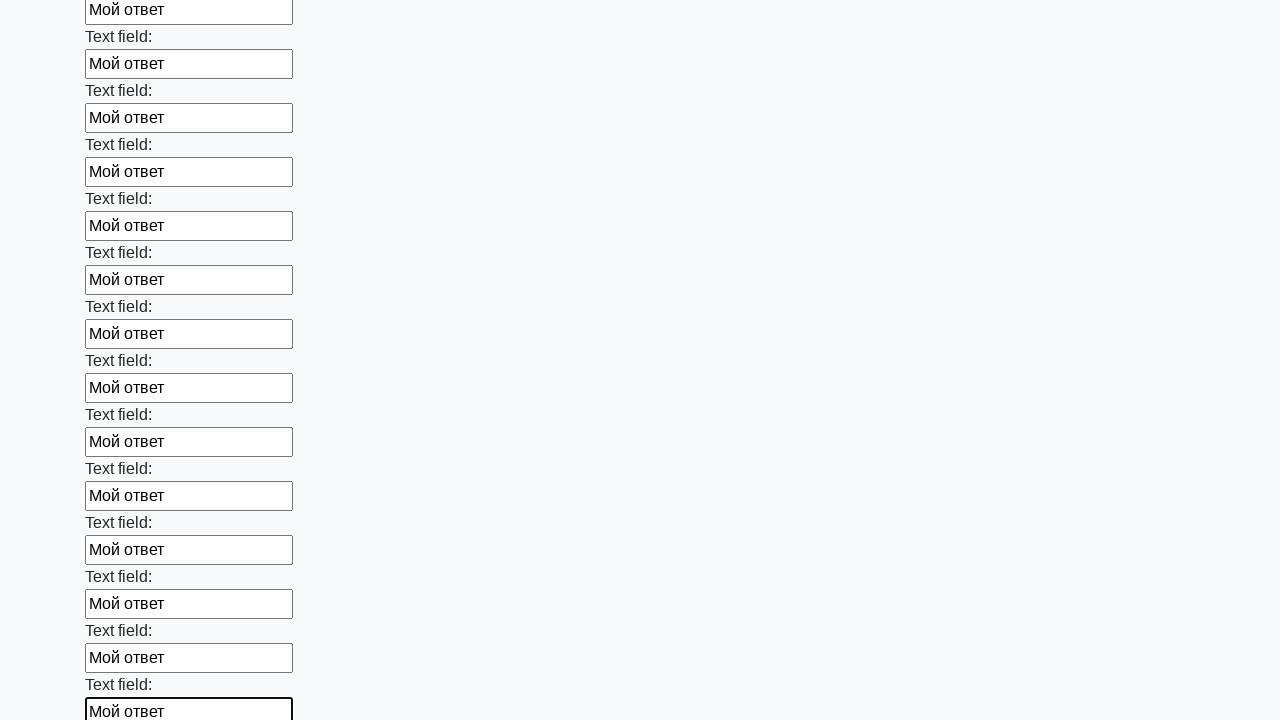

Filled a text input field with 'Мой ответ' on input[type='text'] >> nth=69
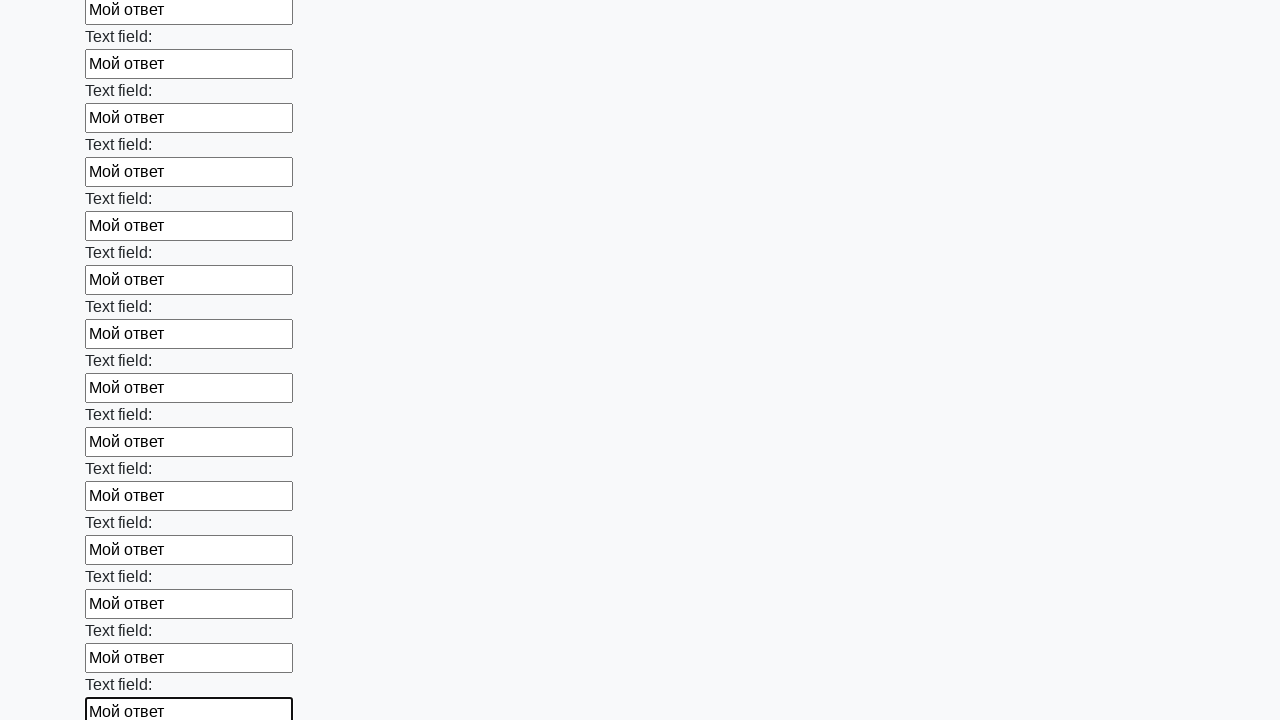

Filled a text input field with 'Мой ответ' on input[type='text'] >> nth=70
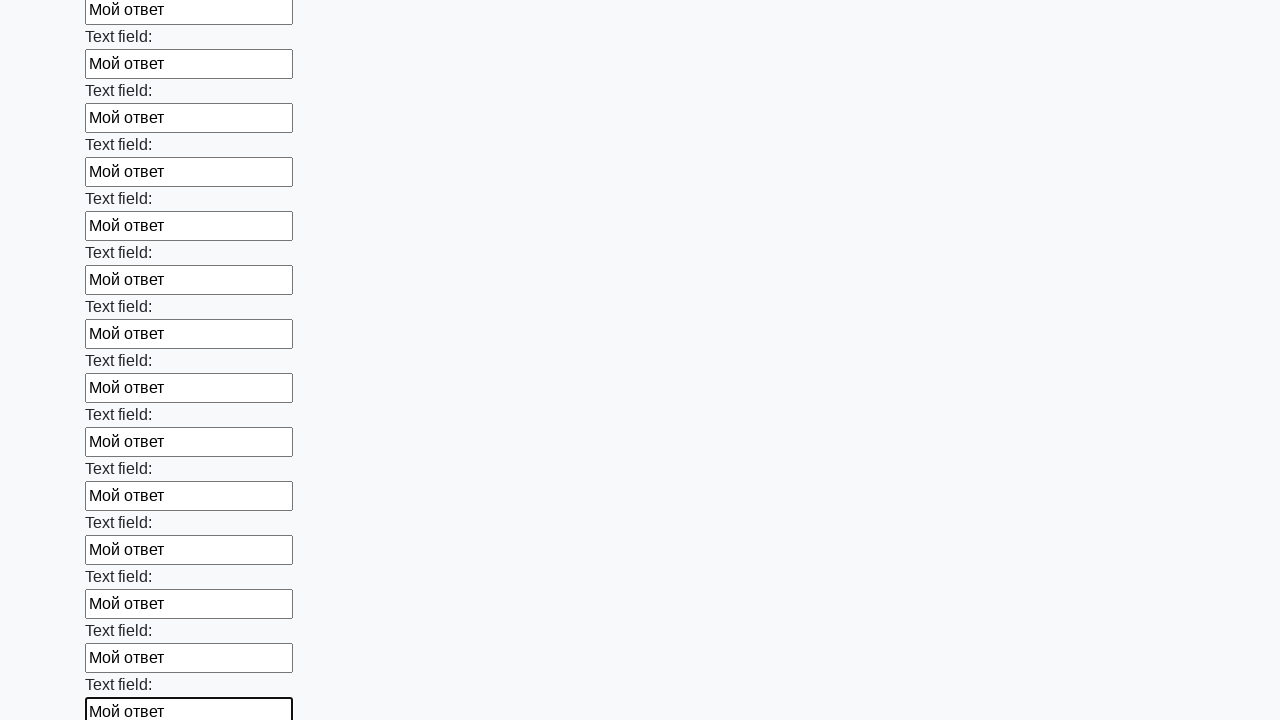

Filled a text input field with 'Мой ответ' on input[type='text'] >> nth=71
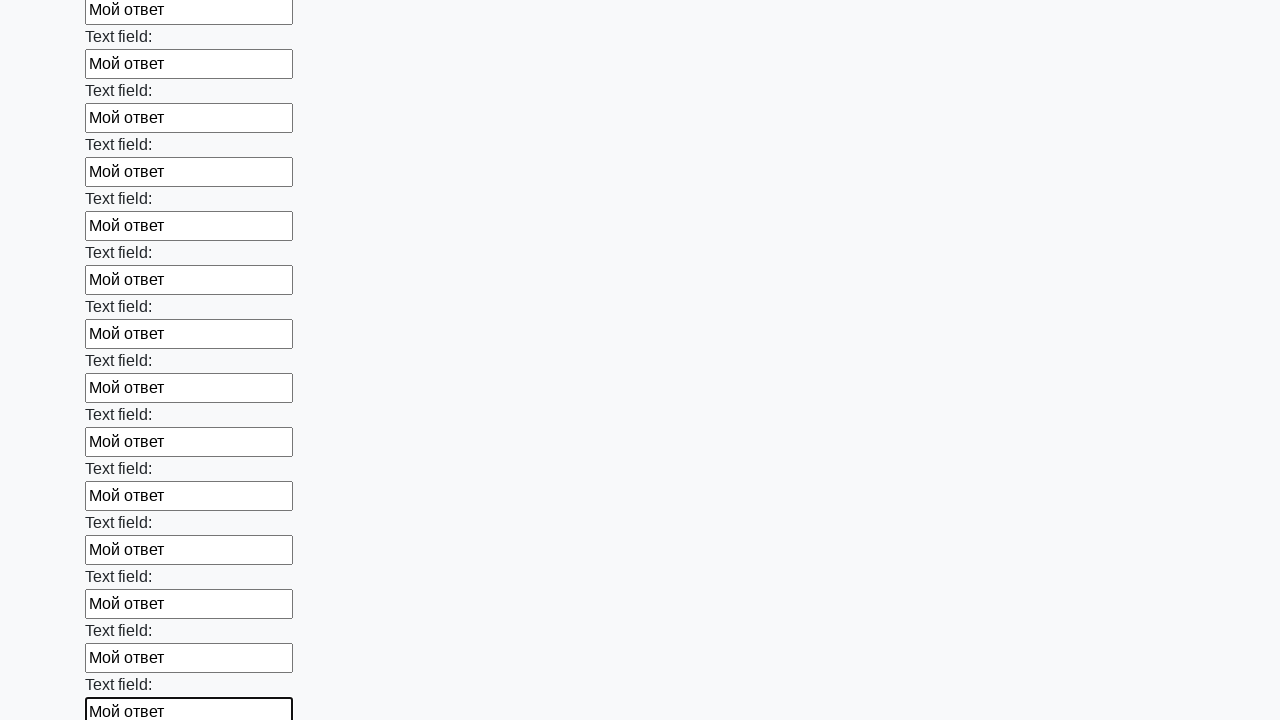

Filled a text input field with 'Мой ответ' on input[type='text'] >> nth=72
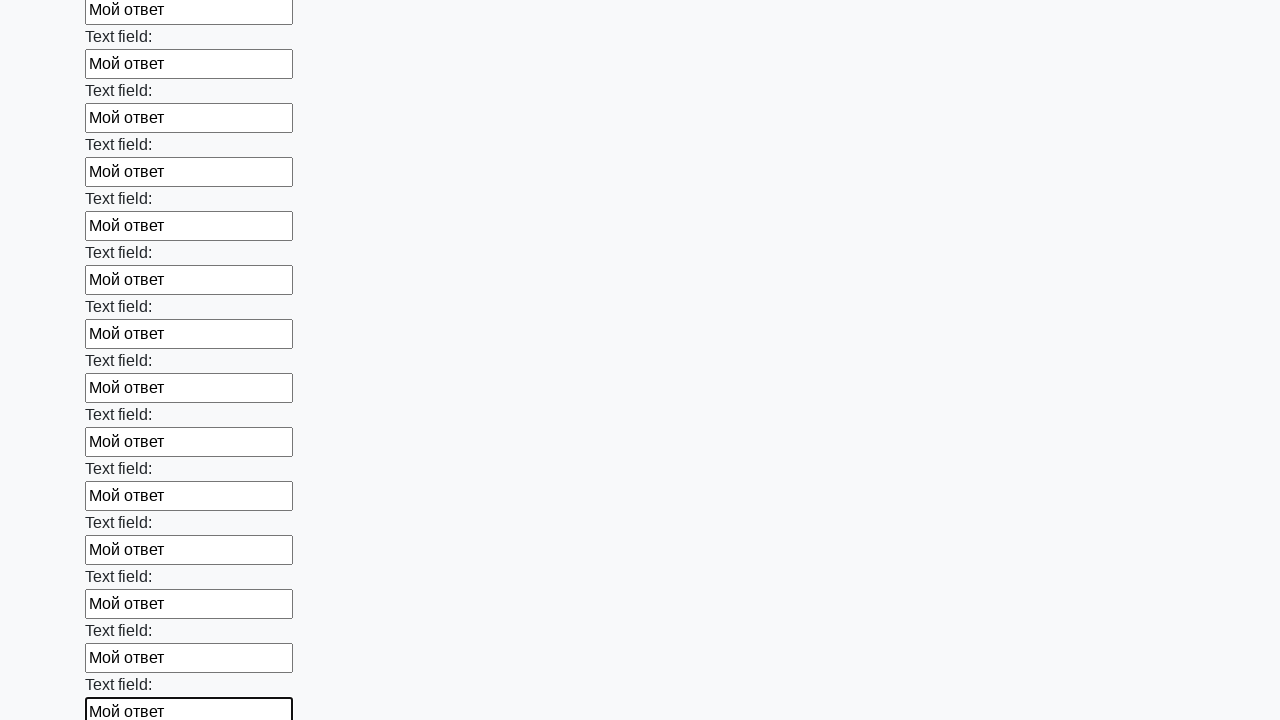

Filled a text input field with 'Мой ответ' on input[type='text'] >> nth=73
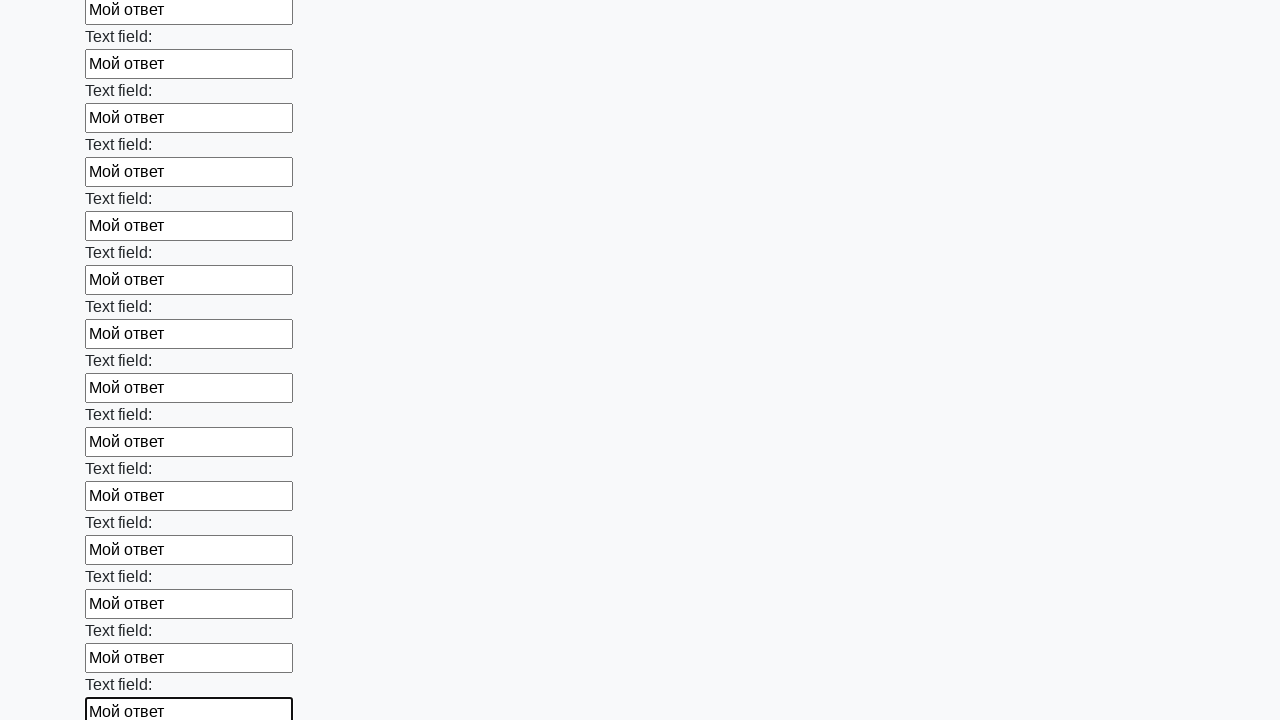

Filled a text input field with 'Мой ответ' on input[type='text'] >> nth=74
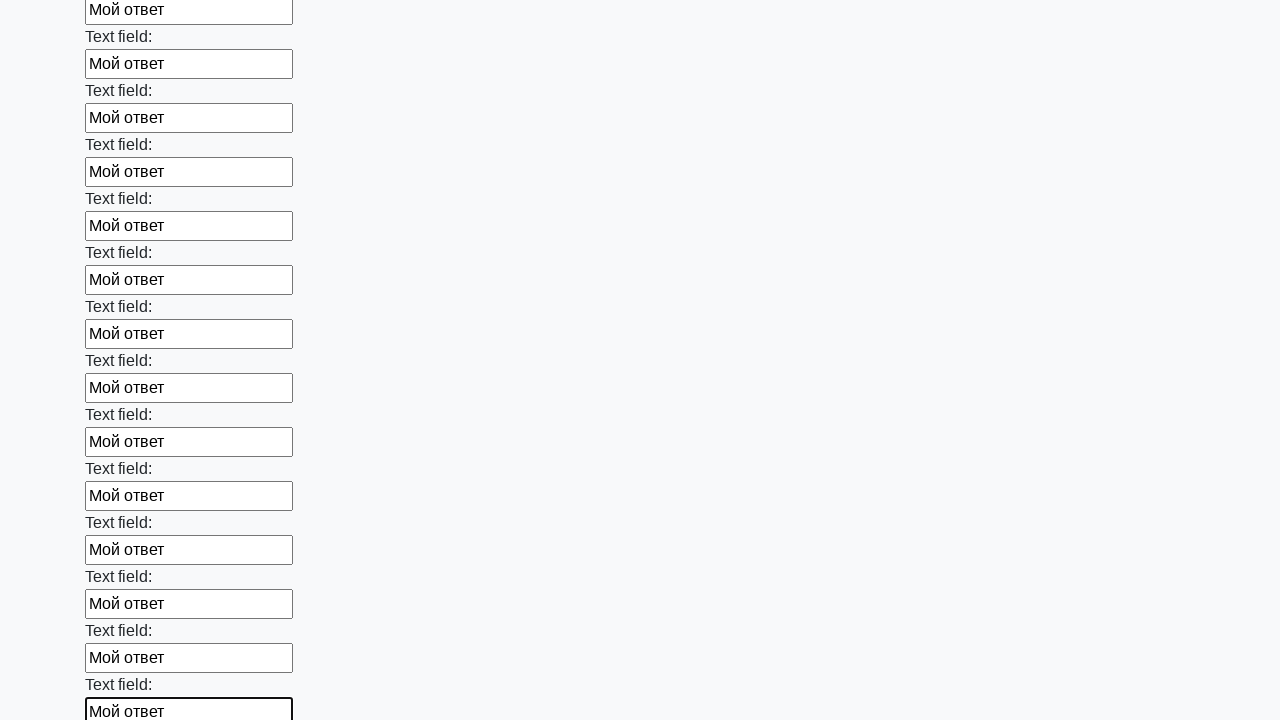

Filled a text input field with 'Мой ответ' on input[type='text'] >> nth=75
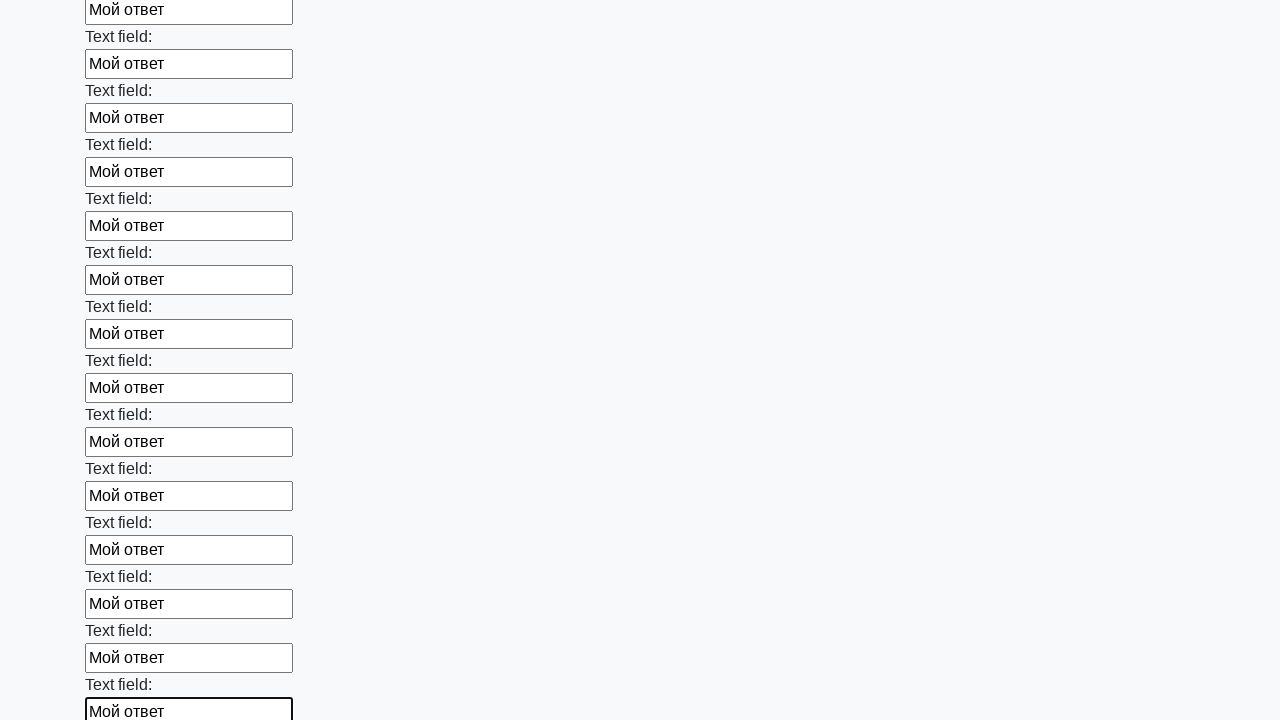

Filled a text input field with 'Мой ответ' on input[type='text'] >> nth=76
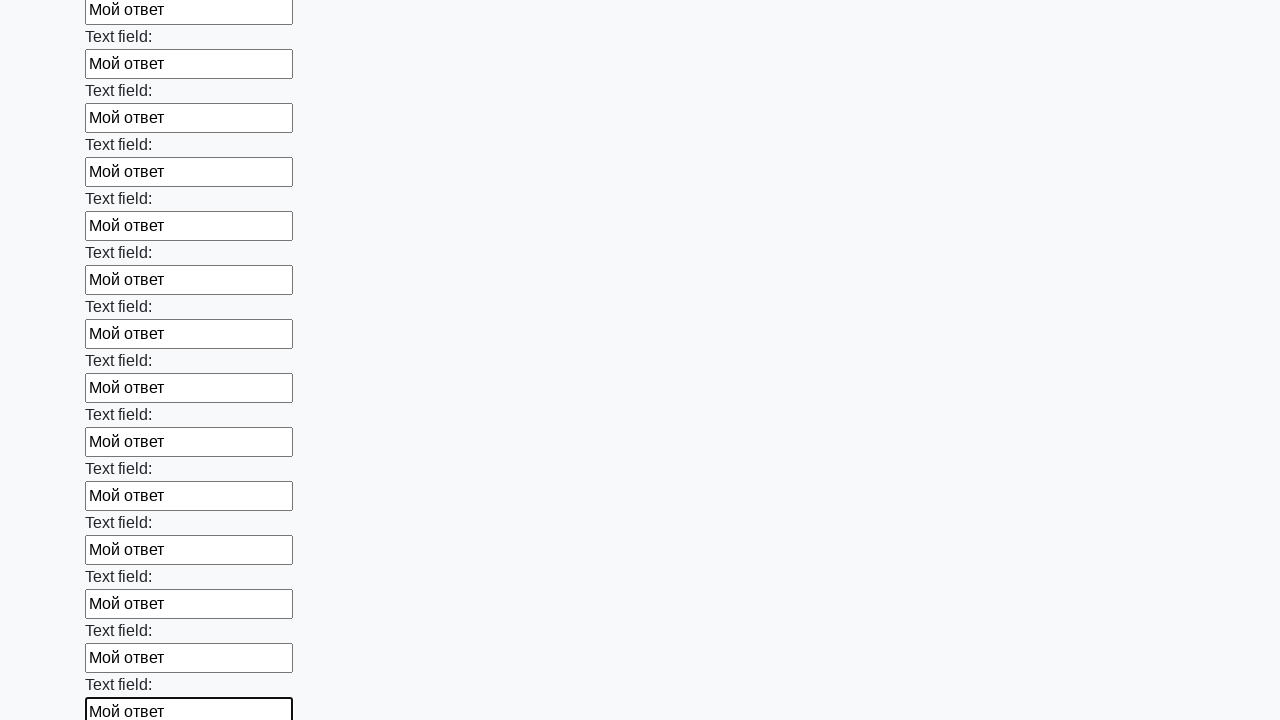

Filled a text input field with 'Мой ответ' on input[type='text'] >> nth=77
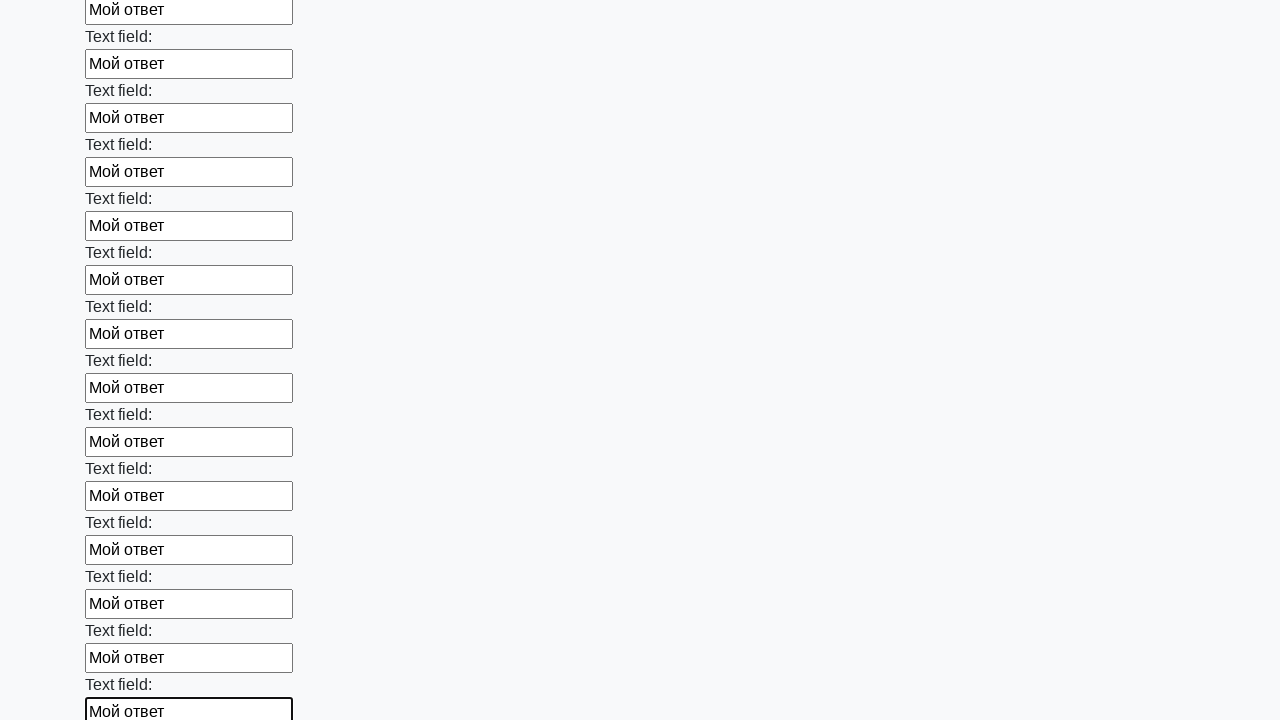

Filled a text input field with 'Мой ответ' on input[type='text'] >> nth=78
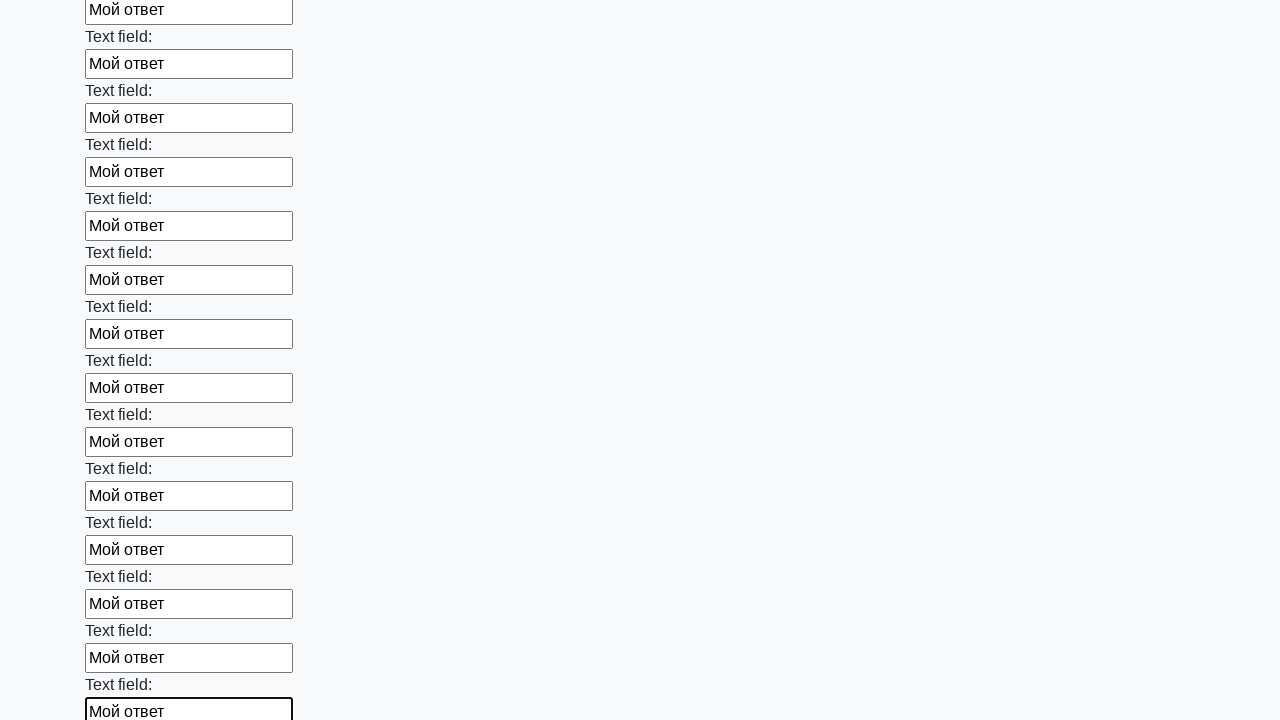

Filled a text input field with 'Мой ответ' on input[type='text'] >> nth=79
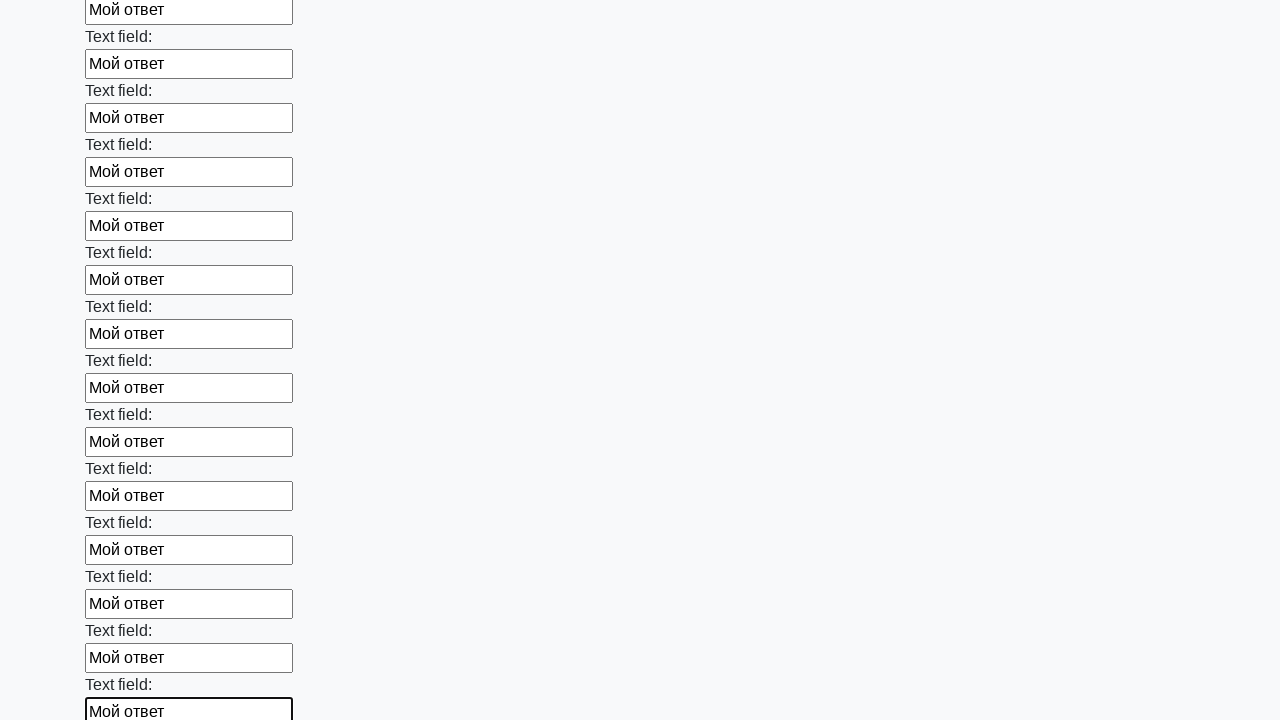

Filled a text input field with 'Мой ответ' on input[type='text'] >> nth=80
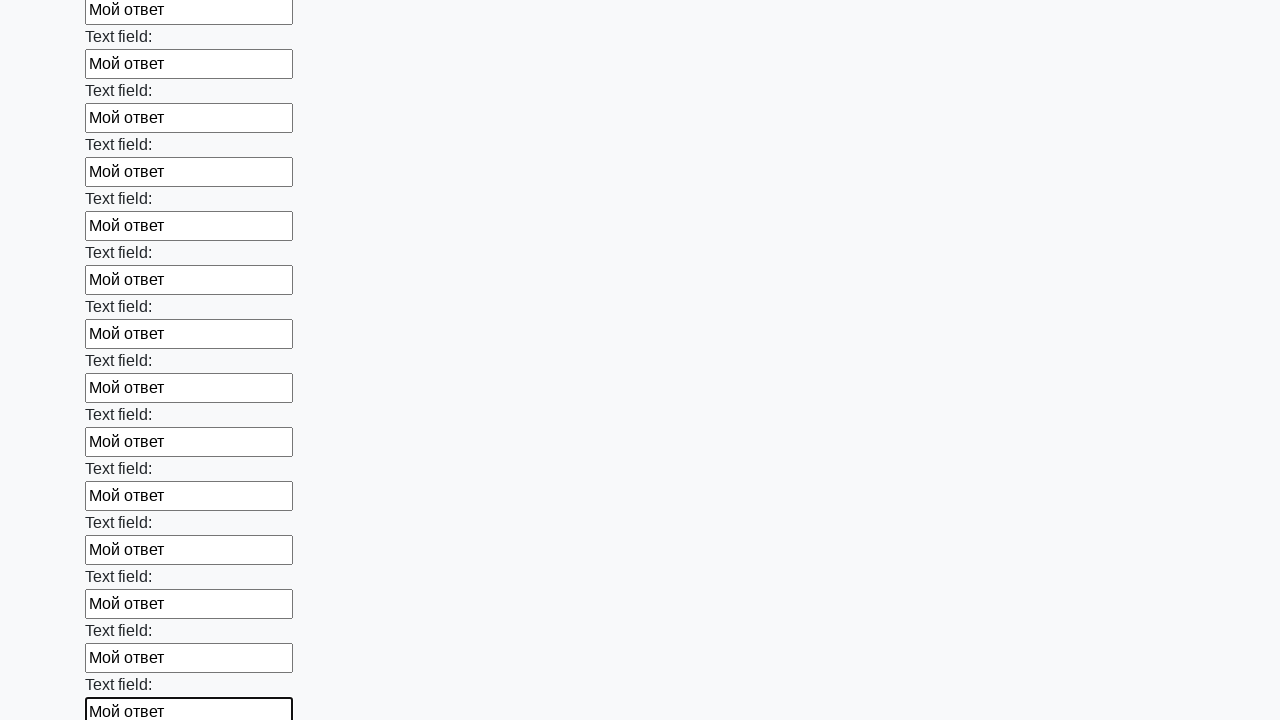

Filled a text input field with 'Мой ответ' on input[type='text'] >> nth=81
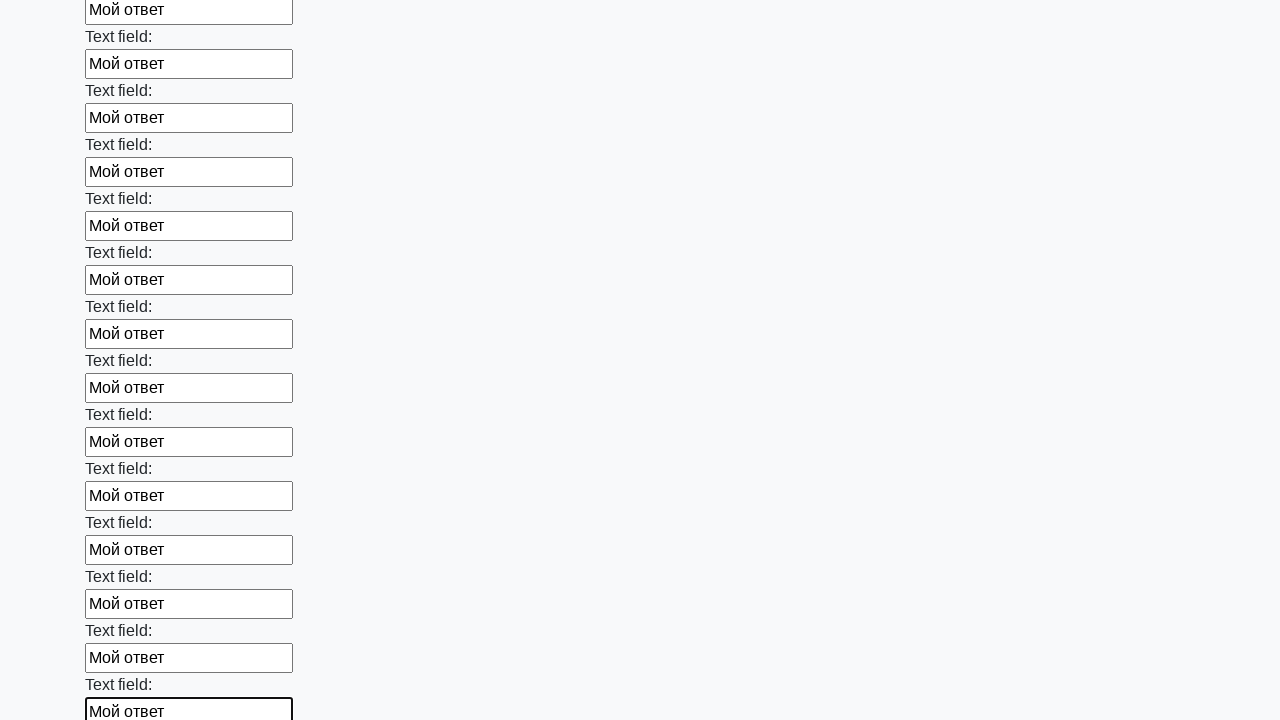

Filled a text input field with 'Мой ответ' on input[type='text'] >> nth=82
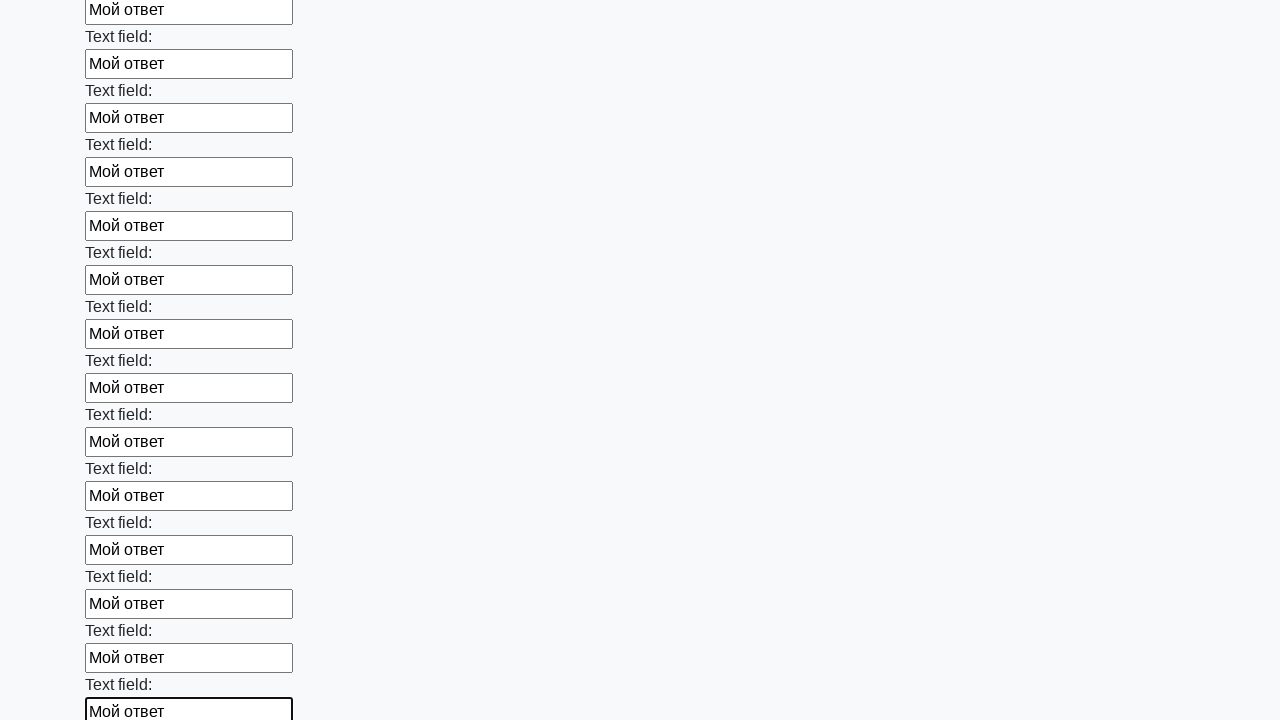

Filled a text input field with 'Мой ответ' on input[type='text'] >> nth=83
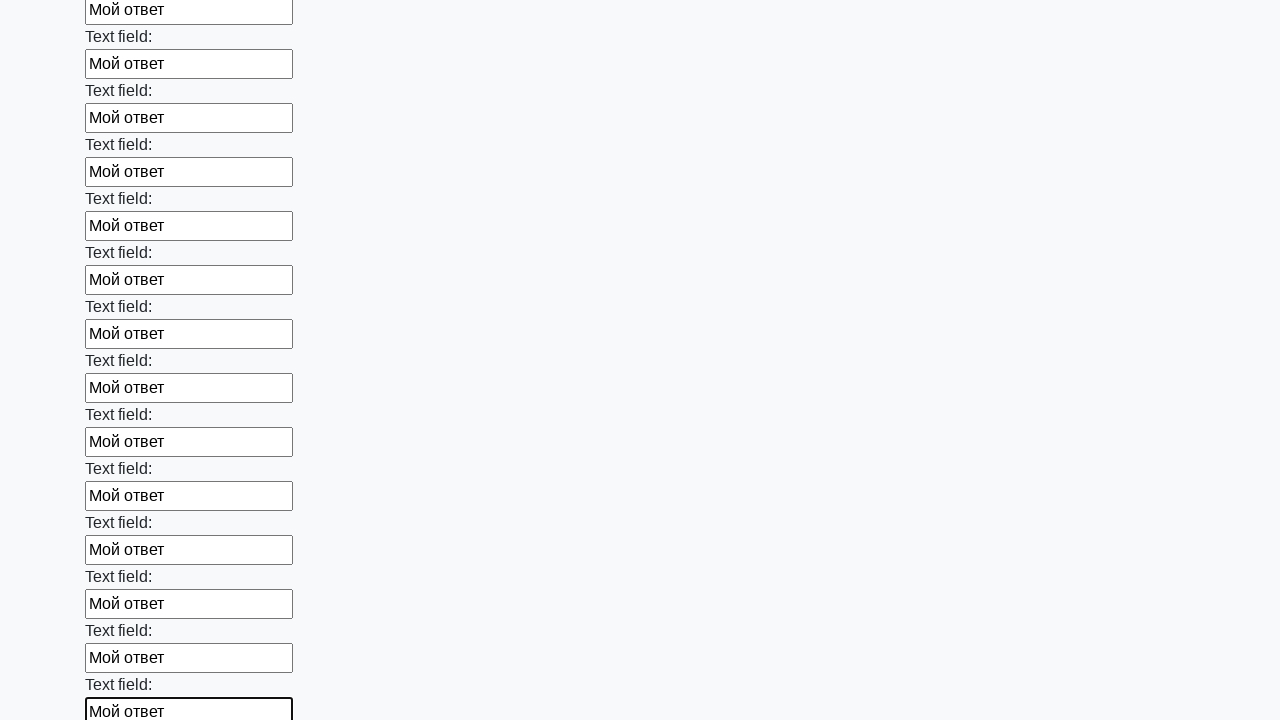

Filled a text input field with 'Мой ответ' on input[type='text'] >> nth=84
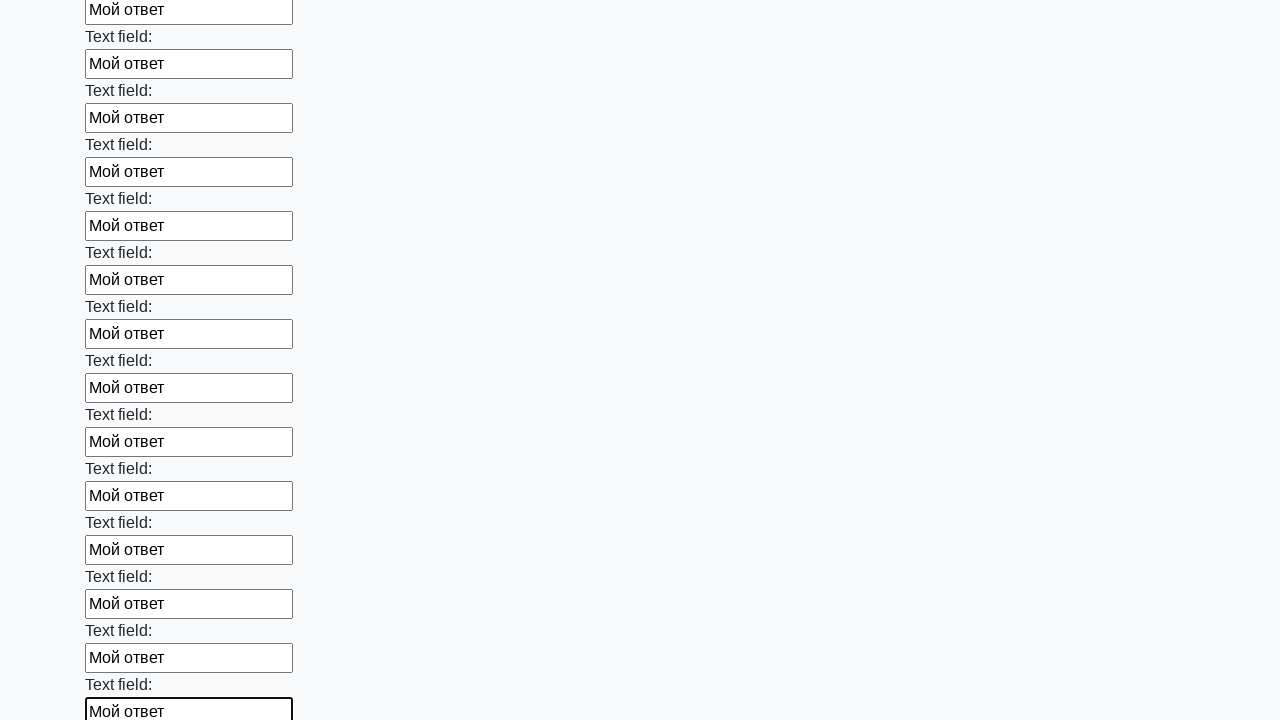

Filled a text input field with 'Мой ответ' on input[type='text'] >> nth=85
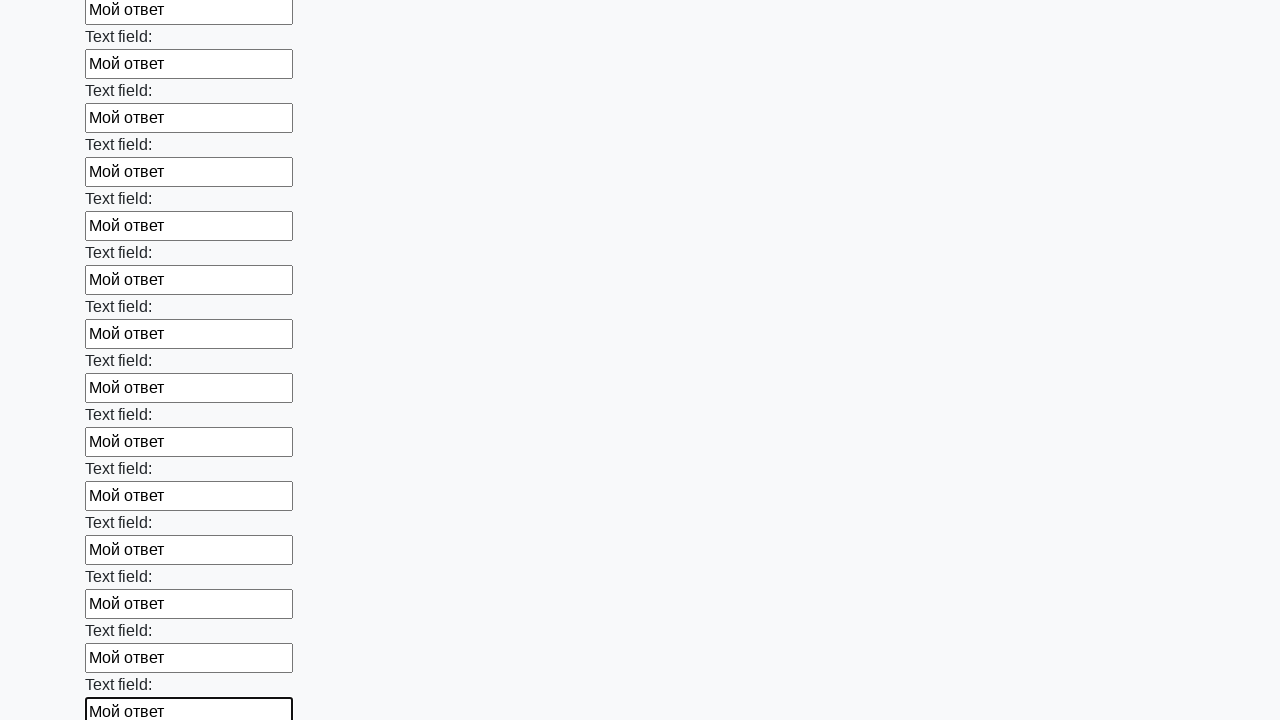

Filled a text input field with 'Мой ответ' on input[type='text'] >> nth=86
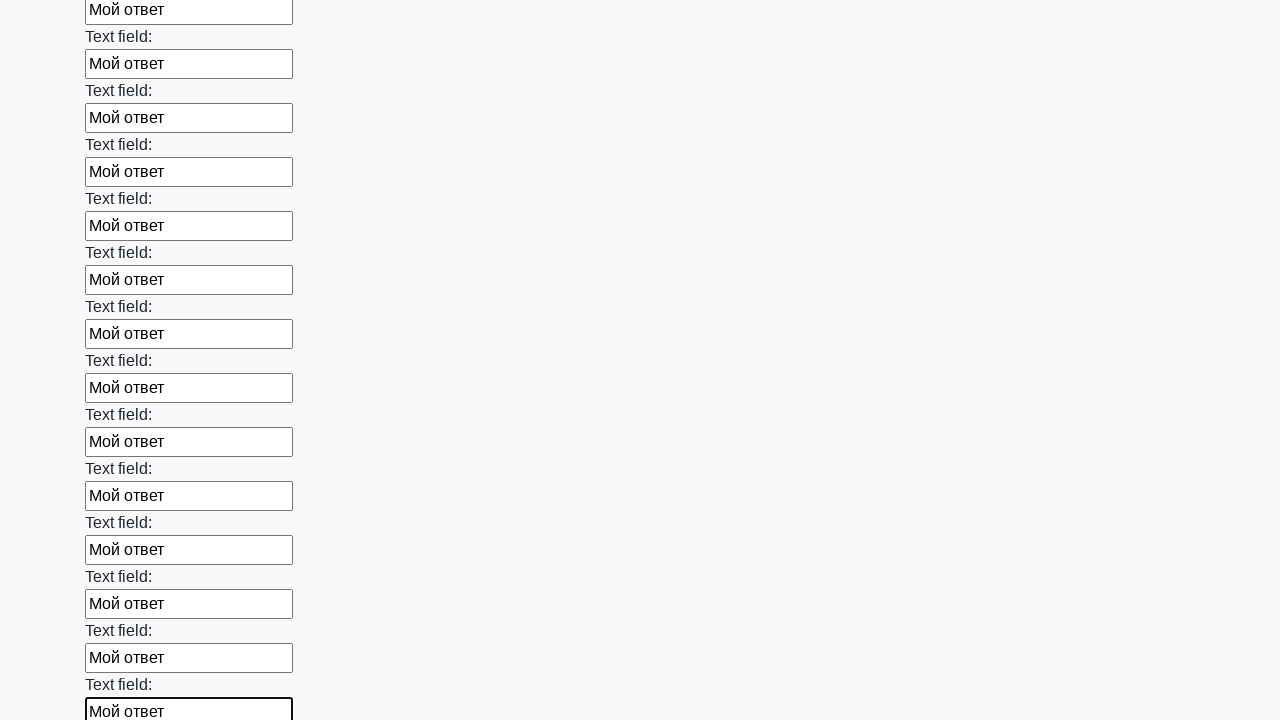

Filled a text input field with 'Мой ответ' on input[type='text'] >> nth=87
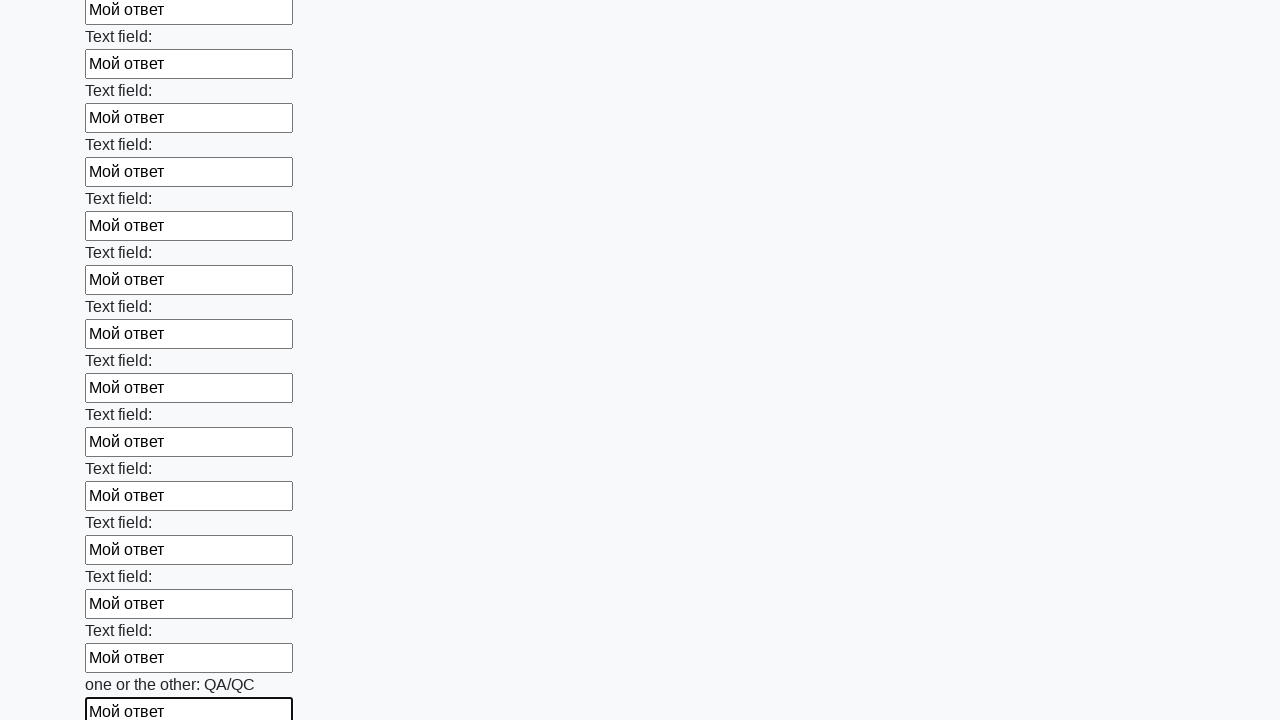

Filled a text input field with 'Мой ответ' on input[type='text'] >> nth=88
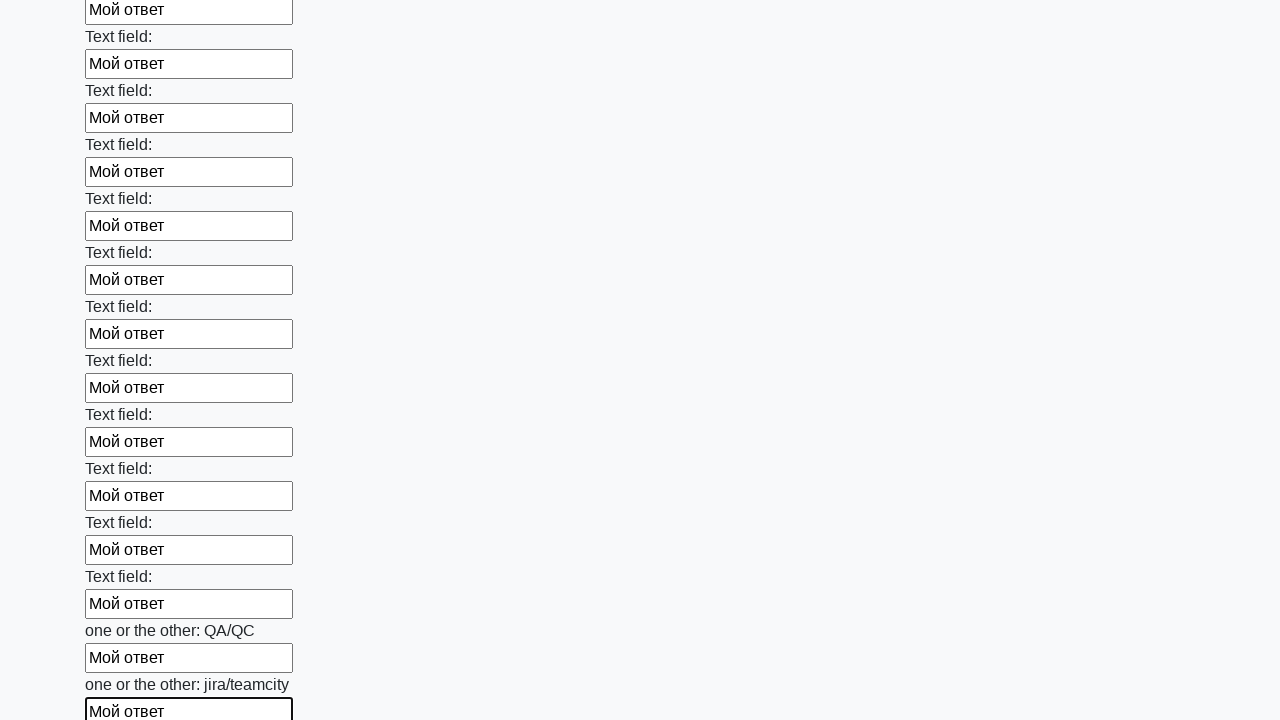

Filled a text input field with 'Мой ответ' on input[type='text'] >> nth=89
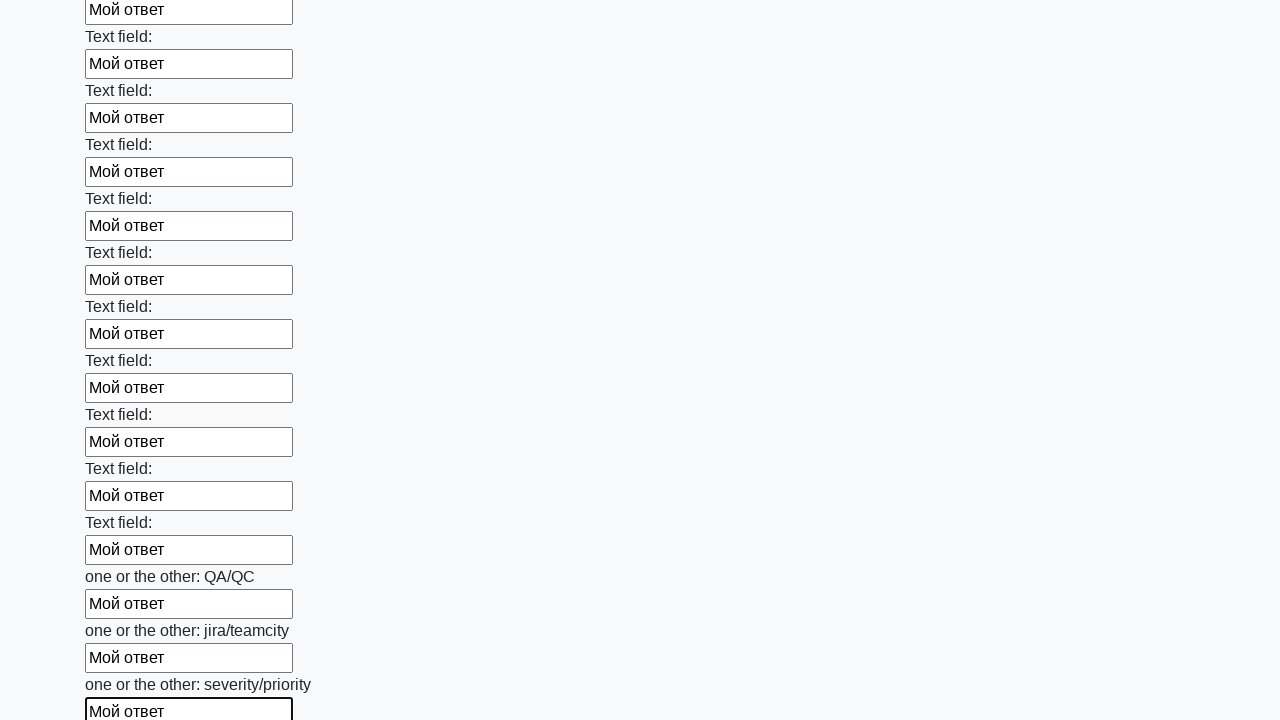

Filled a text input field with 'Мой ответ' on input[type='text'] >> nth=90
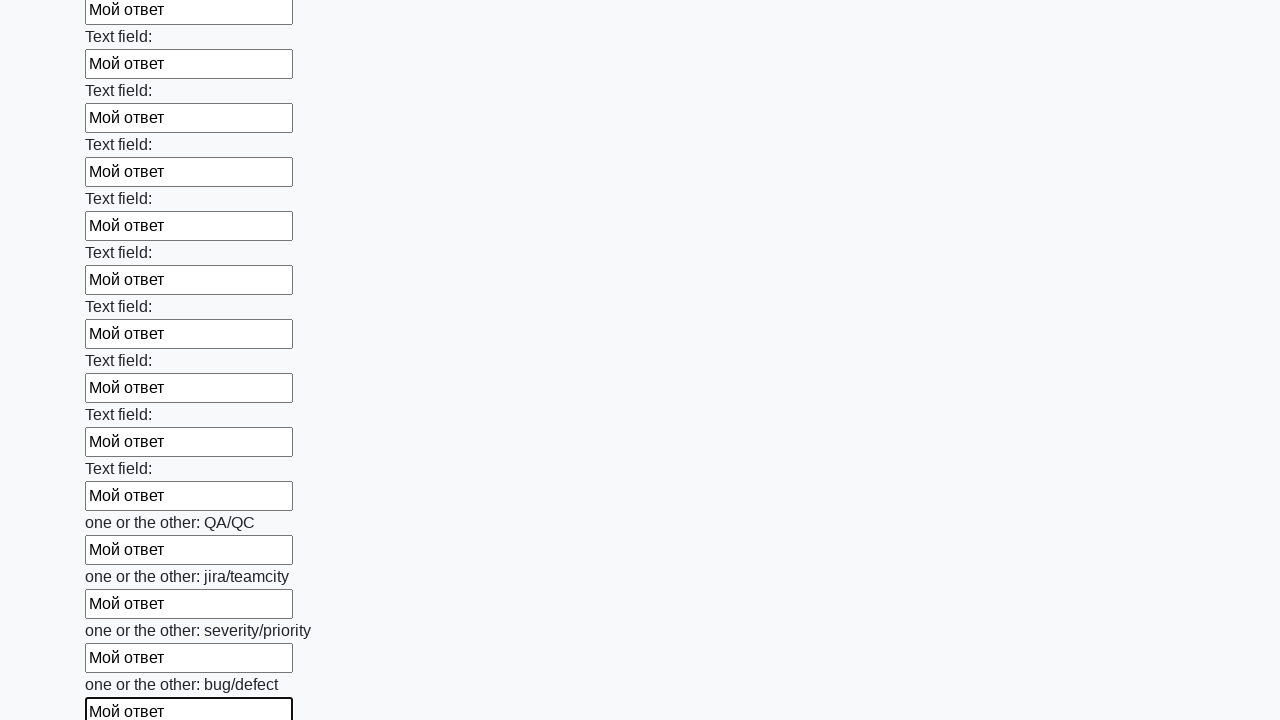

Filled a text input field with 'Мой ответ' on input[type='text'] >> nth=91
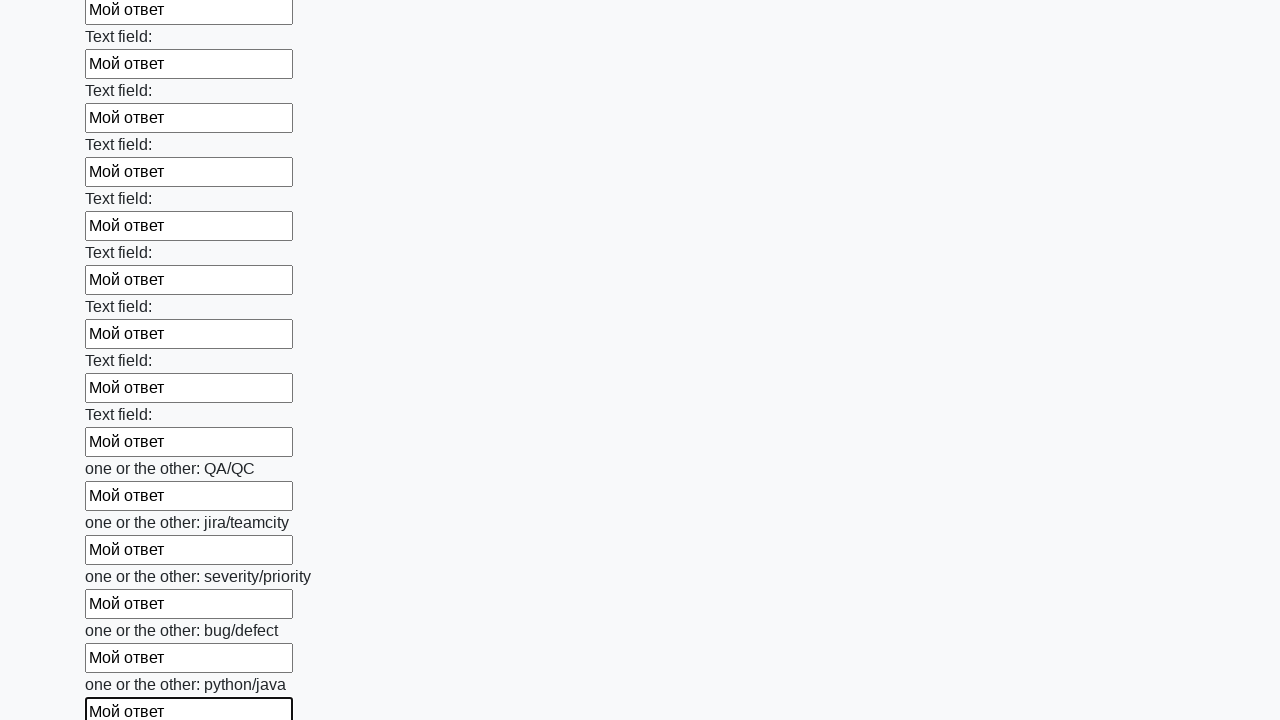

Filled a text input field with 'Мой ответ' on input[type='text'] >> nth=92
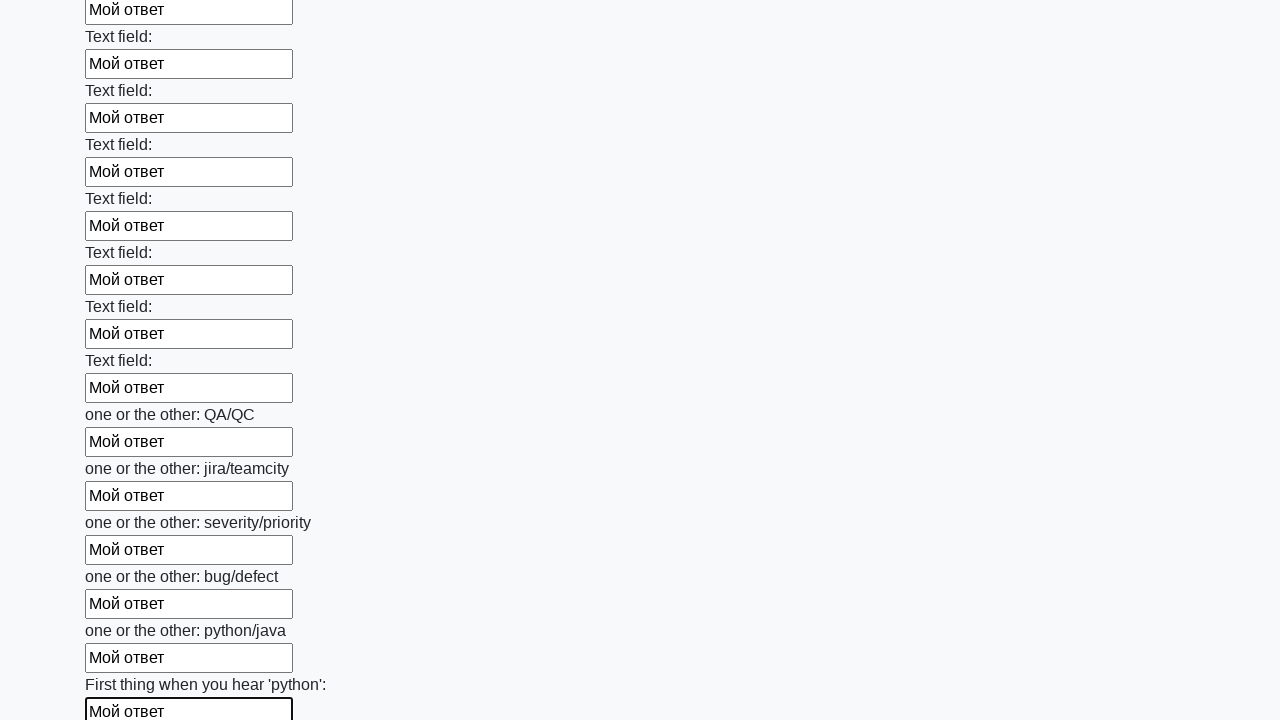

Filled a text input field with 'Мой ответ' on input[type='text'] >> nth=93
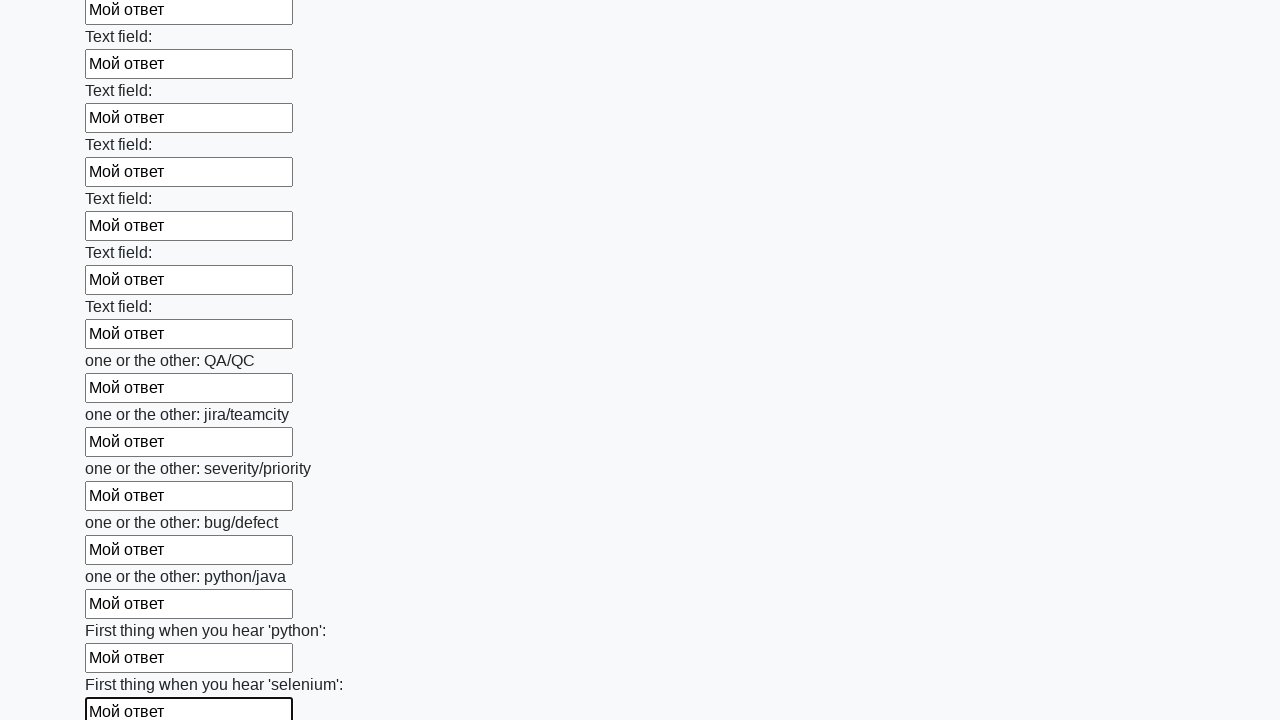

Filled a text input field with 'Мой ответ' on input[type='text'] >> nth=94
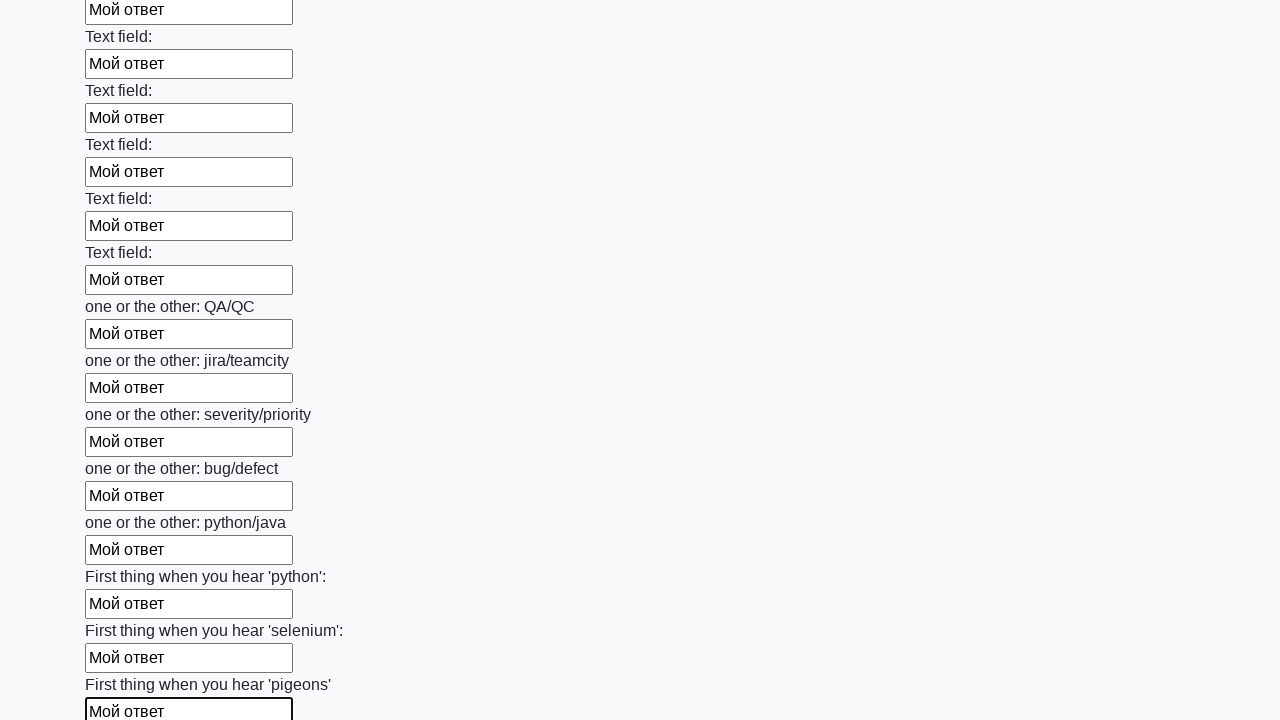

Filled a text input field with 'Мой ответ' on input[type='text'] >> nth=95
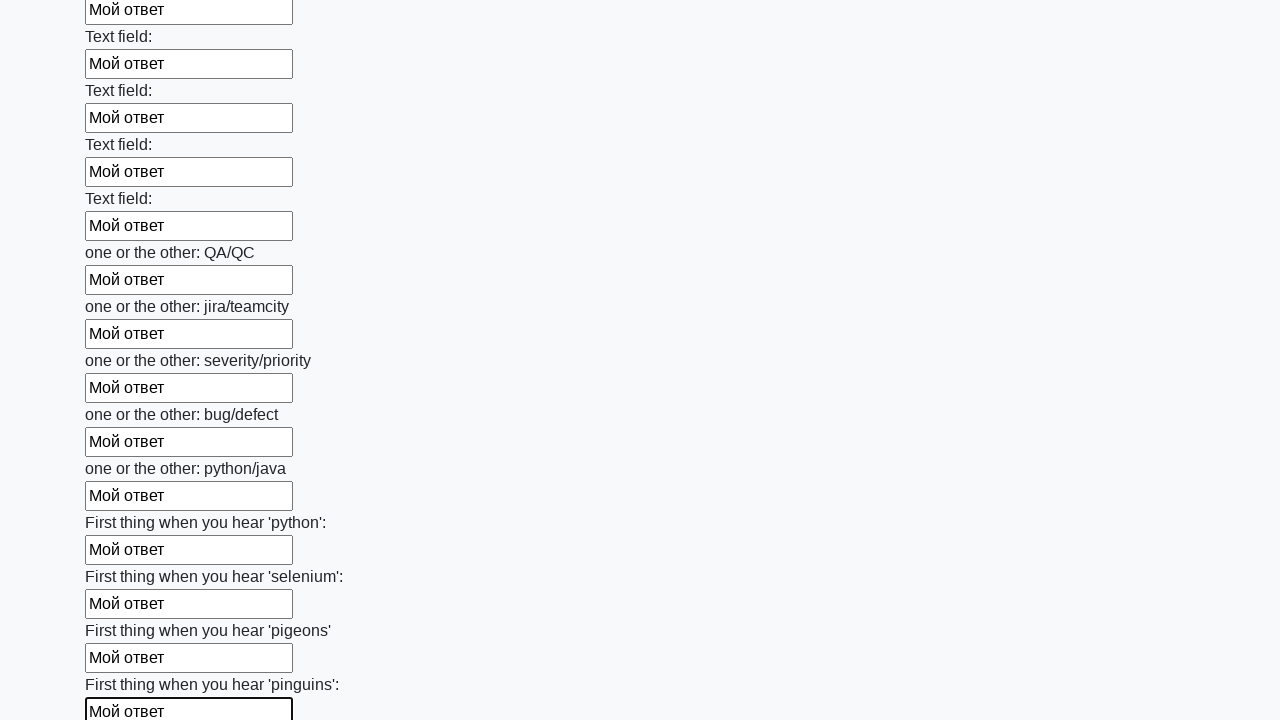

Filled a text input field with 'Мой ответ' on input[type='text'] >> nth=96
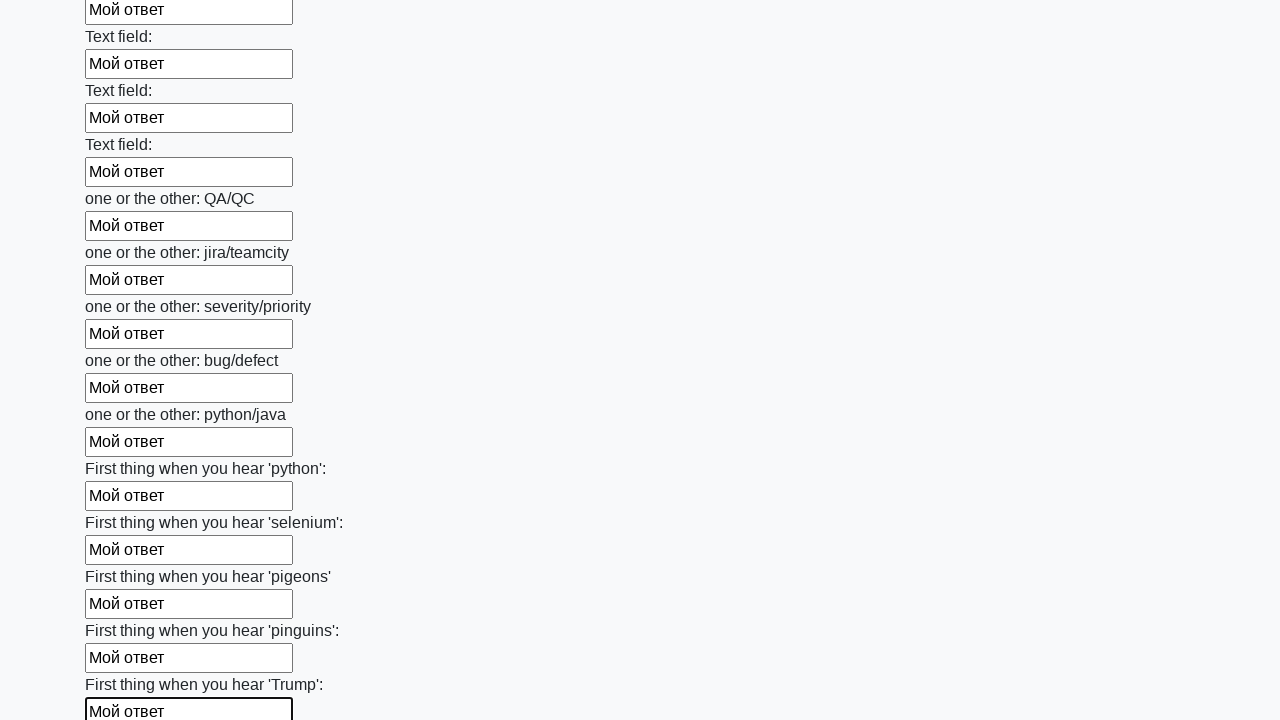

Filled a text input field with 'Мой ответ' on input[type='text'] >> nth=97
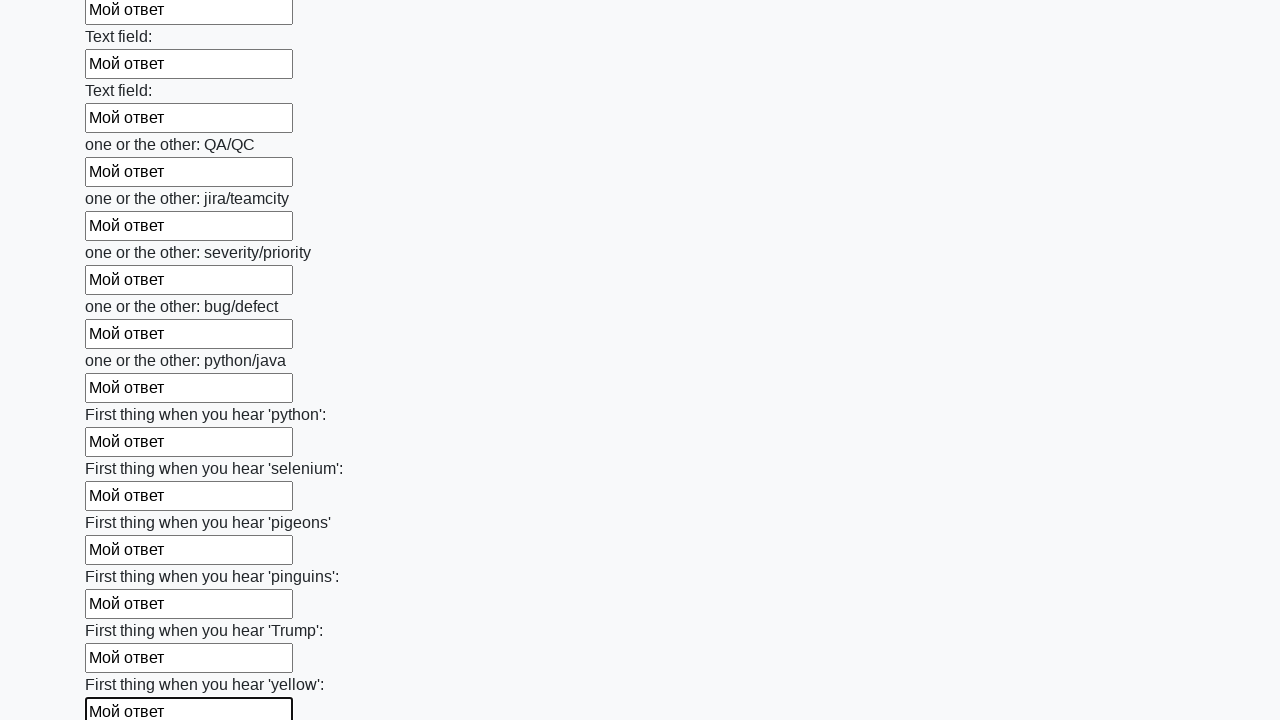

Filled a text input field with 'Мой ответ' on input[type='text'] >> nth=98
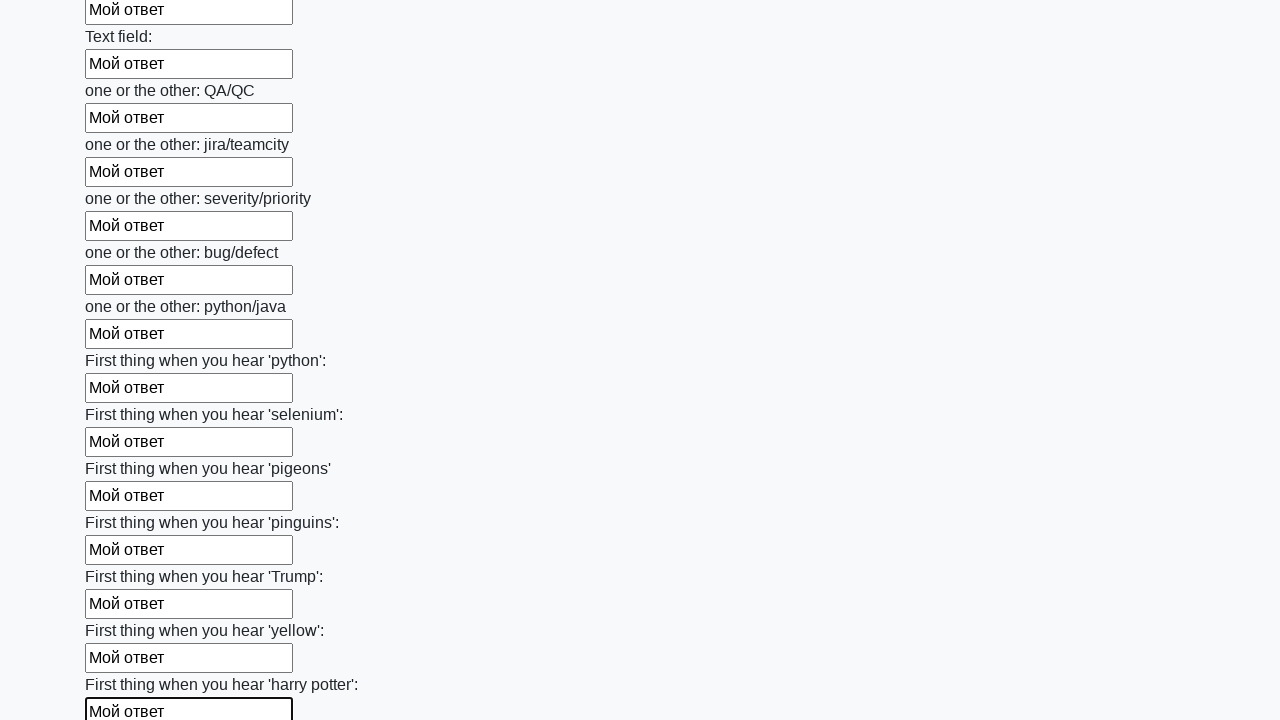

Filled a text input field with 'Мой ответ' on input[type='text'] >> nth=99
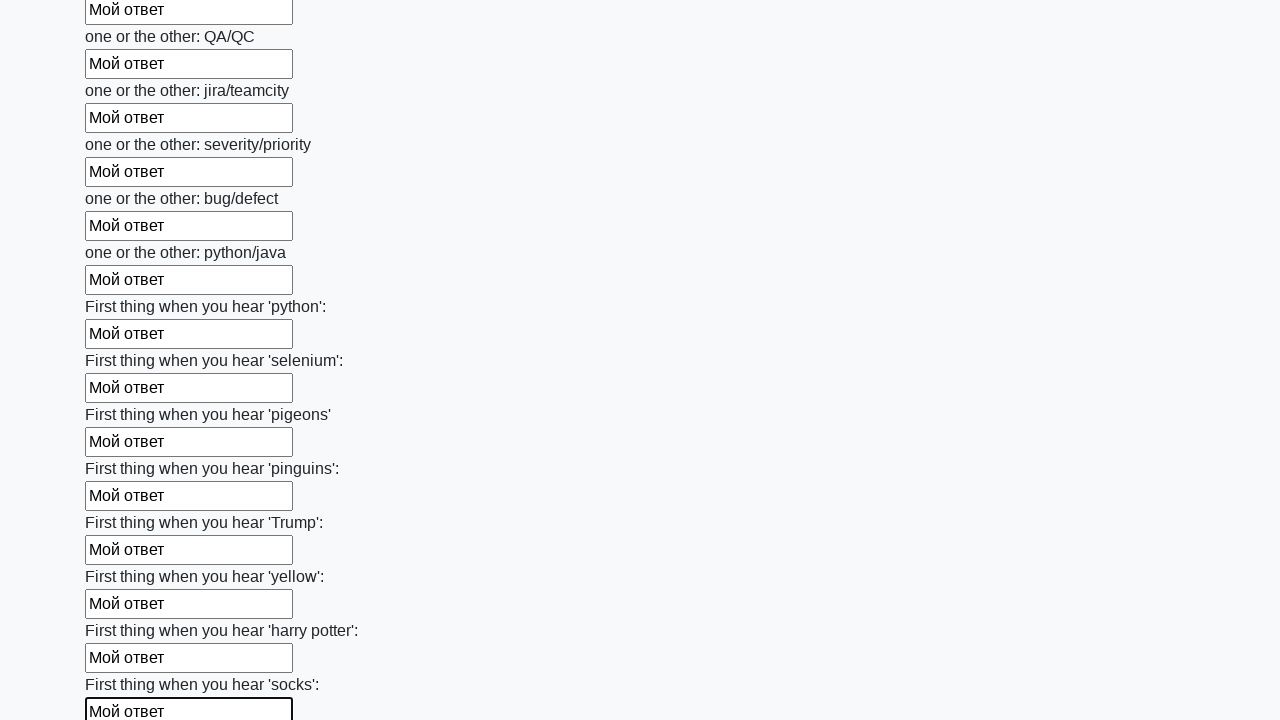

Clicked the submit button to submit the form at (123, 611) on button.btn
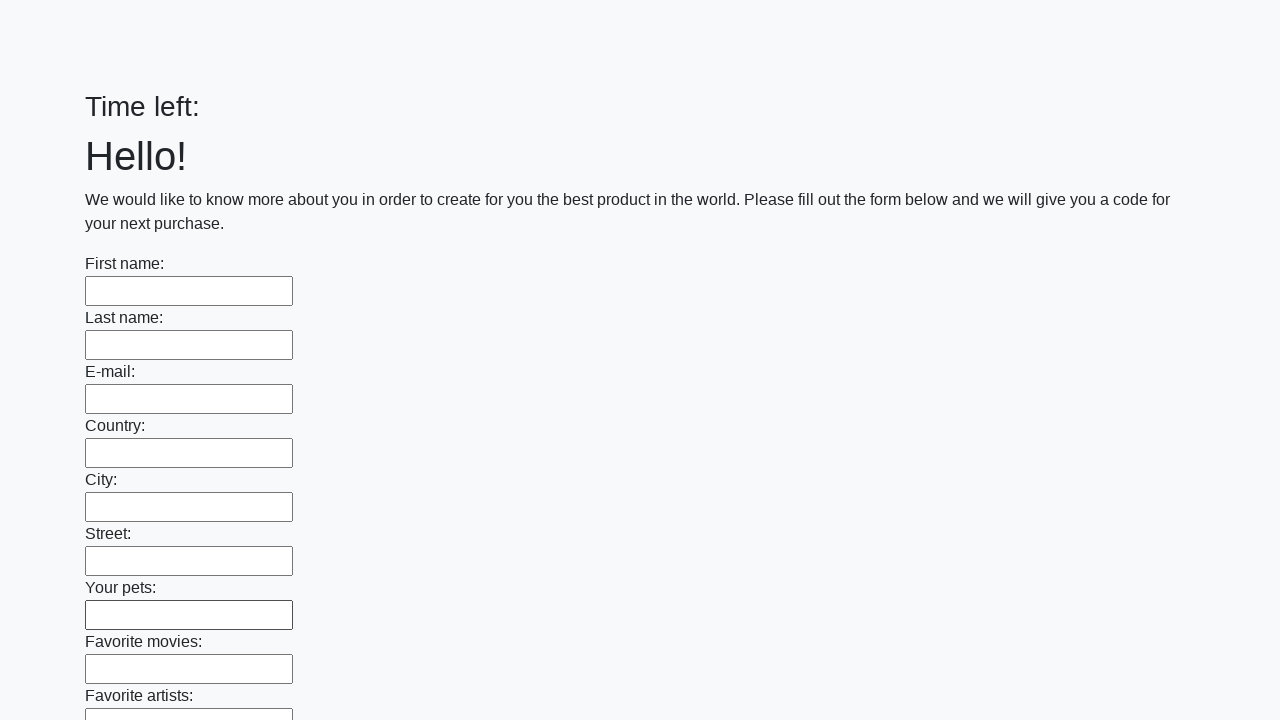

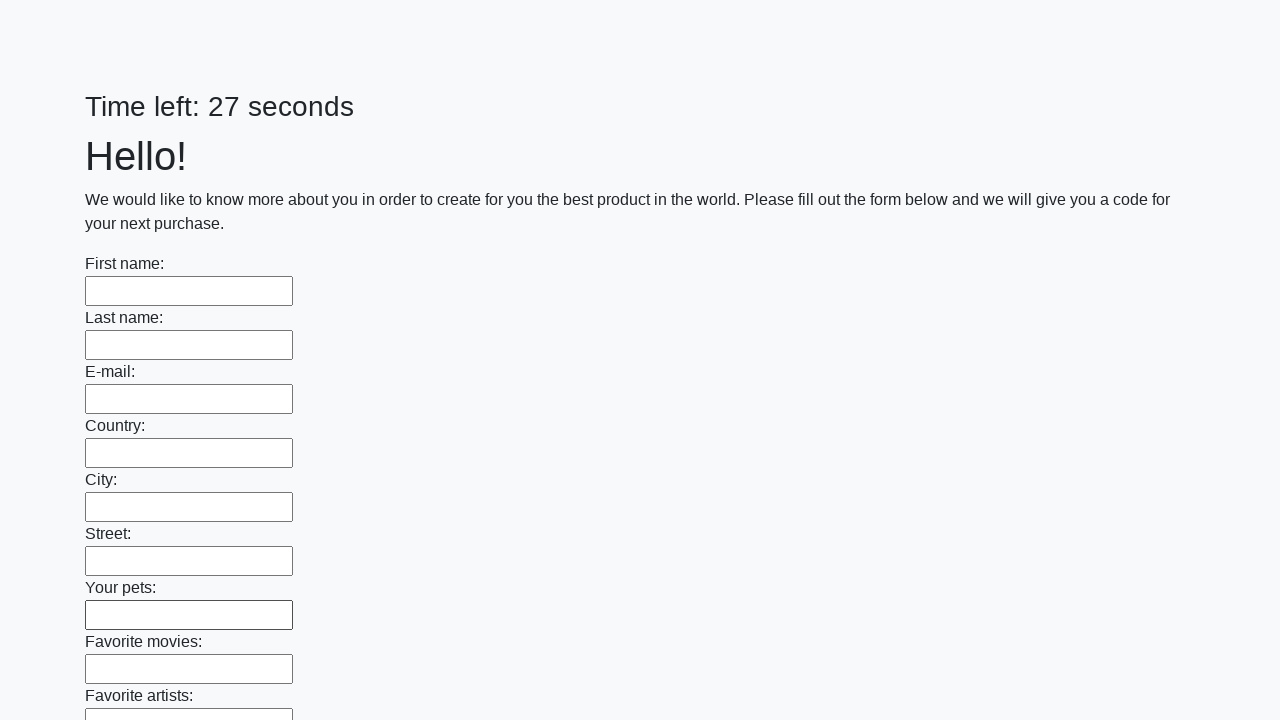